Tests filling out a large form by entering "0" into all input fields and clicking the submit button

Starting URL: http://suninjuly.github.io/huge_form.html

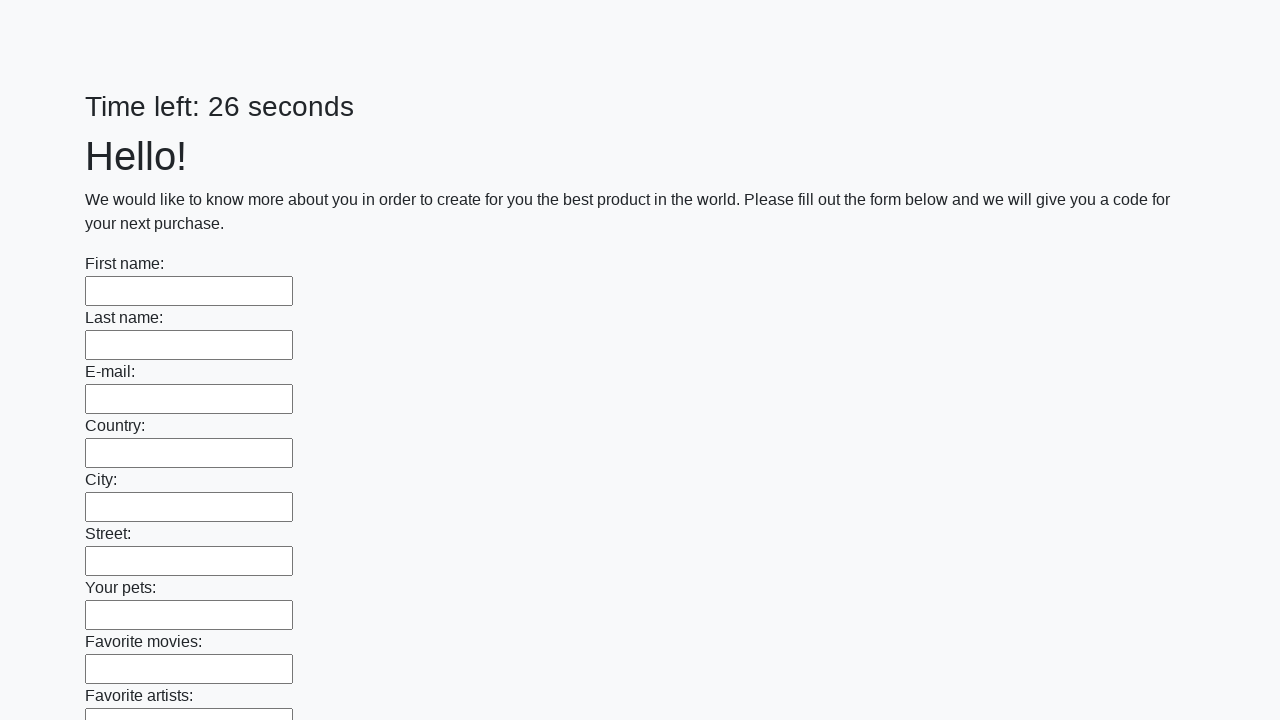

Located all input fields on the page
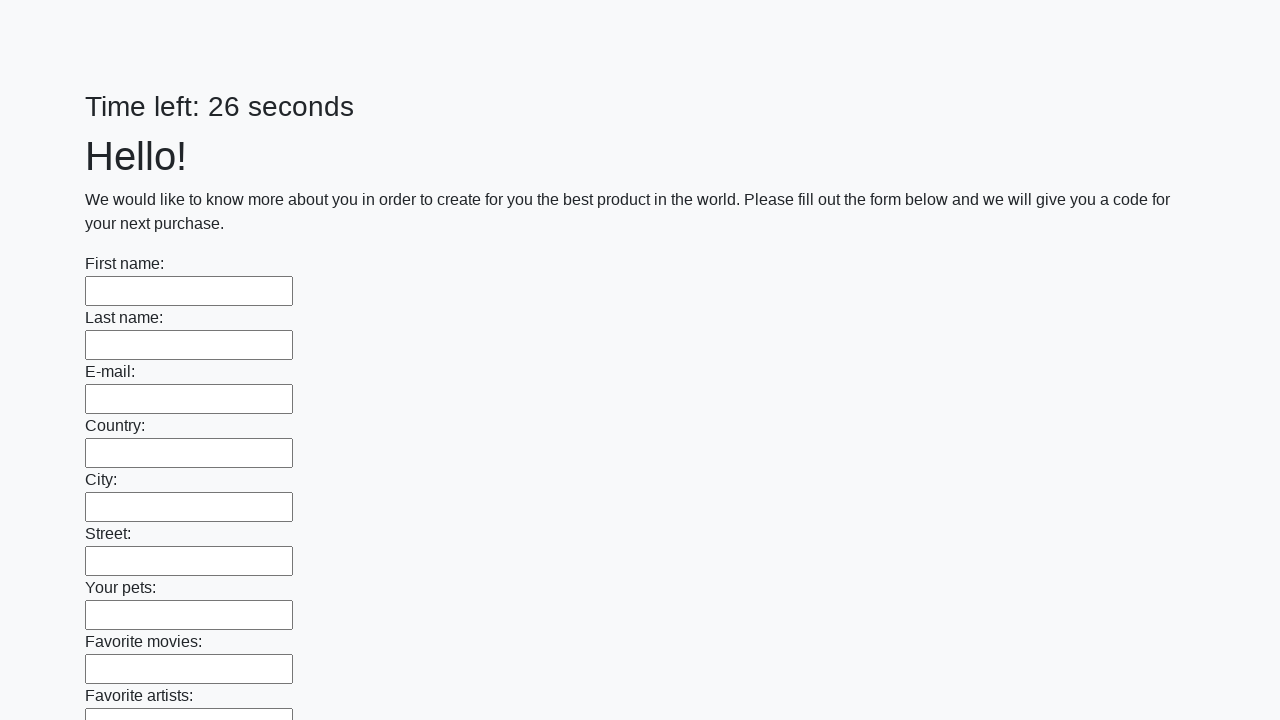

Filled an input field with '0' on input >> nth=0
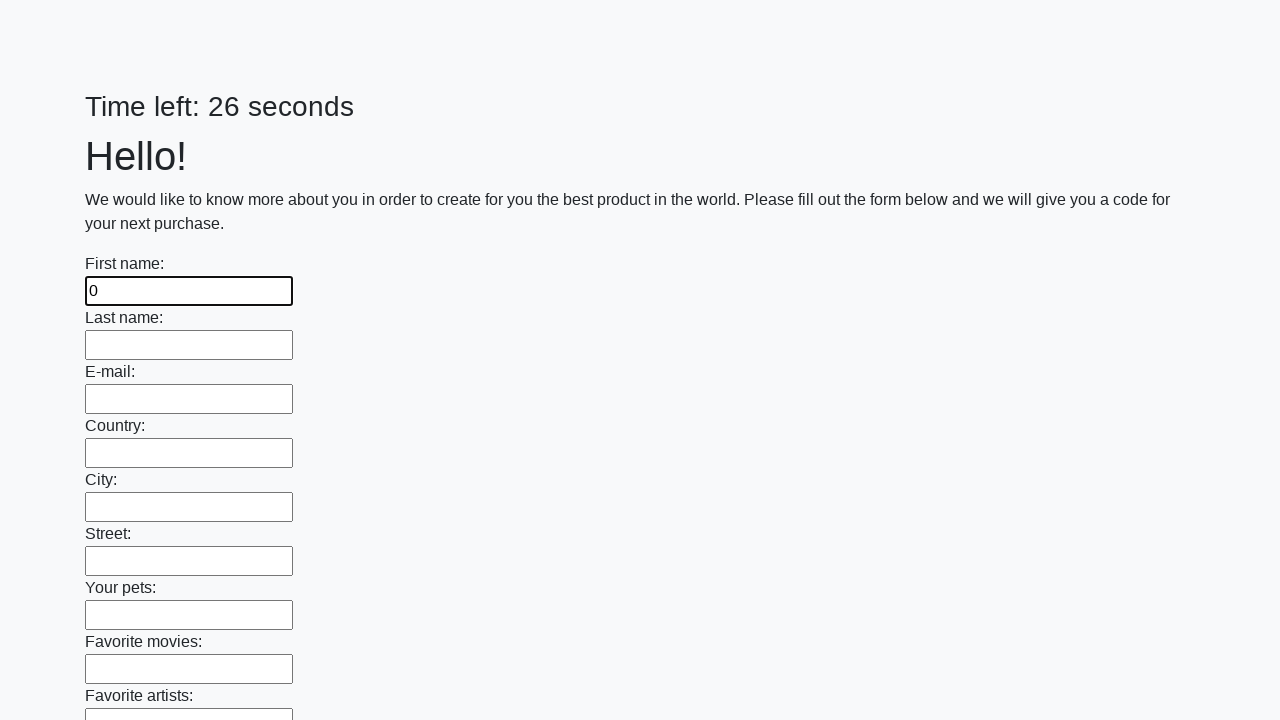

Filled an input field with '0' on input >> nth=1
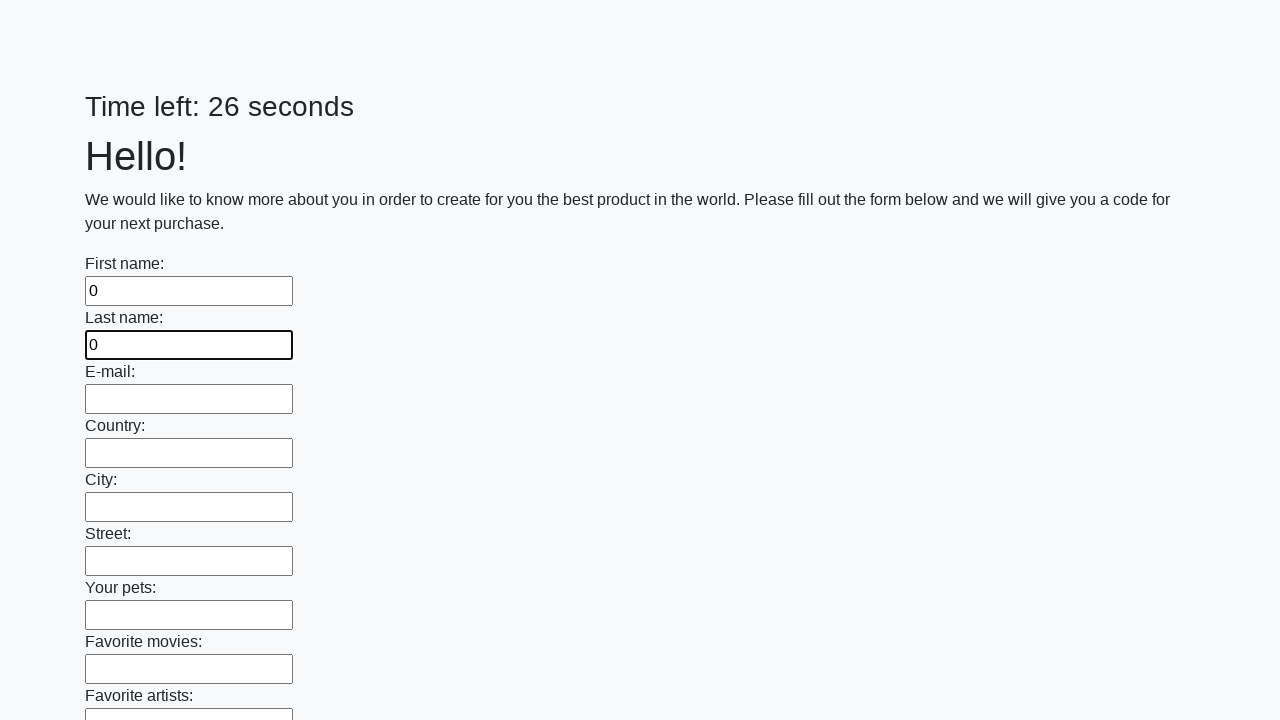

Filled an input field with '0' on input >> nth=2
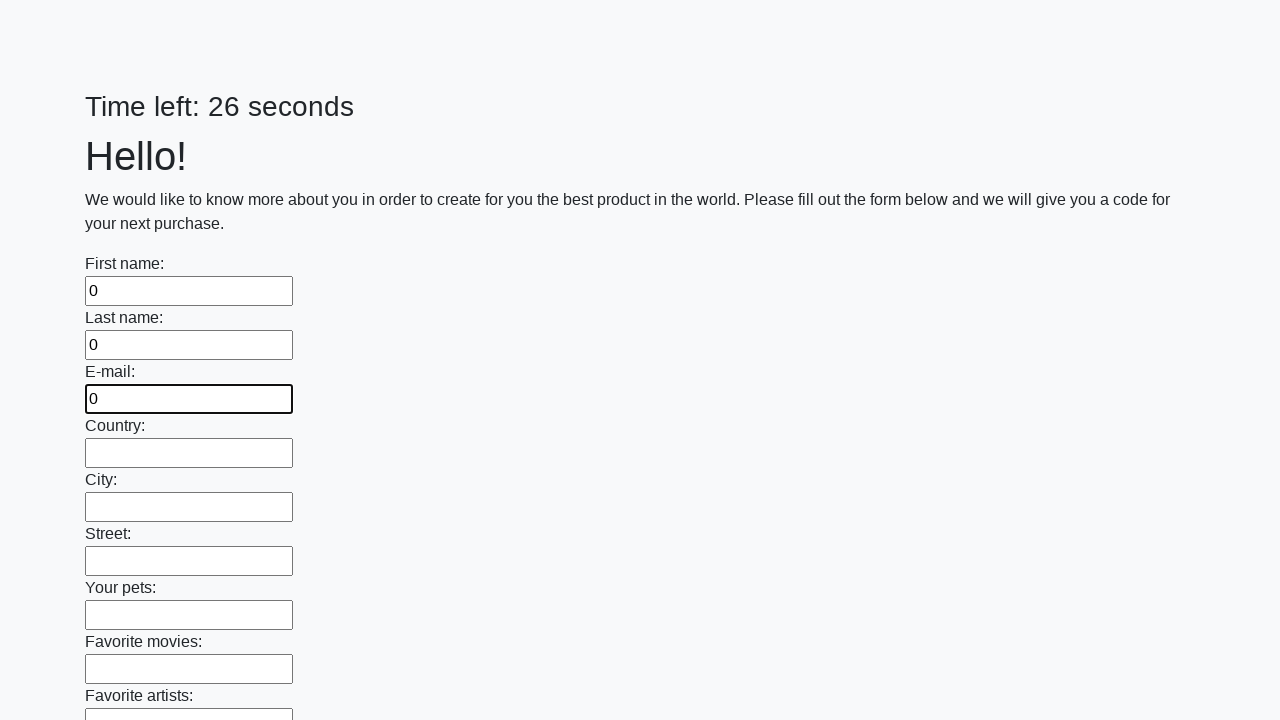

Filled an input field with '0' on input >> nth=3
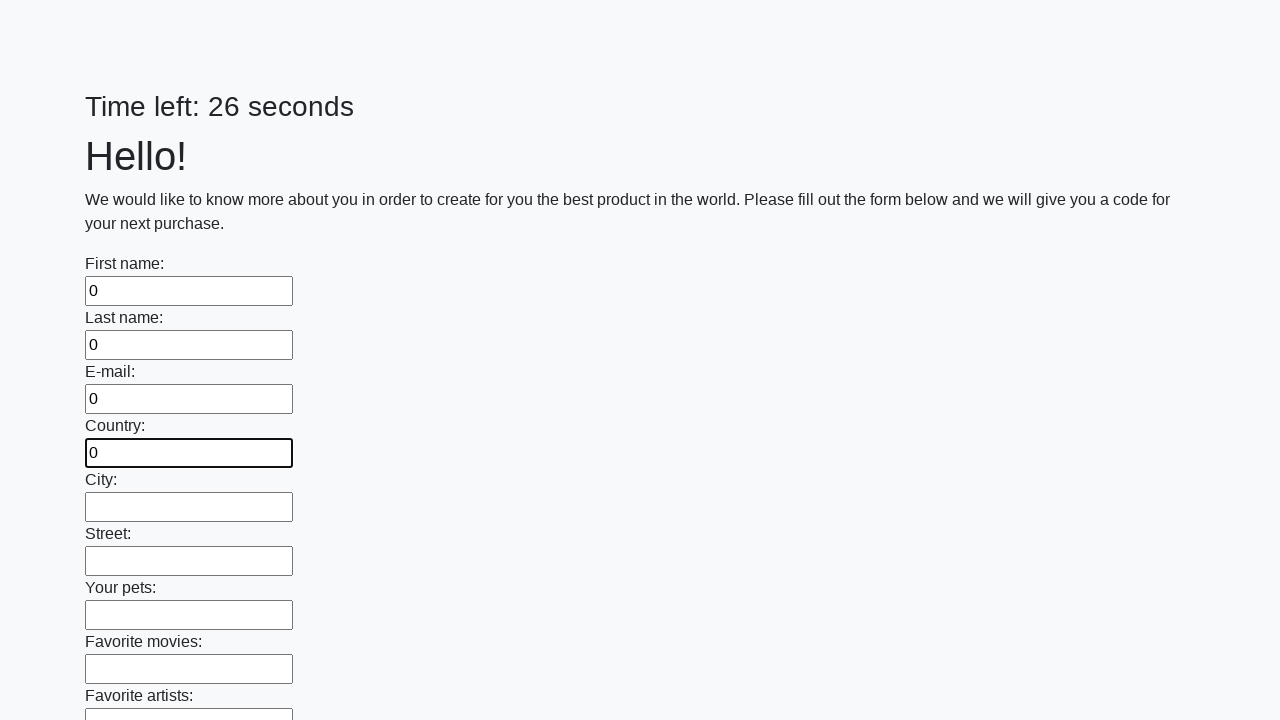

Filled an input field with '0' on input >> nth=4
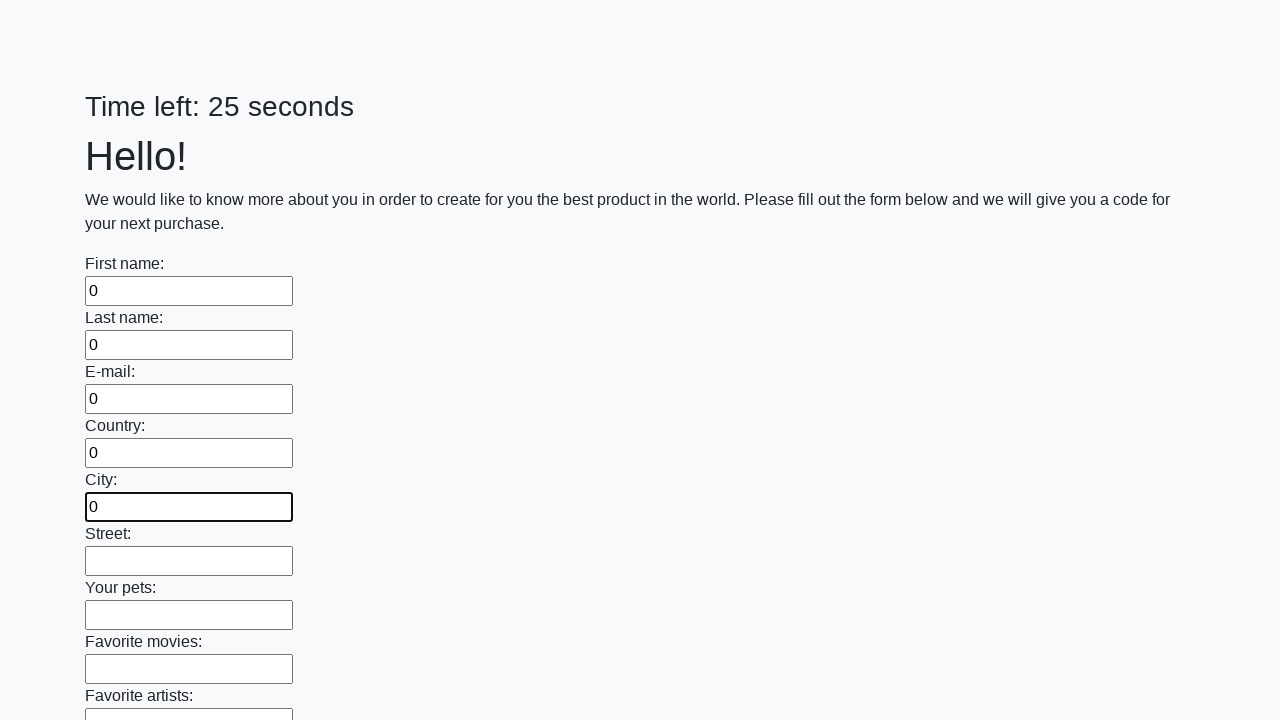

Filled an input field with '0' on input >> nth=5
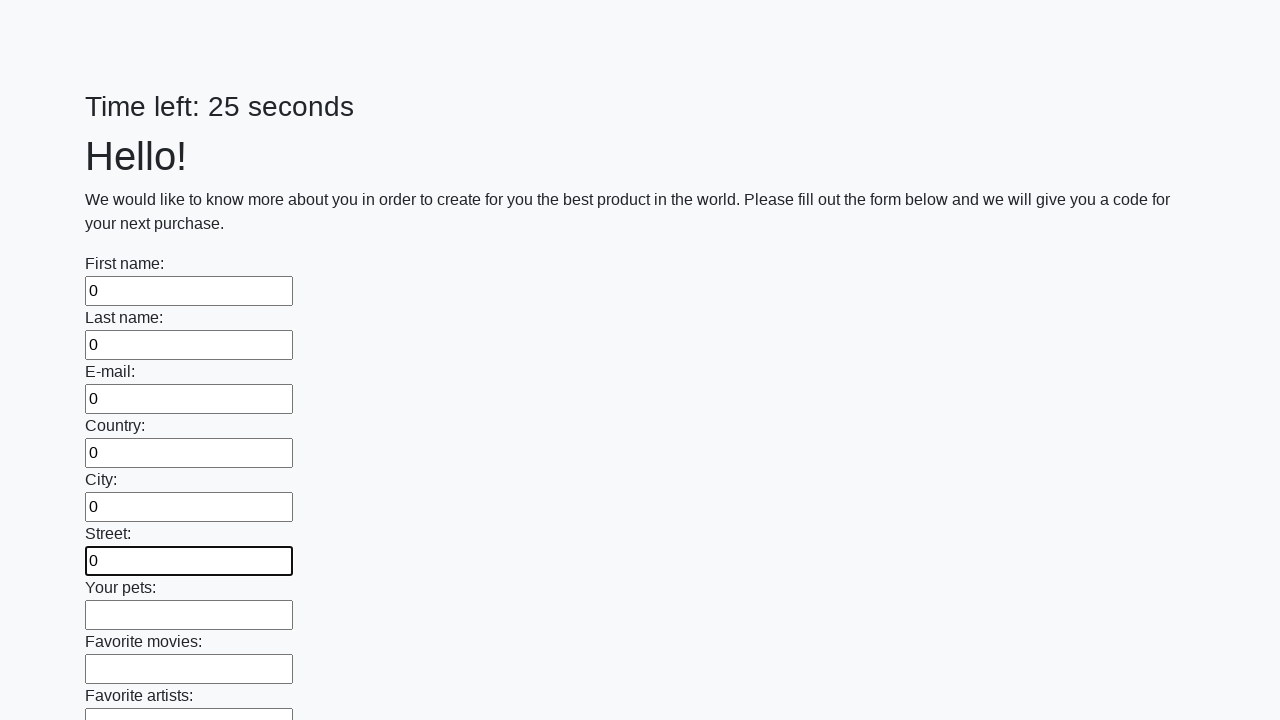

Filled an input field with '0' on input >> nth=6
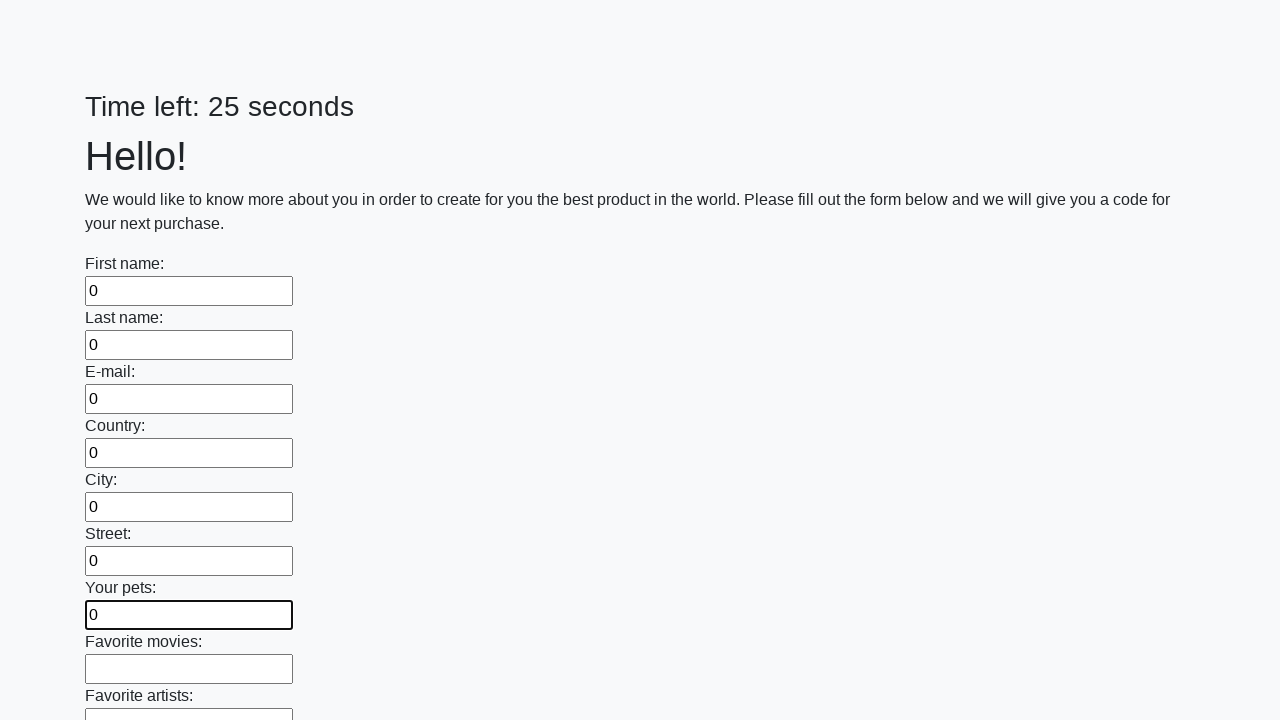

Filled an input field with '0' on input >> nth=7
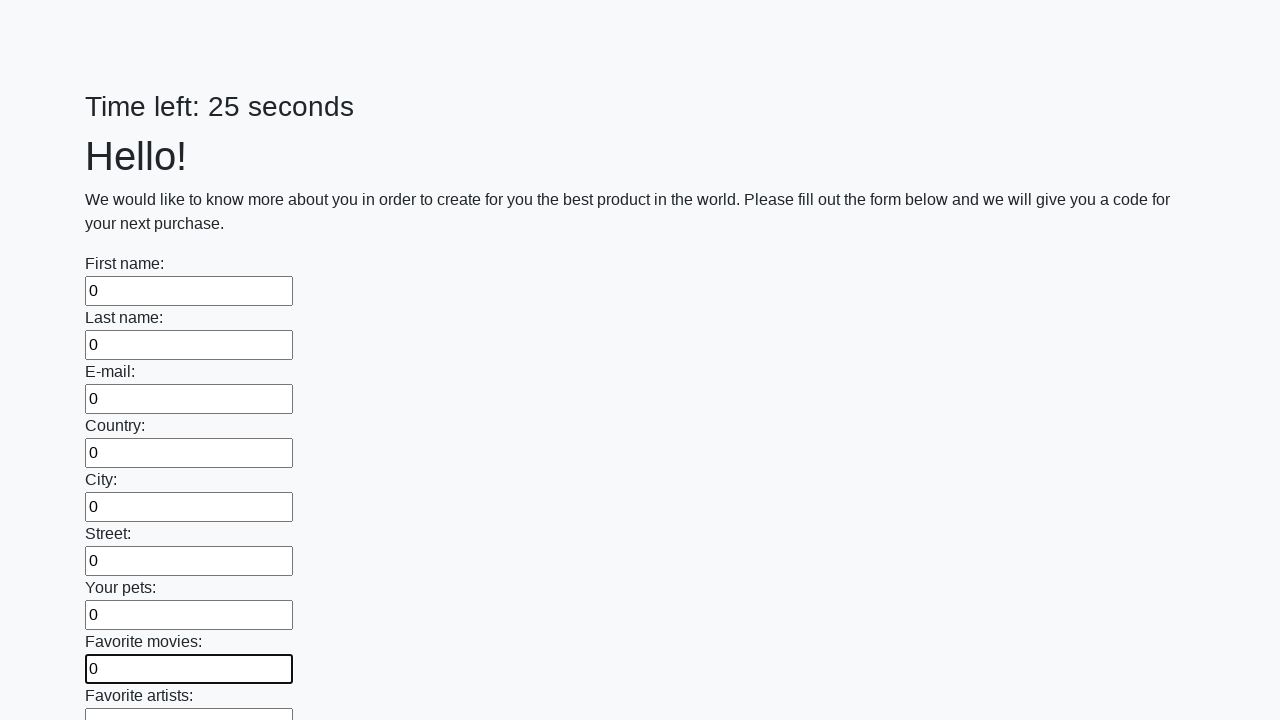

Filled an input field with '0' on input >> nth=8
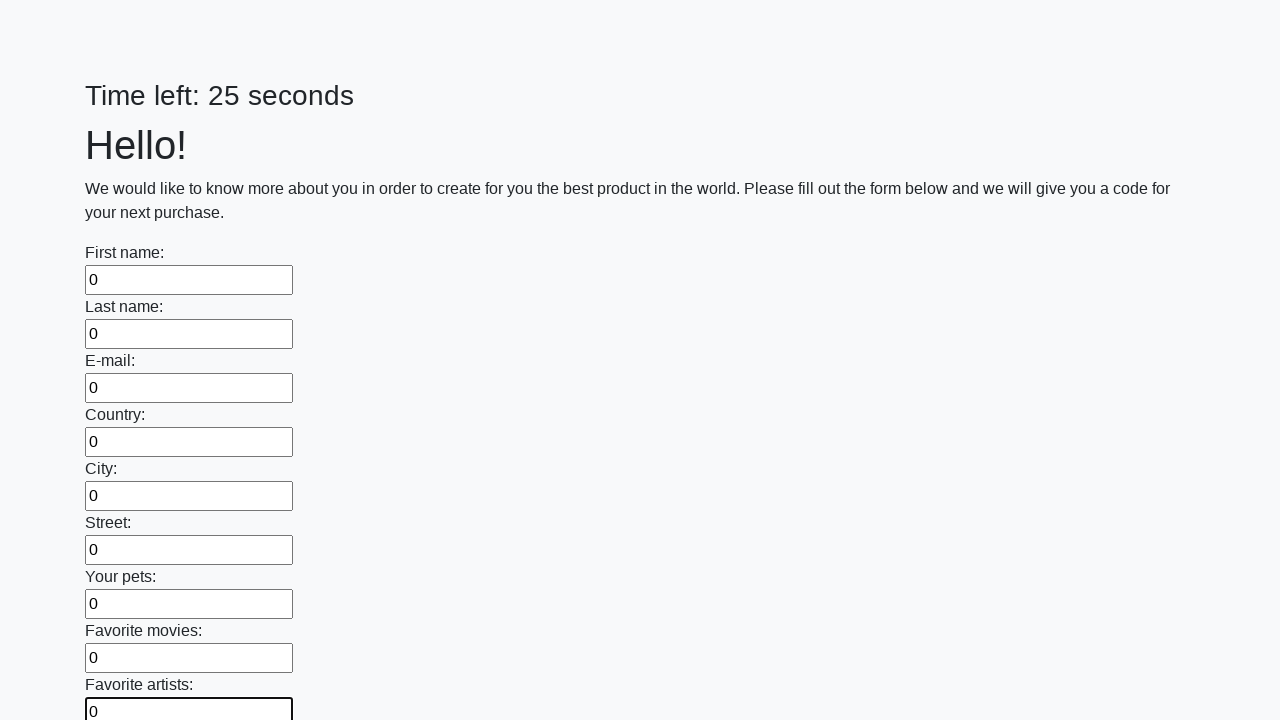

Filled an input field with '0' on input >> nth=9
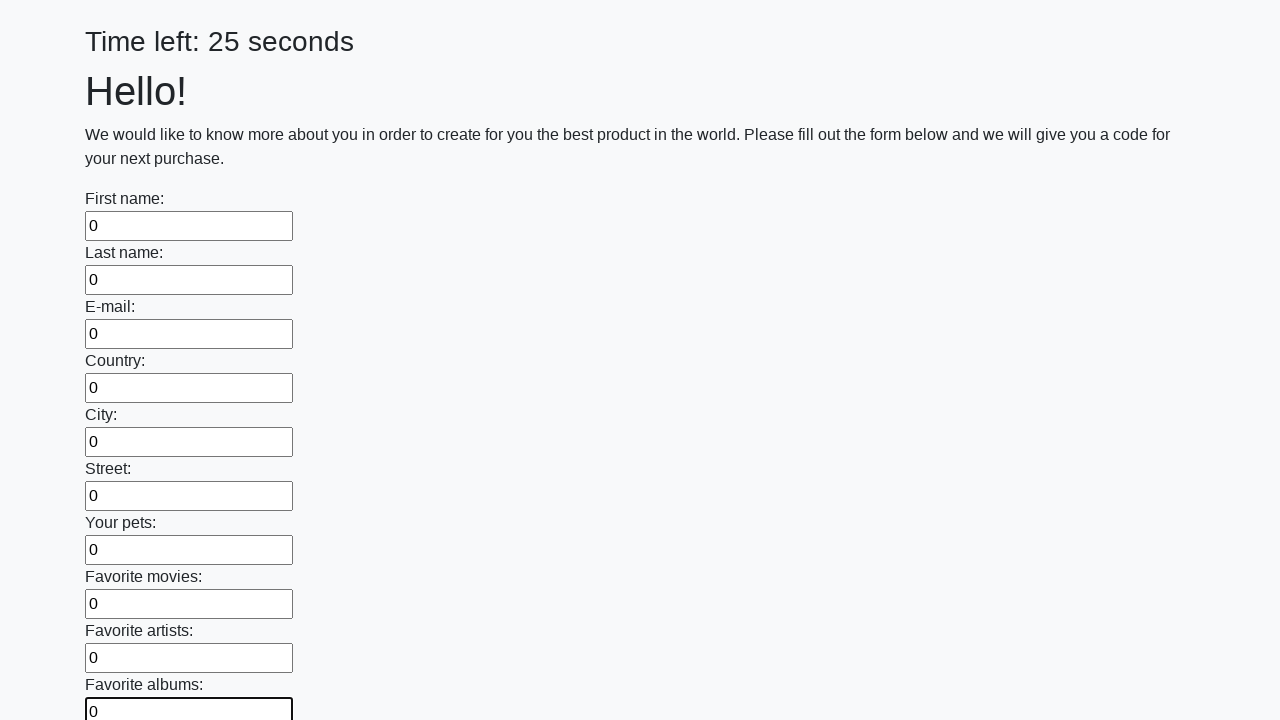

Filled an input field with '0' on input >> nth=10
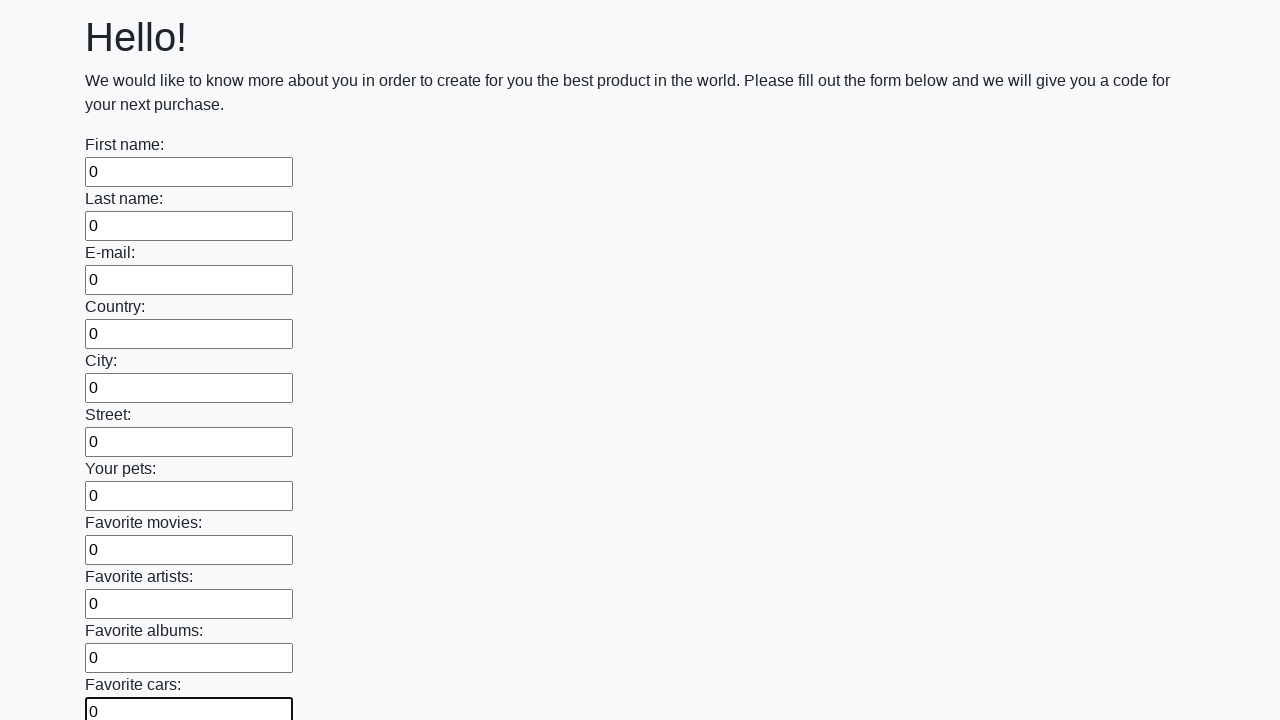

Filled an input field with '0' on input >> nth=11
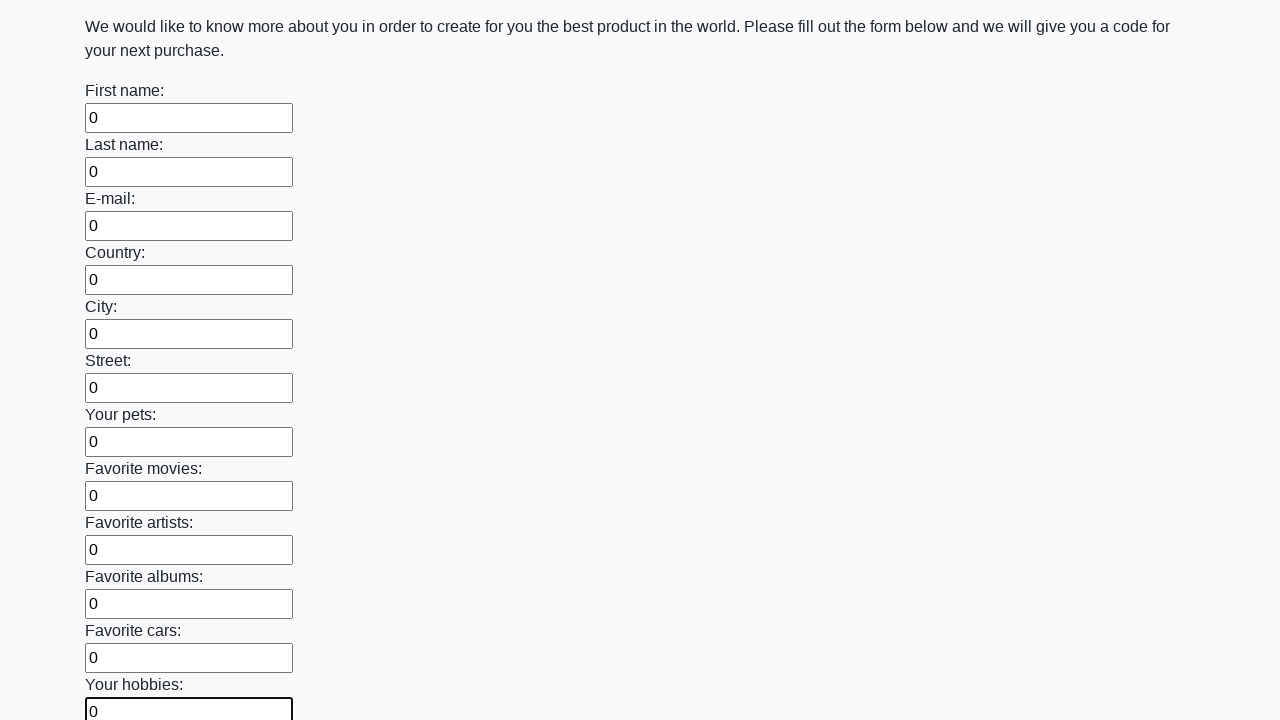

Filled an input field with '0' on input >> nth=12
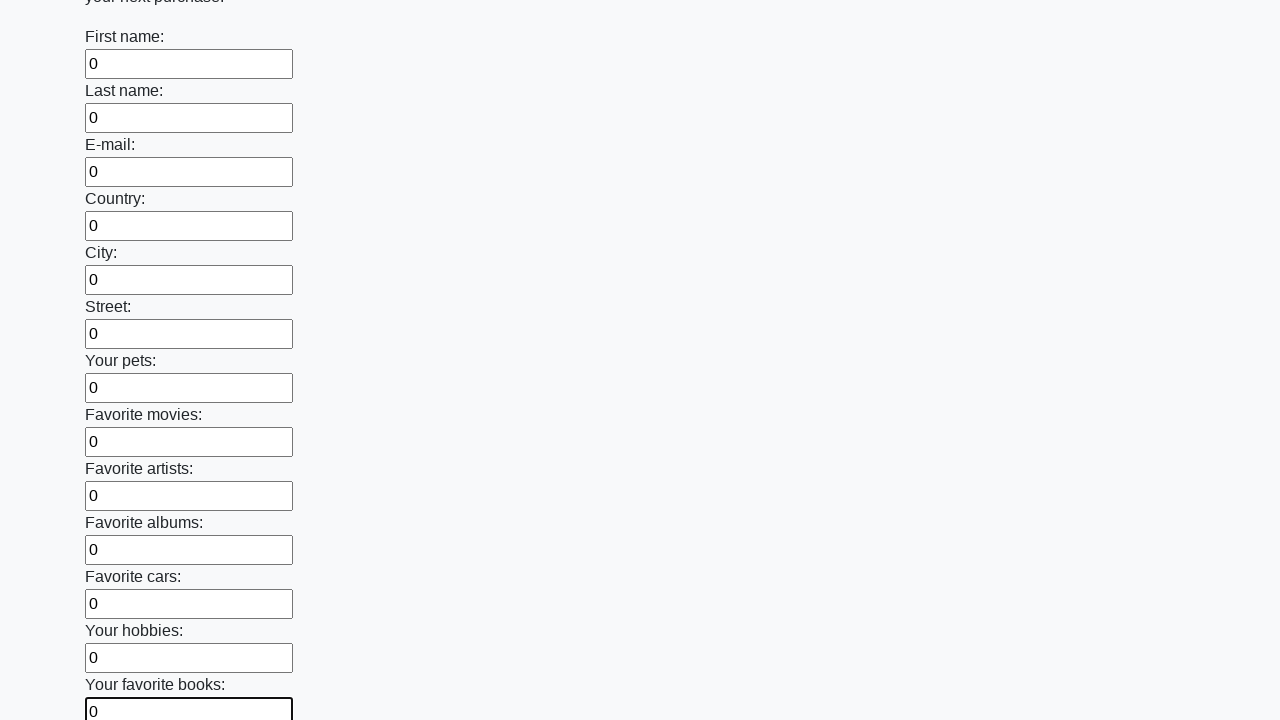

Filled an input field with '0' on input >> nth=13
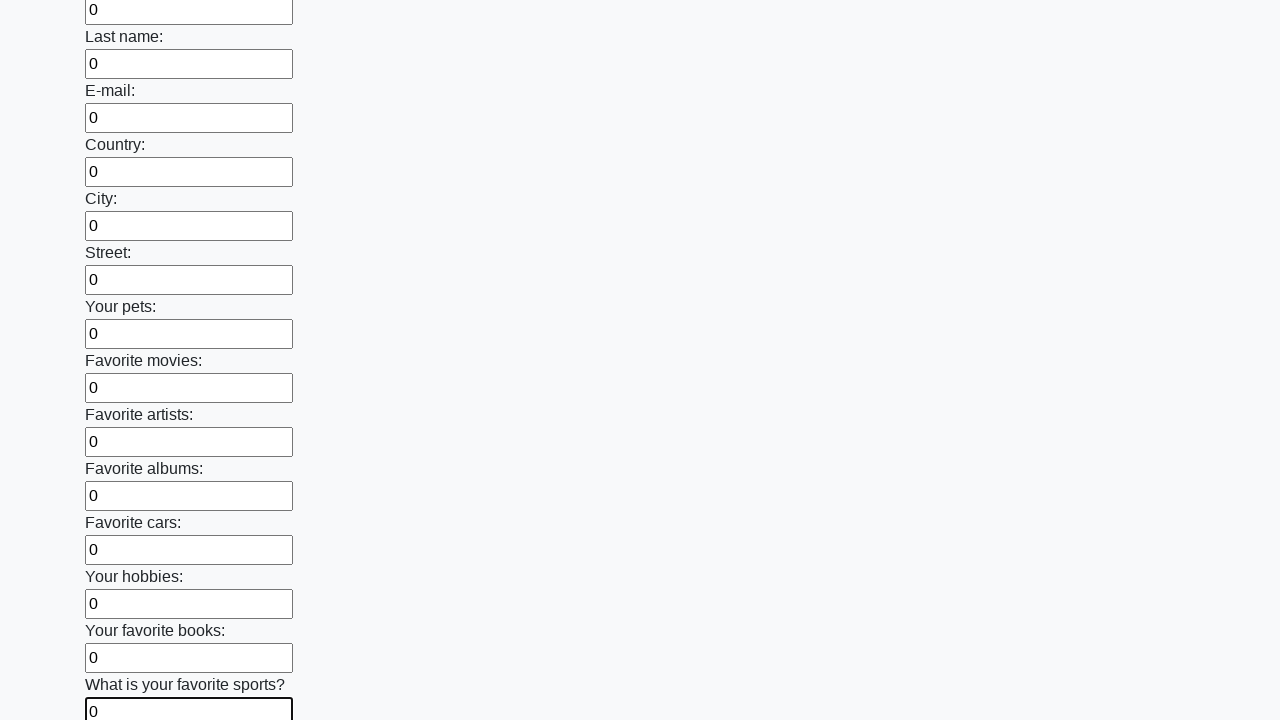

Filled an input field with '0' on input >> nth=14
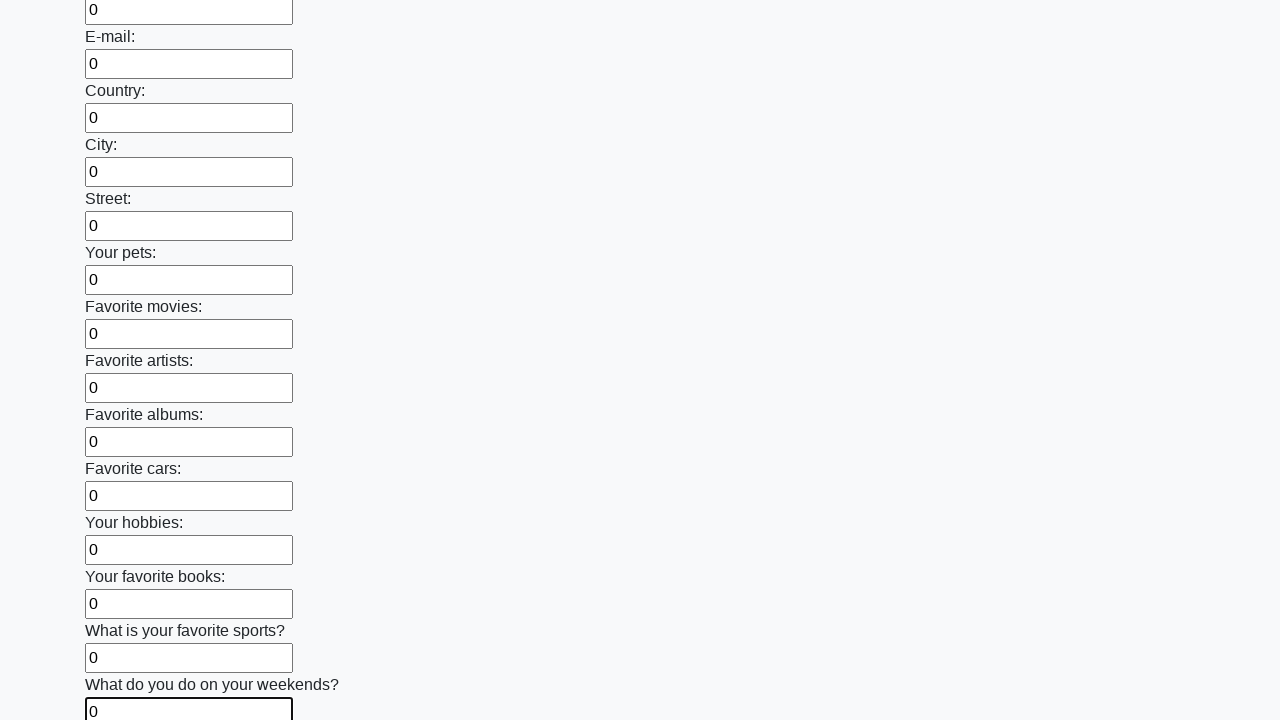

Filled an input field with '0' on input >> nth=15
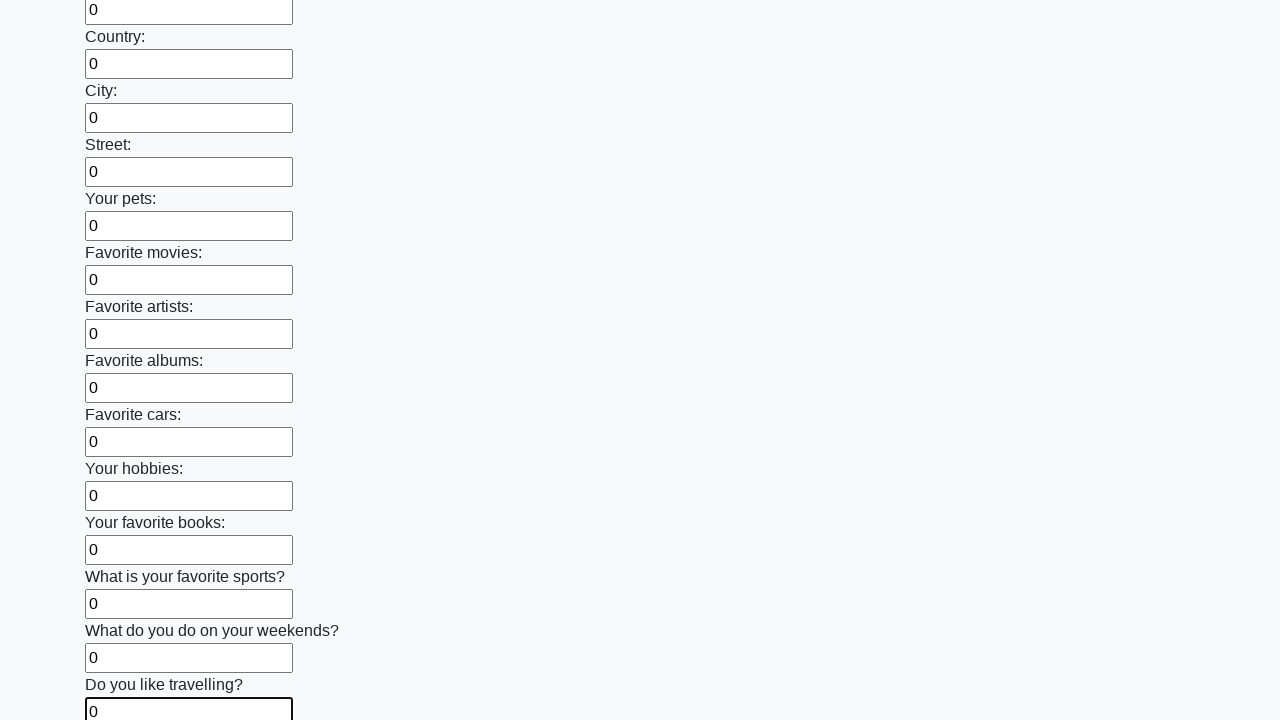

Filled an input field with '0' on input >> nth=16
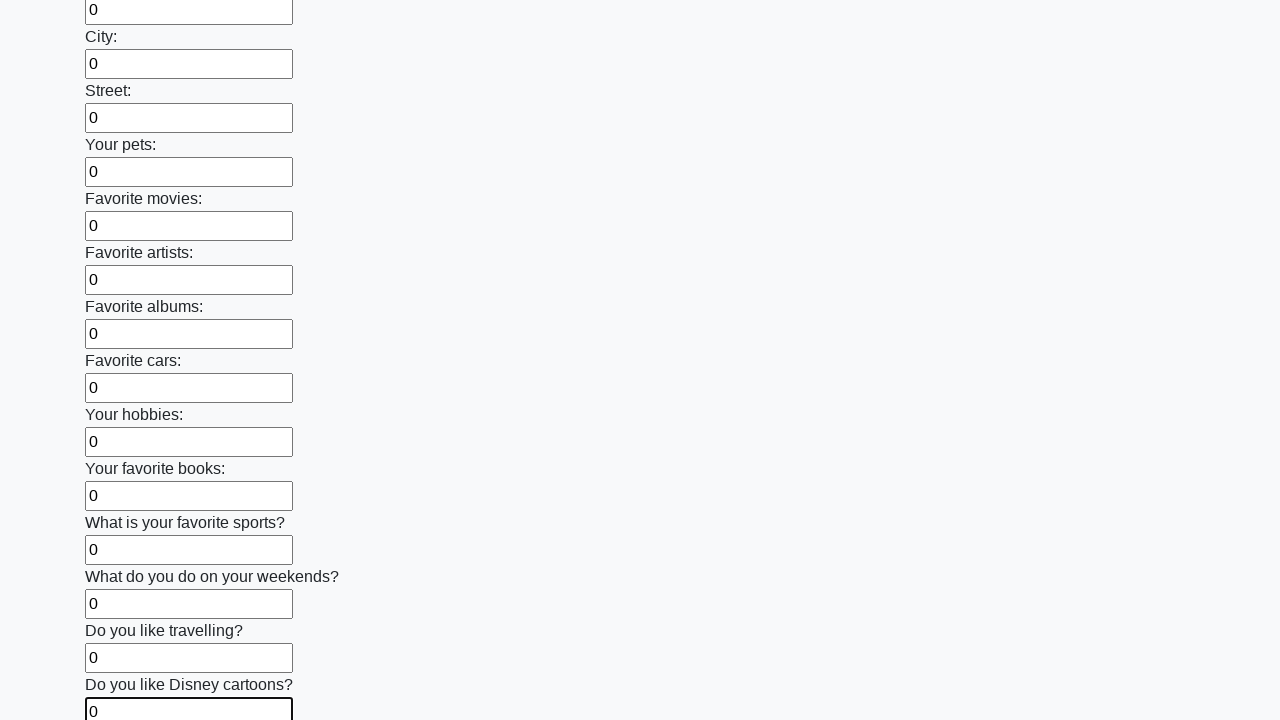

Filled an input field with '0' on input >> nth=17
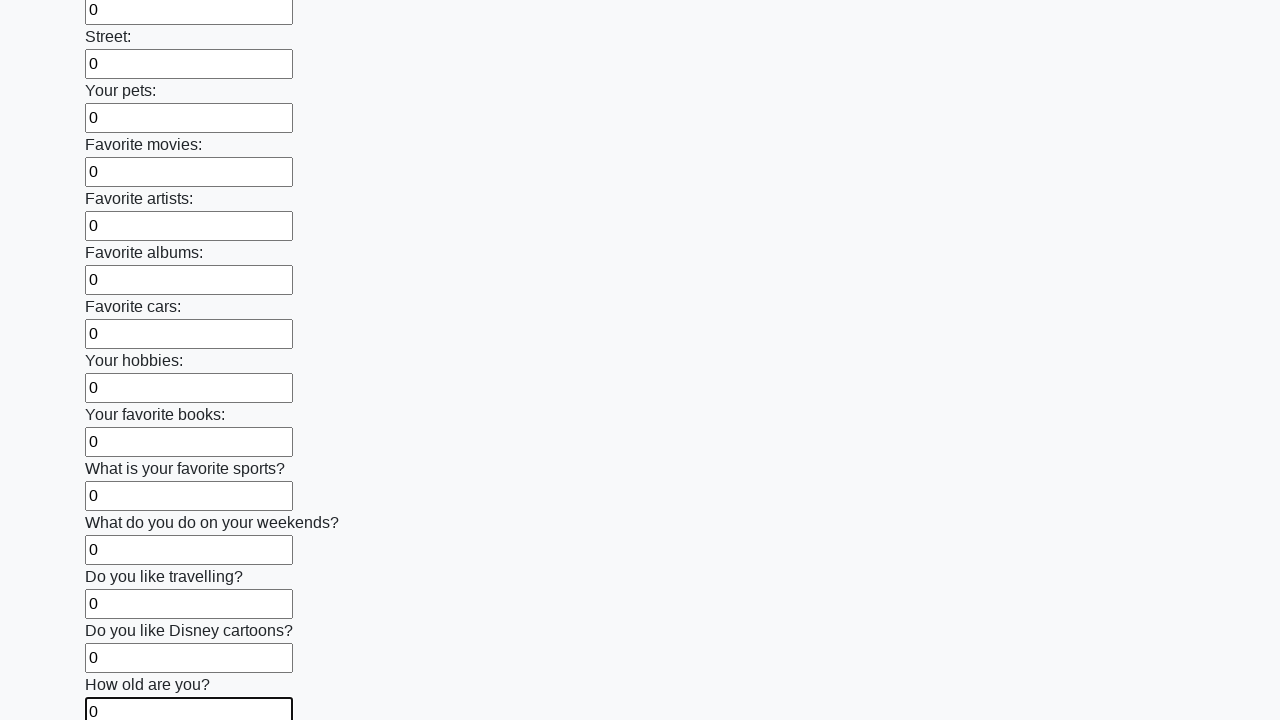

Filled an input field with '0' on input >> nth=18
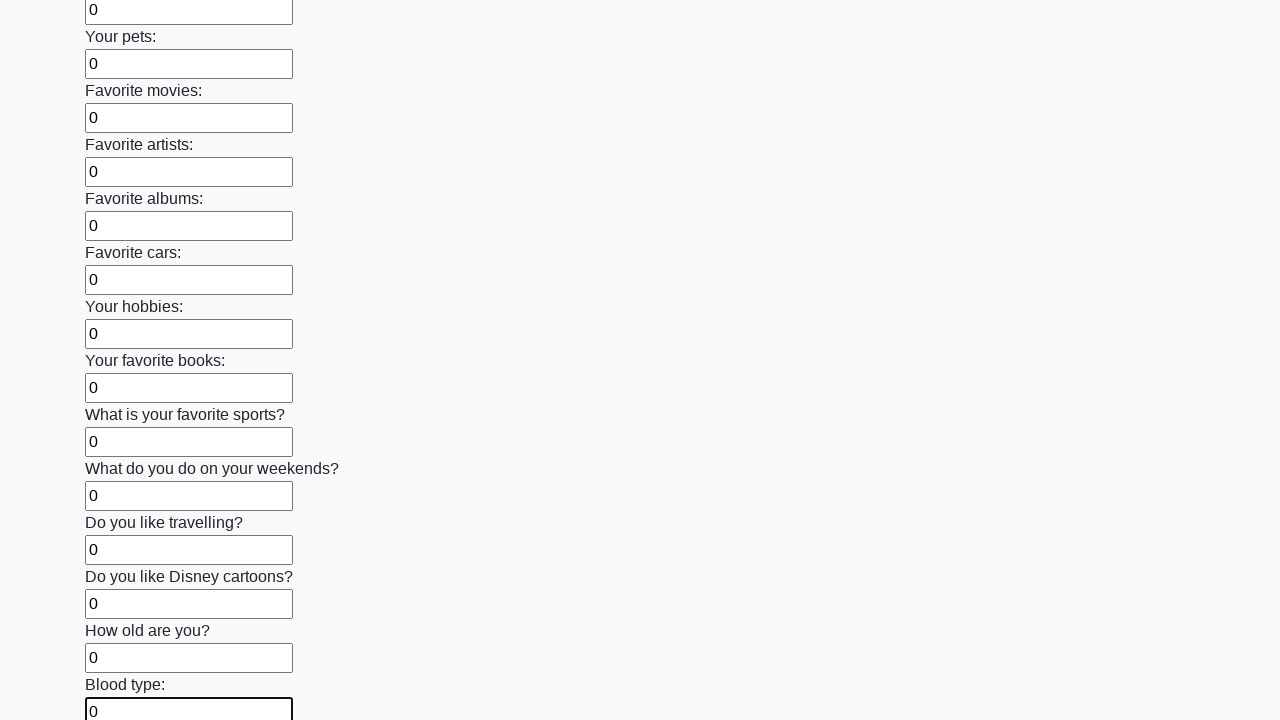

Filled an input field with '0' on input >> nth=19
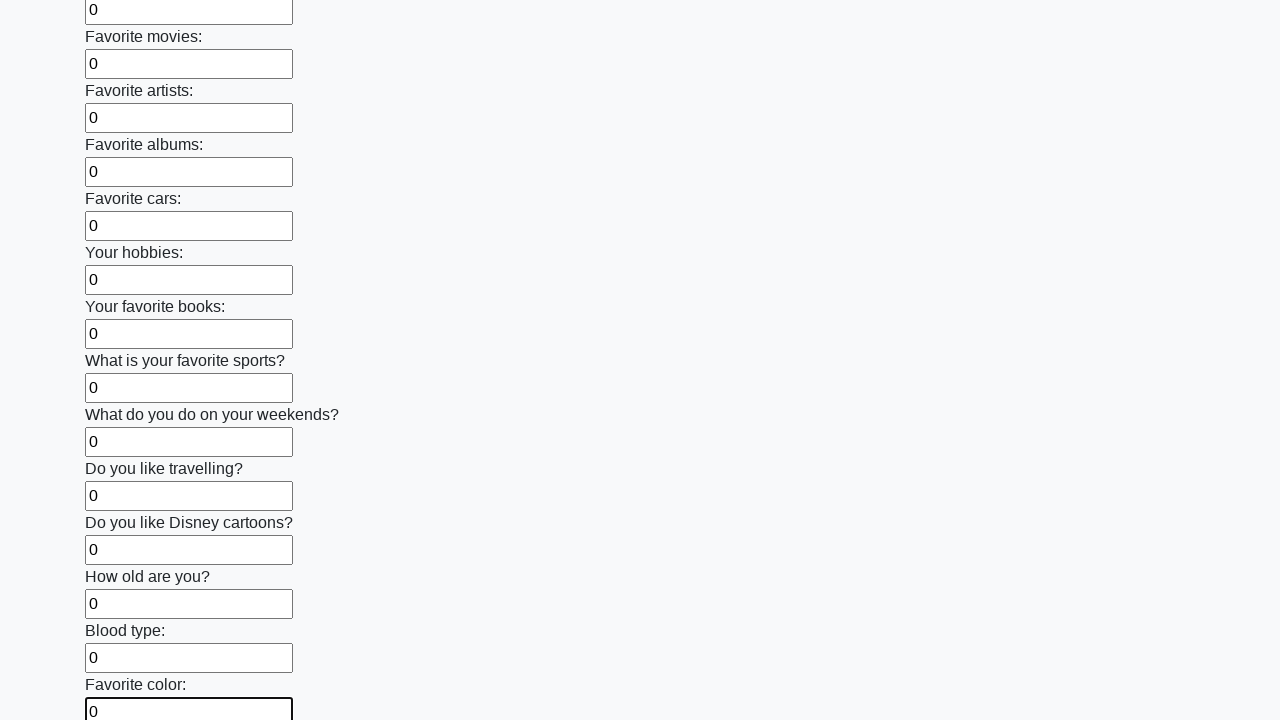

Filled an input field with '0' on input >> nth=20
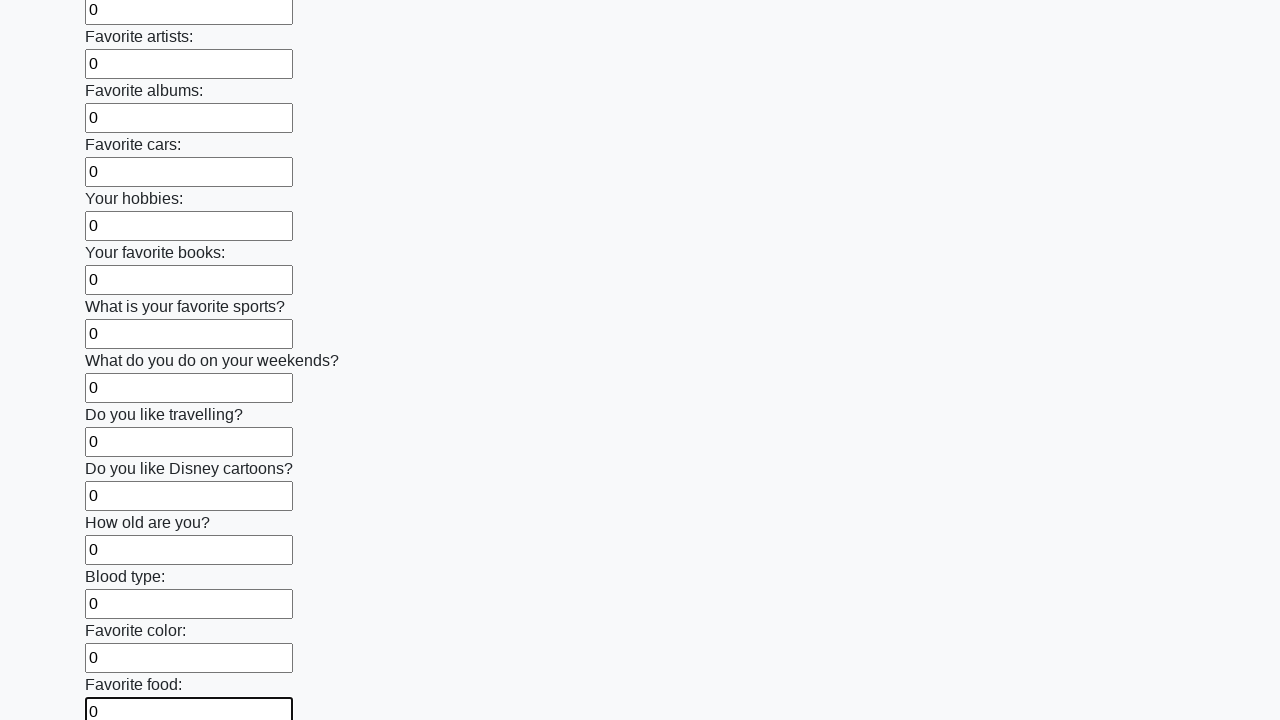

Filled an input field with '0' on input >> nth=21
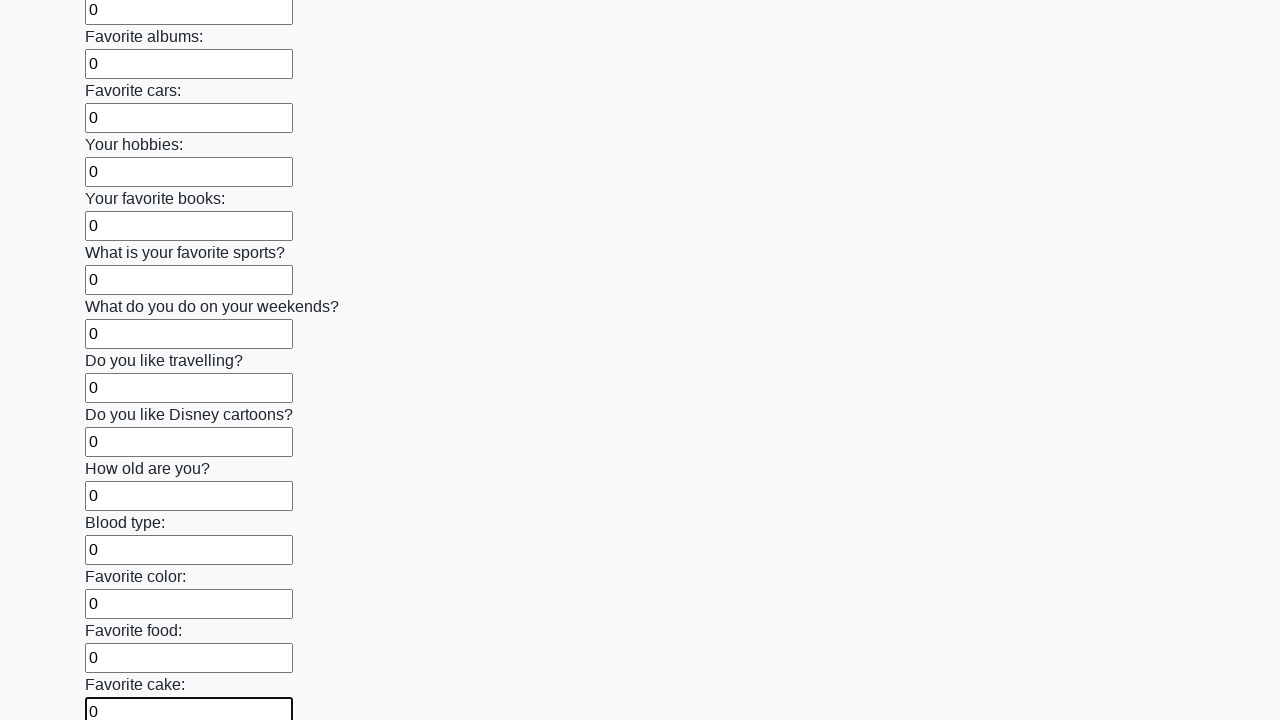

Filled an input field with '0' on input >> nth=22
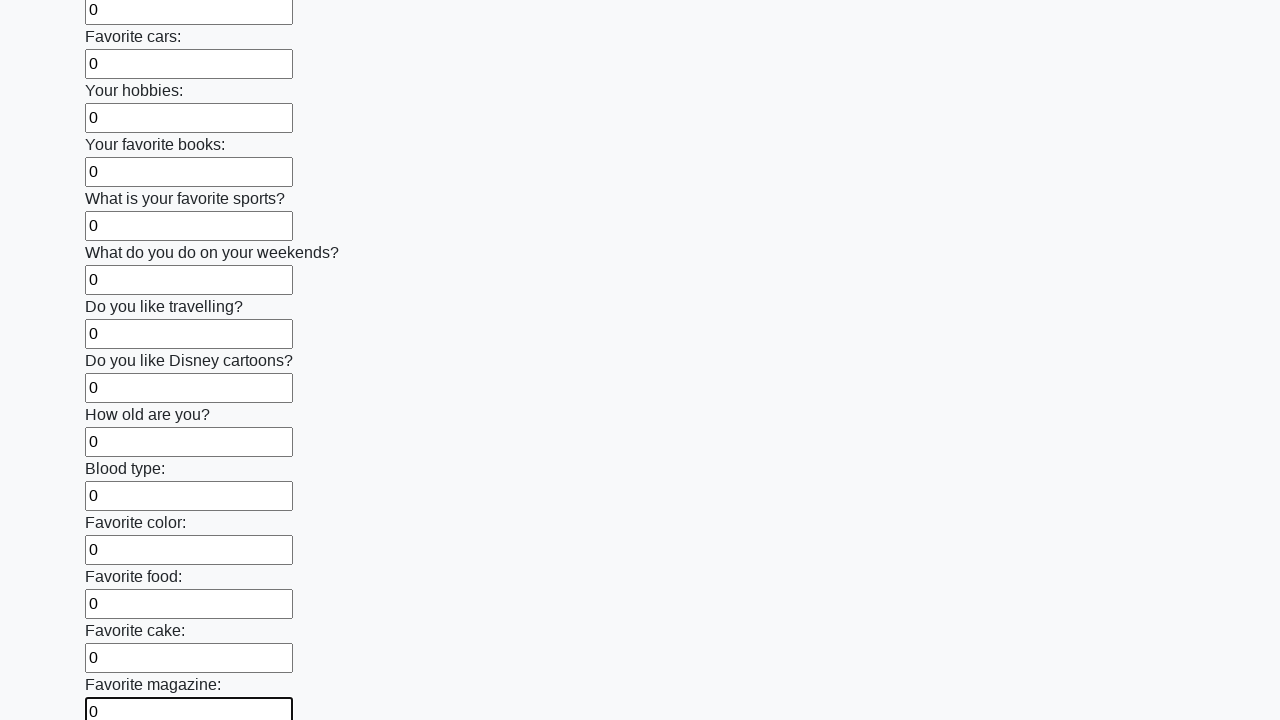

Filled an input field with '0' on input >> nth=23
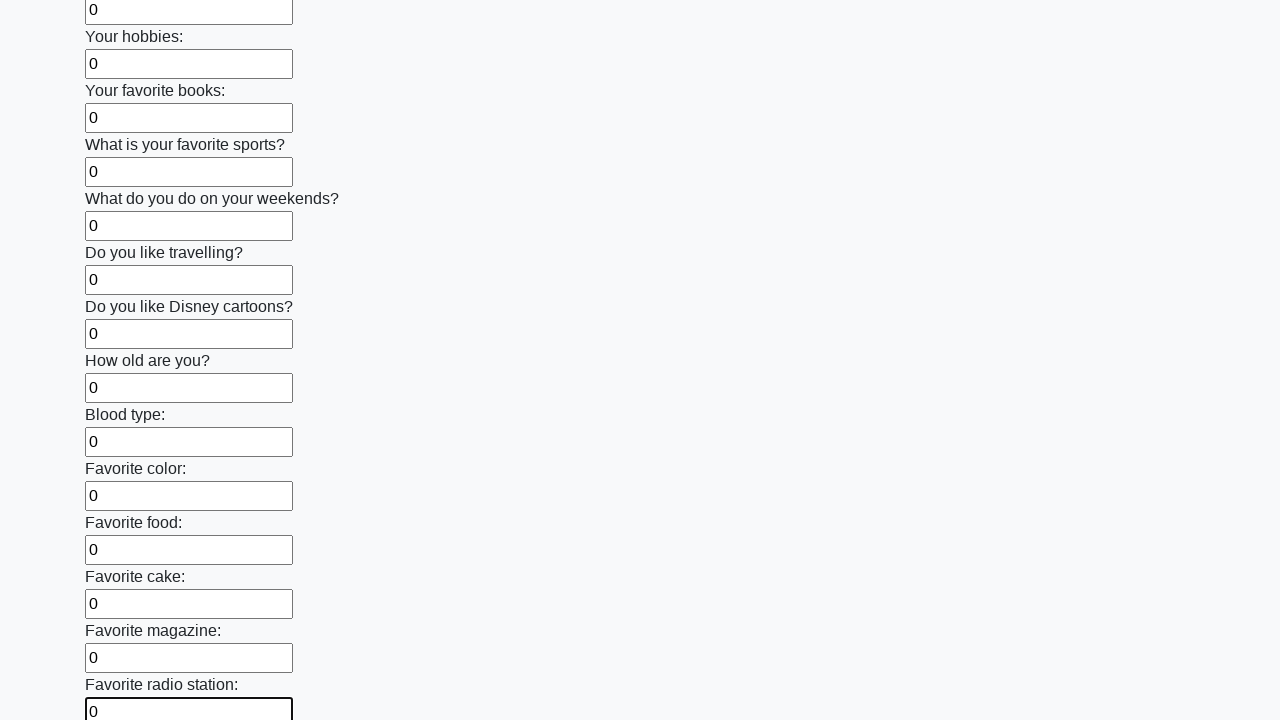

Filled an input field with '0' on input >> nth=24
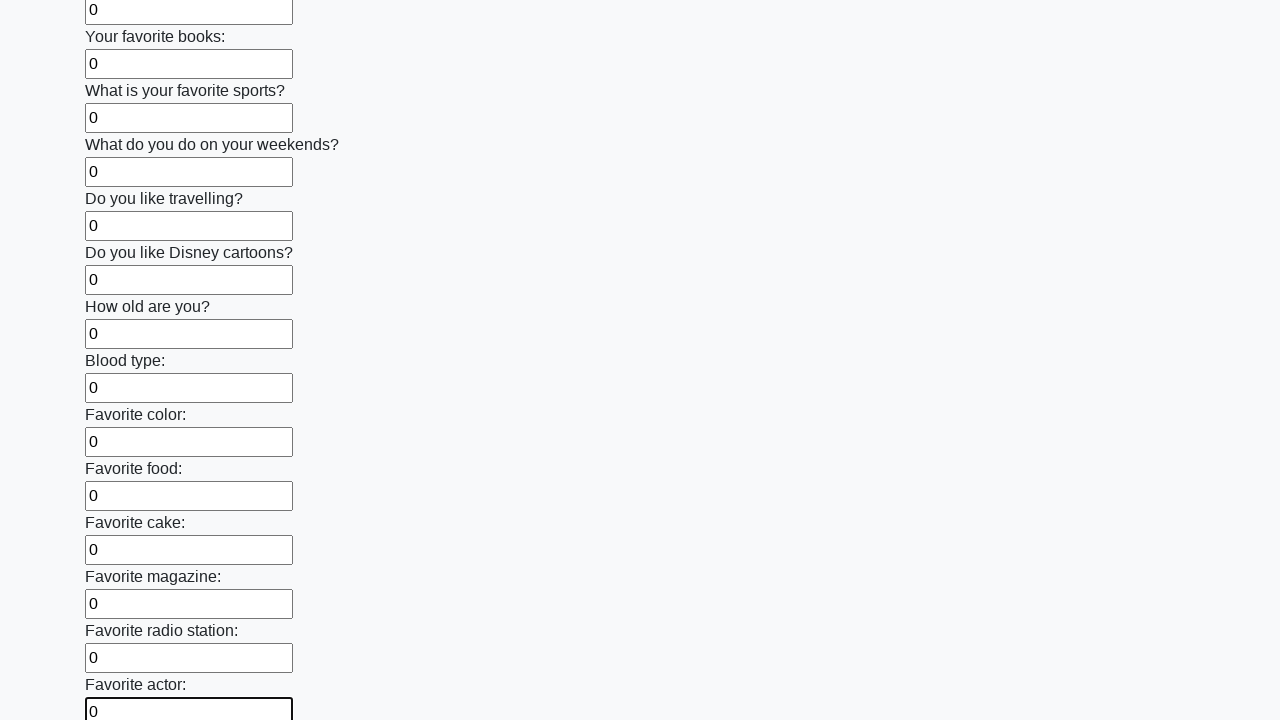

Filled an input field with '0' on input >> nth=25
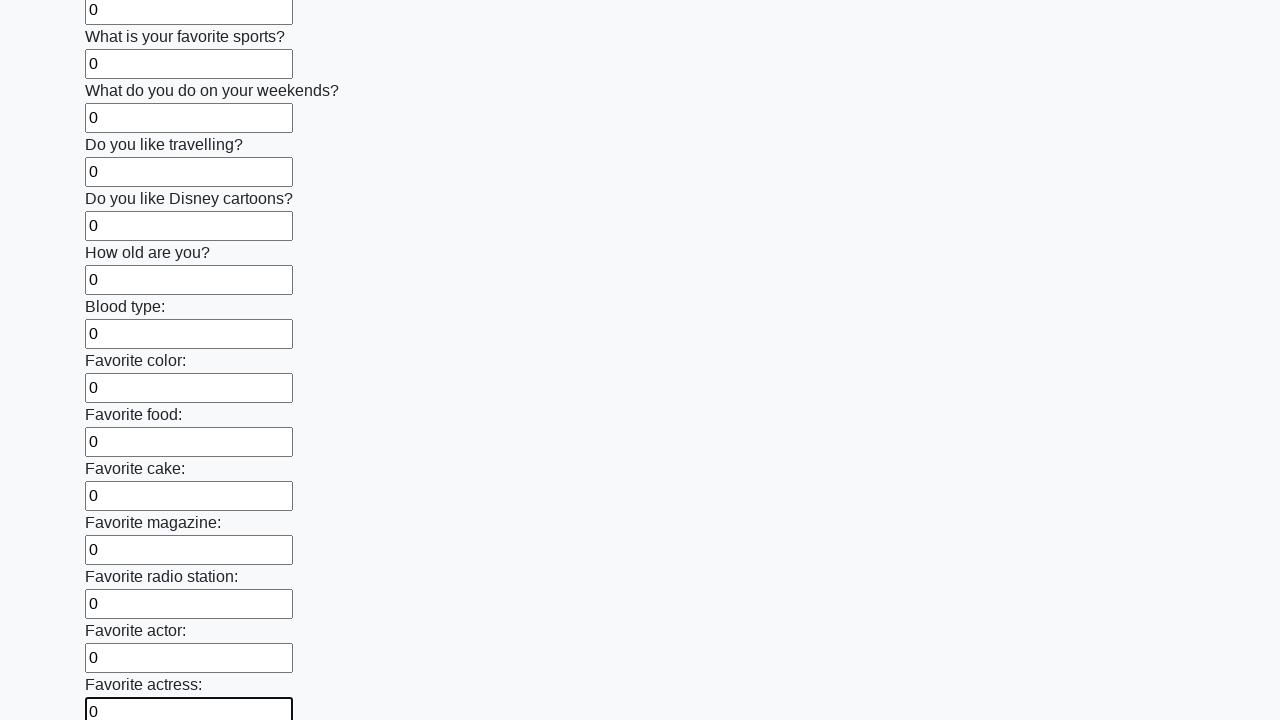

Filled an input field with '0' on input >> nth=26
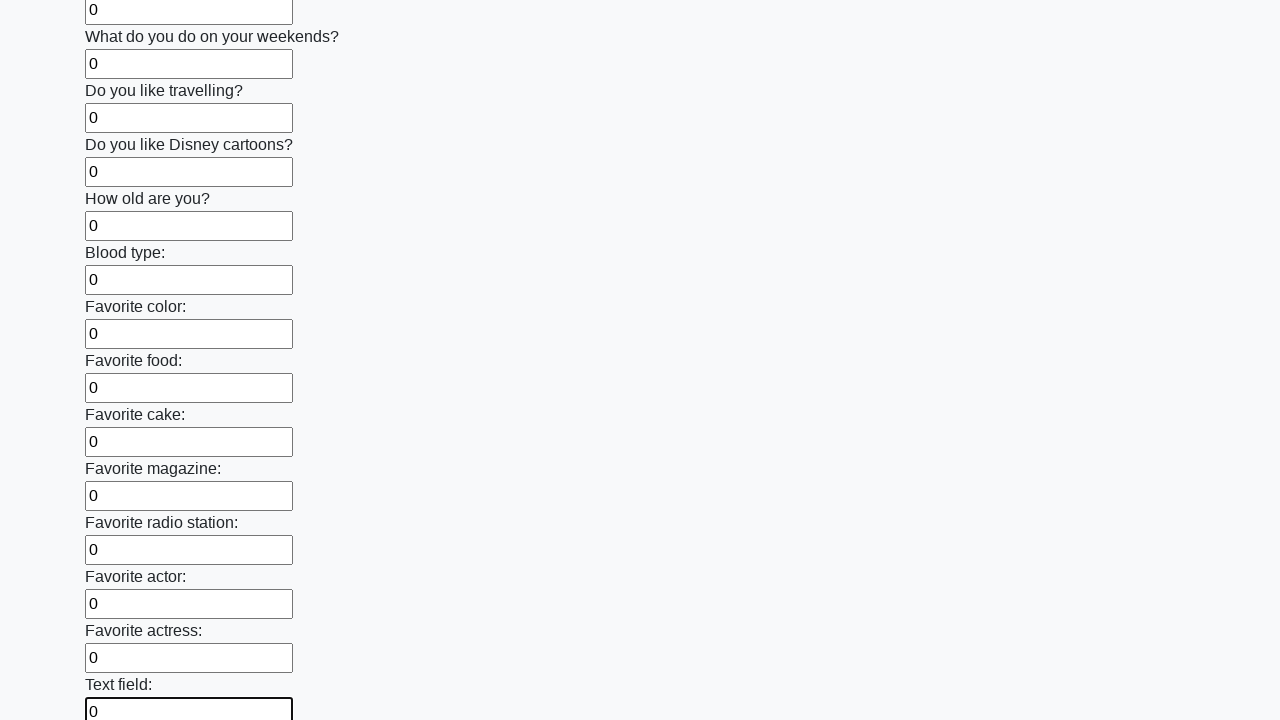

Filled an input field with '0' on input >> nth=27
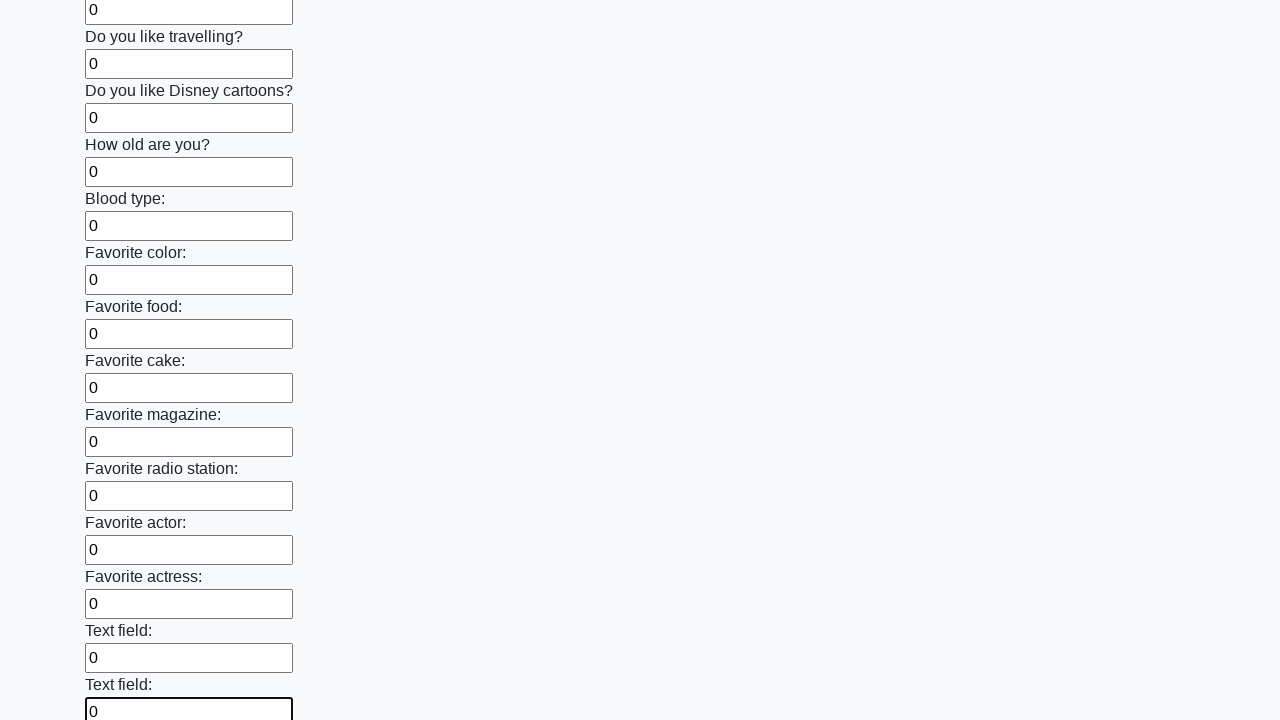

Filled an input field with '0' on input >> nth=28
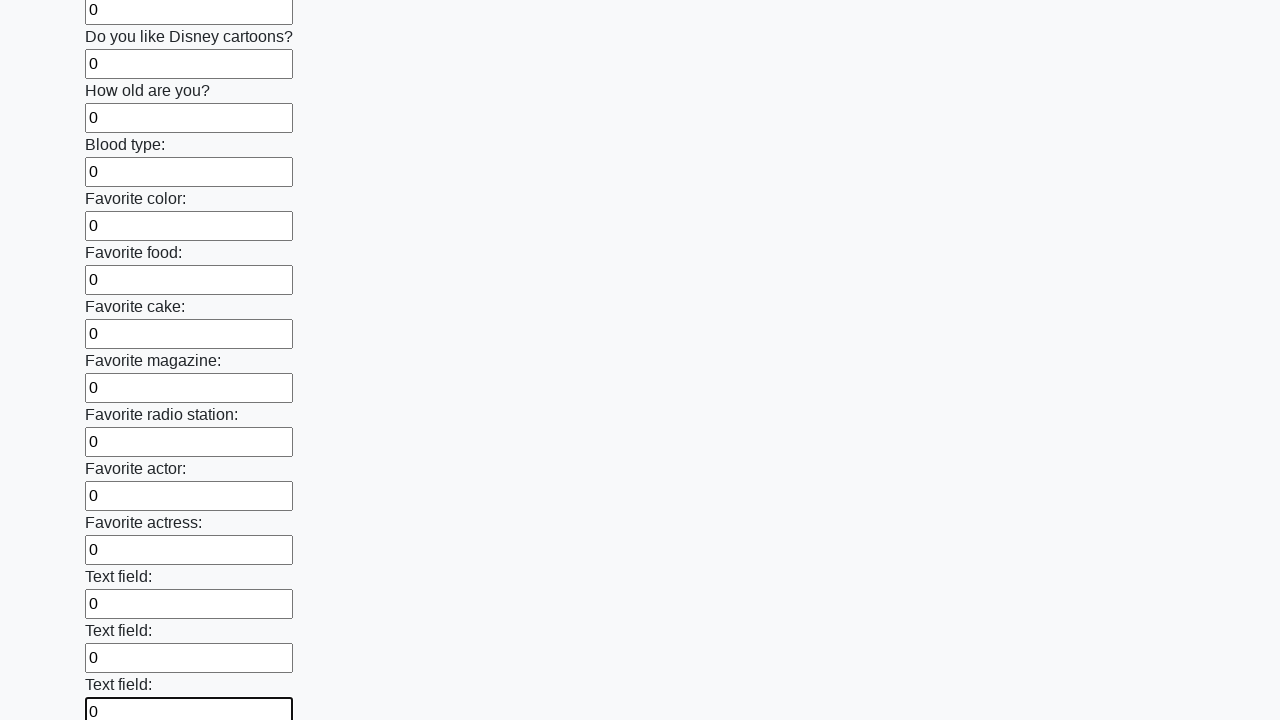

Filled an input field with '0' on input >> nth=29
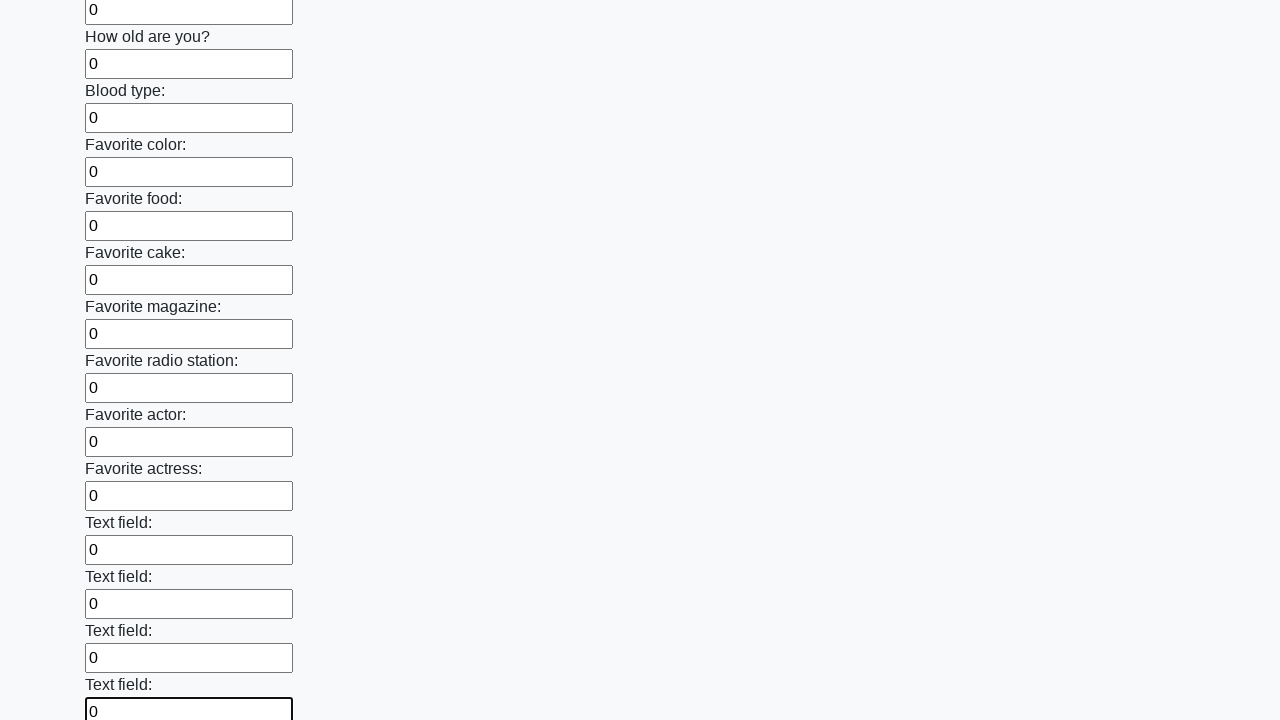

Filled an input field with '0' on input >> nth=30
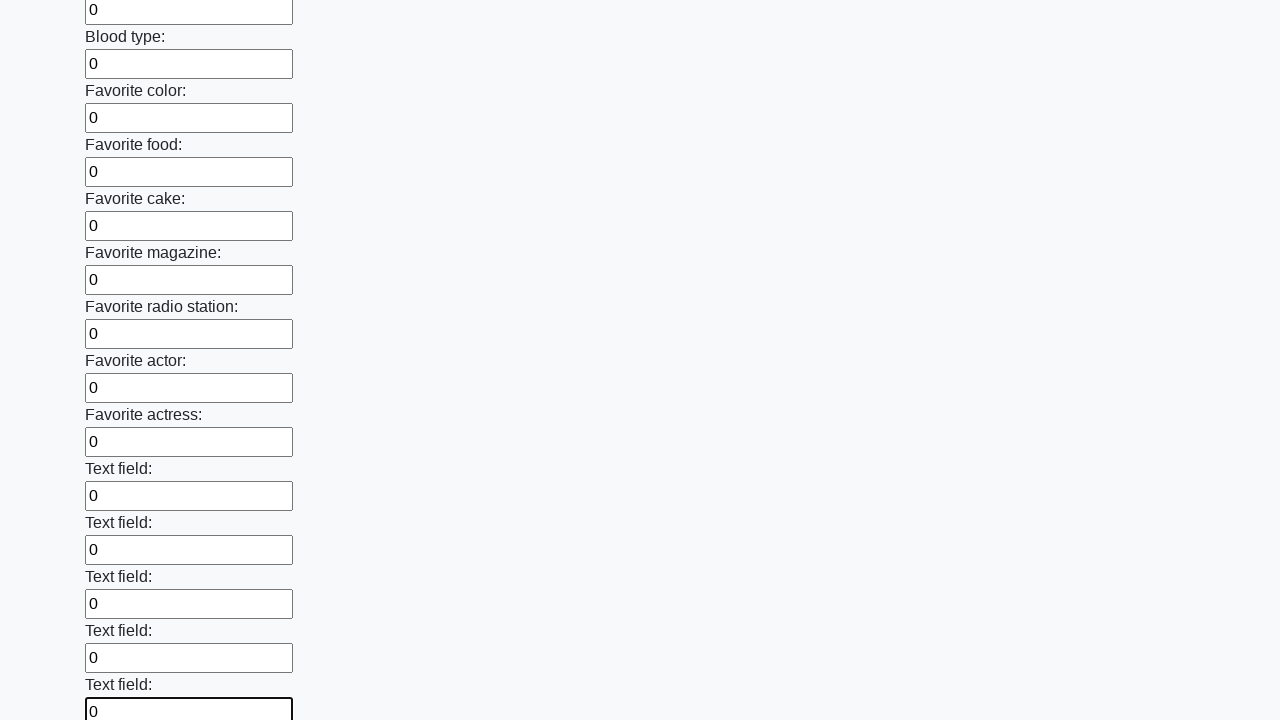

Filled an input field with '0' on input >> nth=31
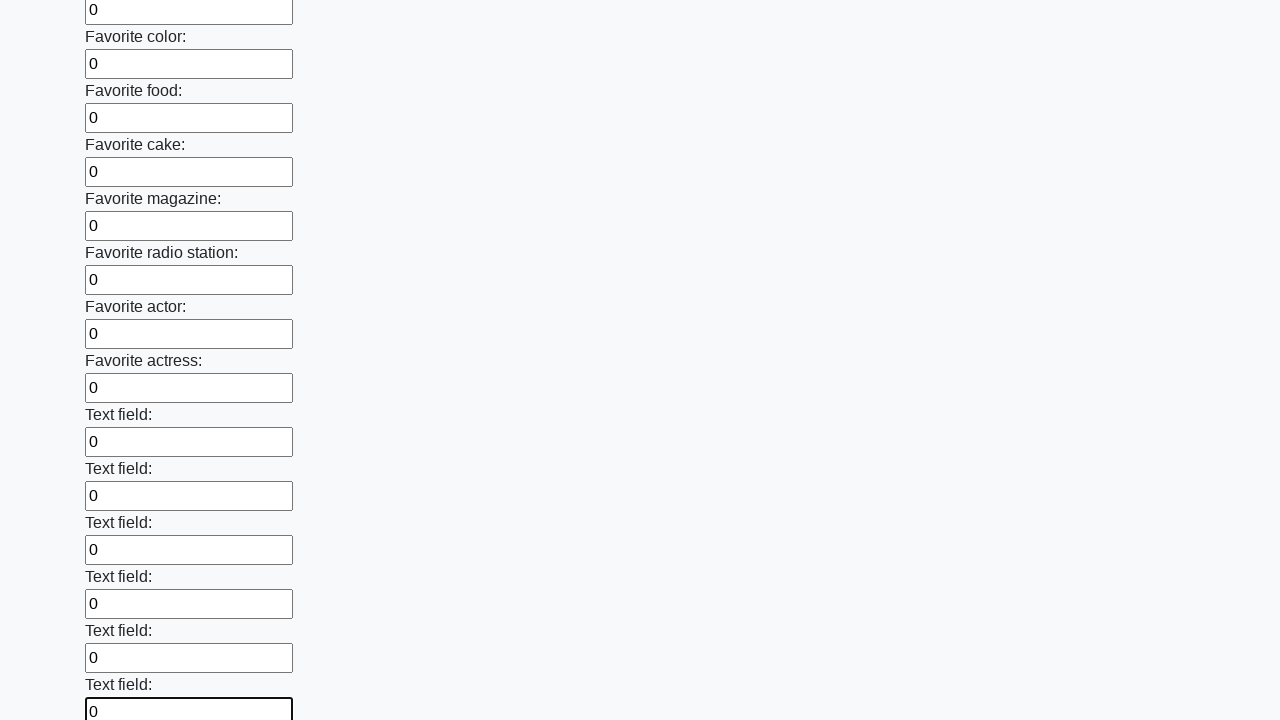

Filled an input field with '0' on input >> nth=32
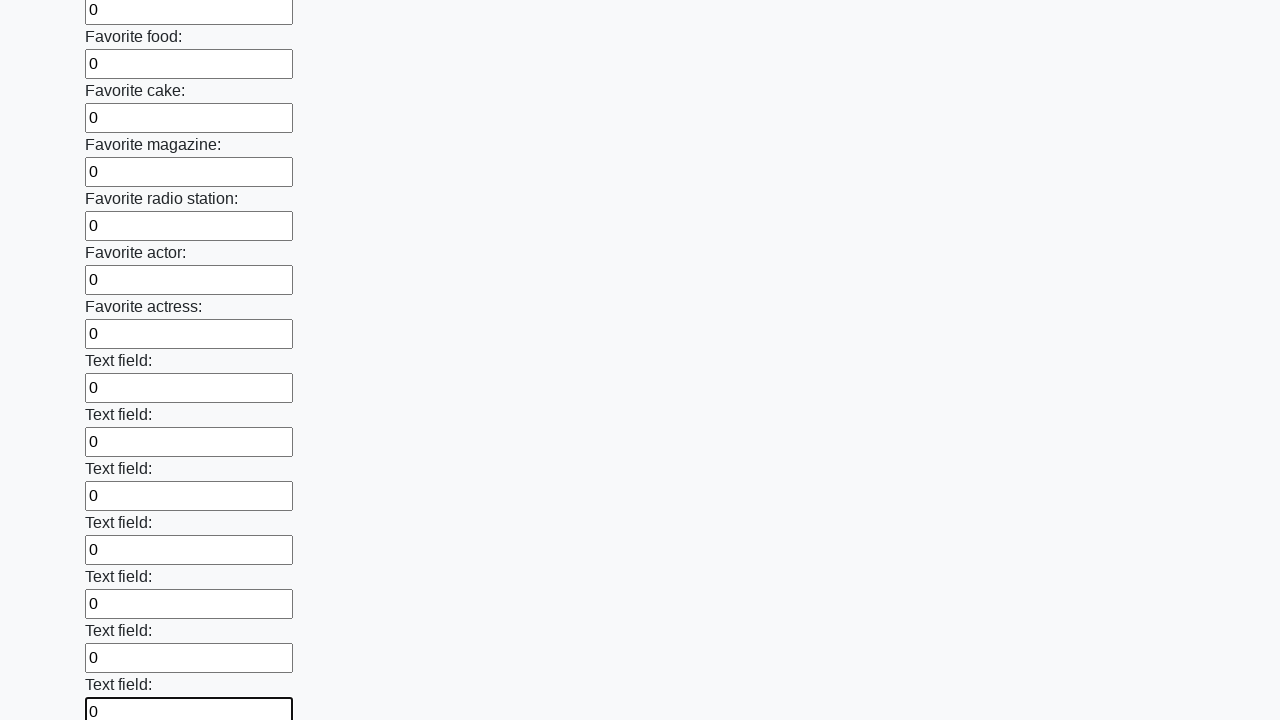

Filled an input field with '0' on input >> nth=33
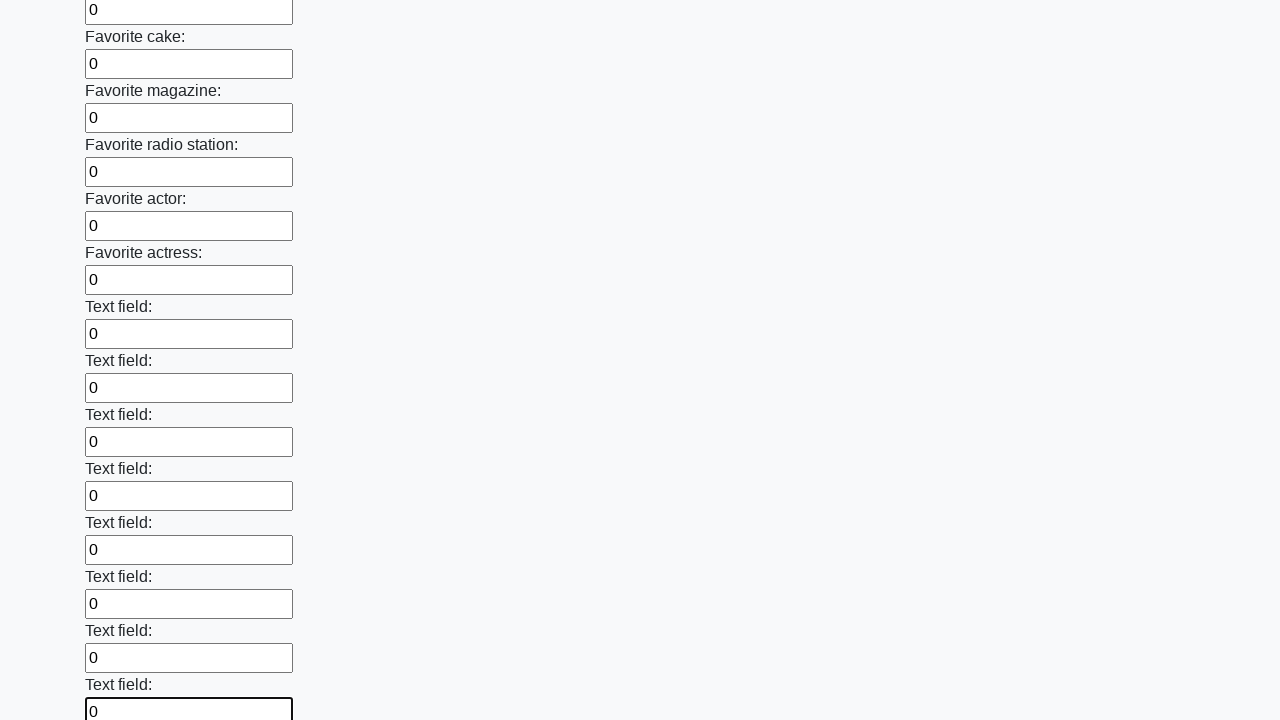

Filled an input field with '0' on input >> nth=34
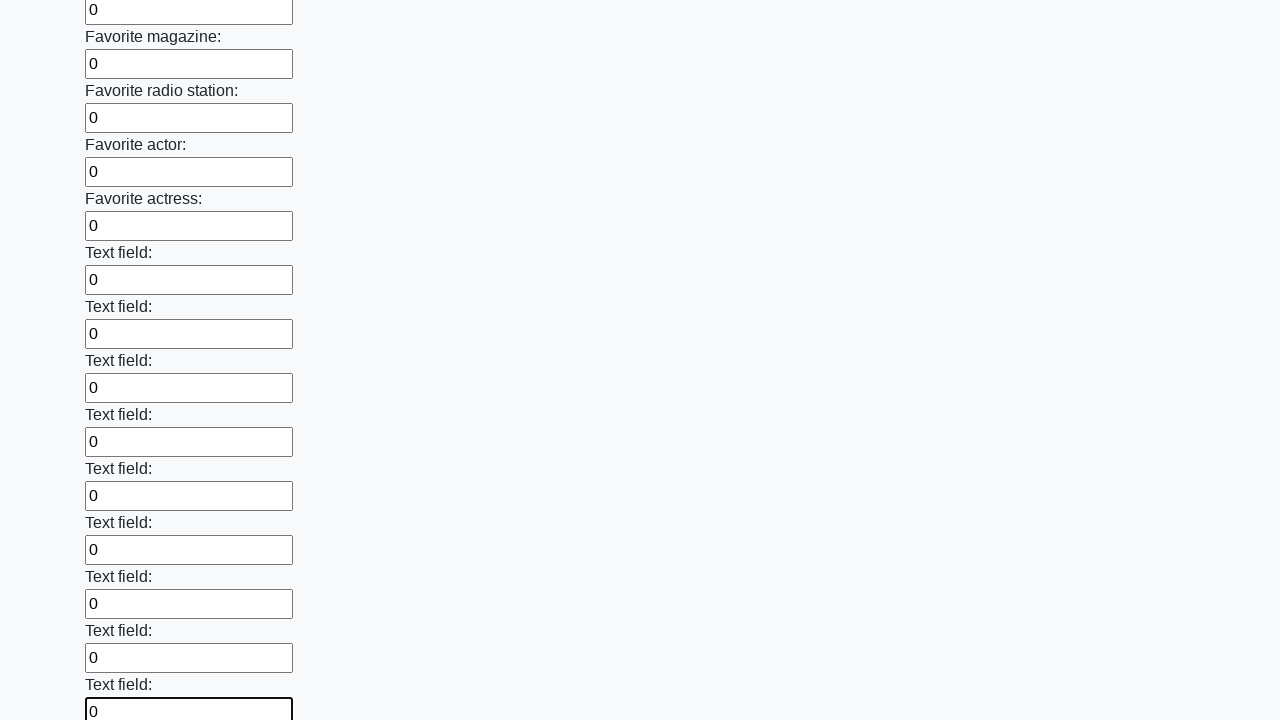

Filled an input field with '0' on input >> nth=35
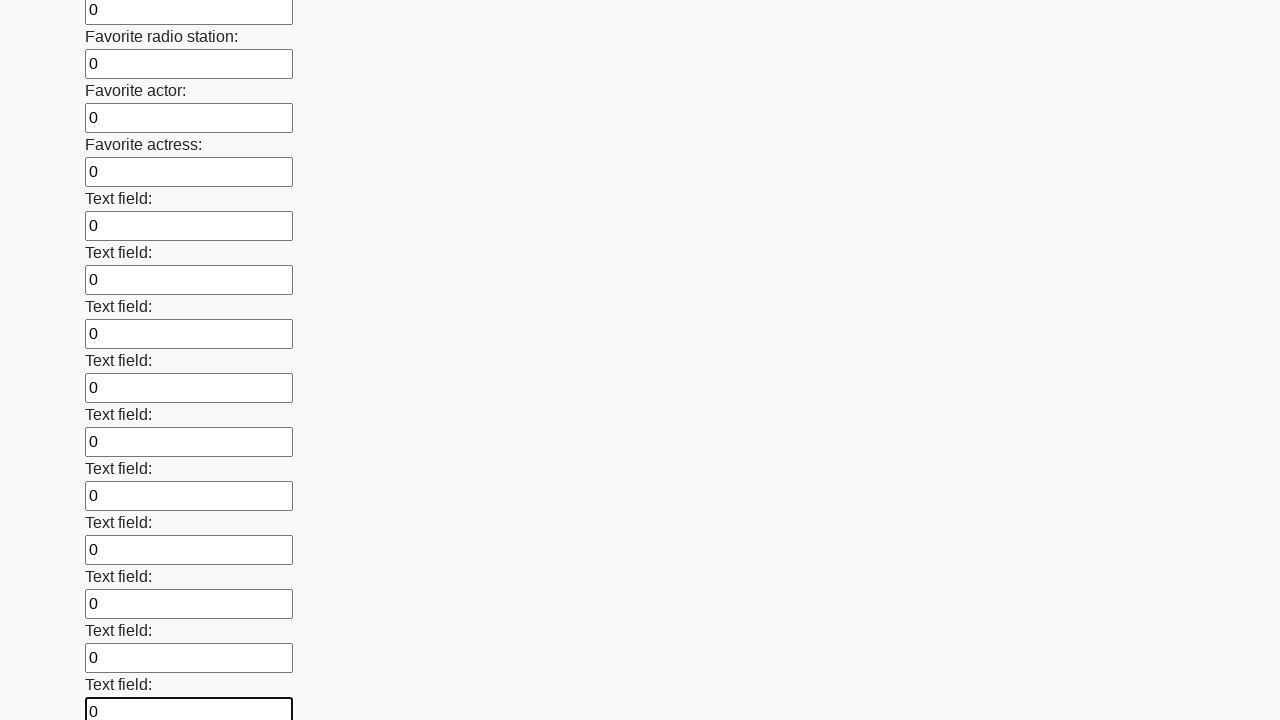

Filled an input field with '0' on input >> nth=36
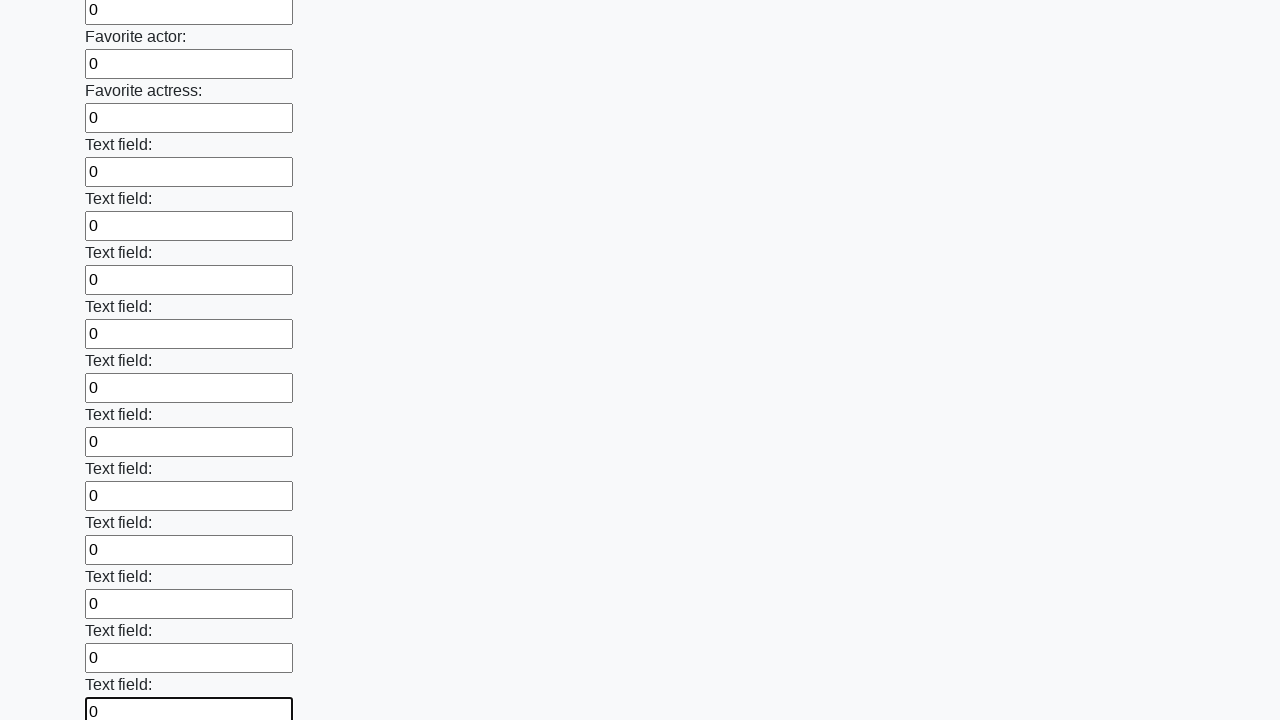

Filled an input field with '0' on input >> nth=37
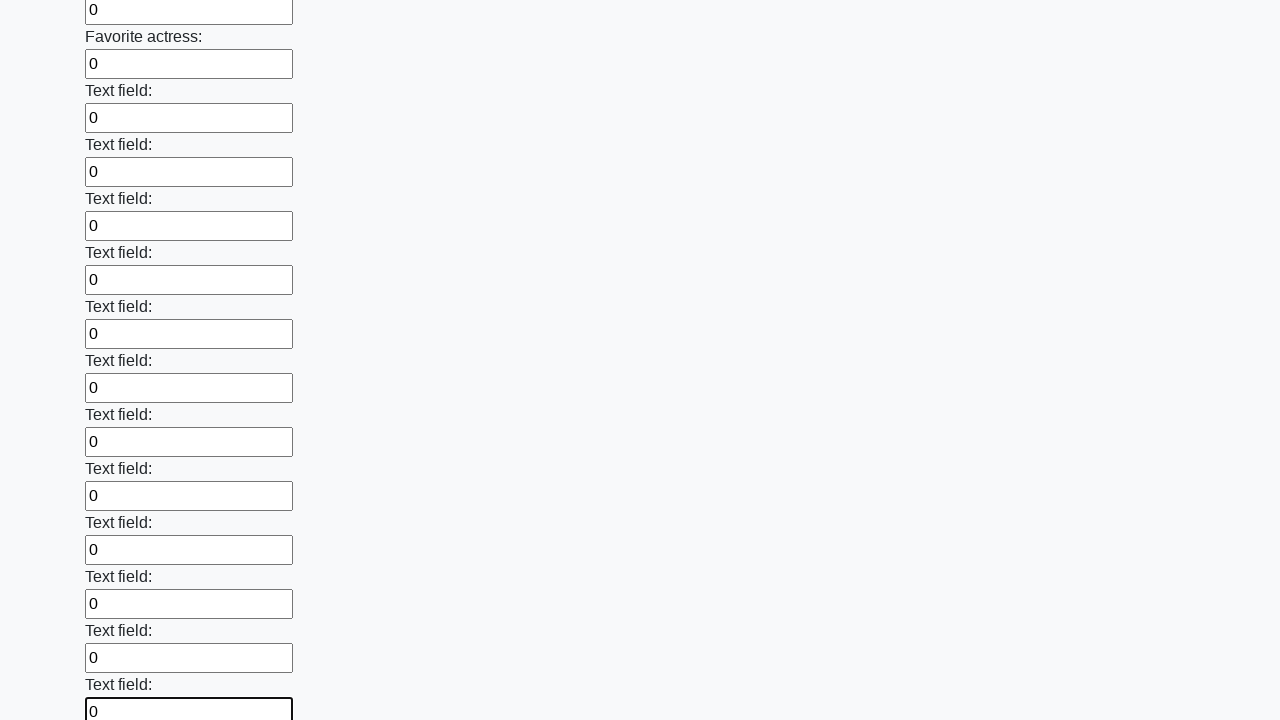

Filled an input field with '0' on input >> nth=38
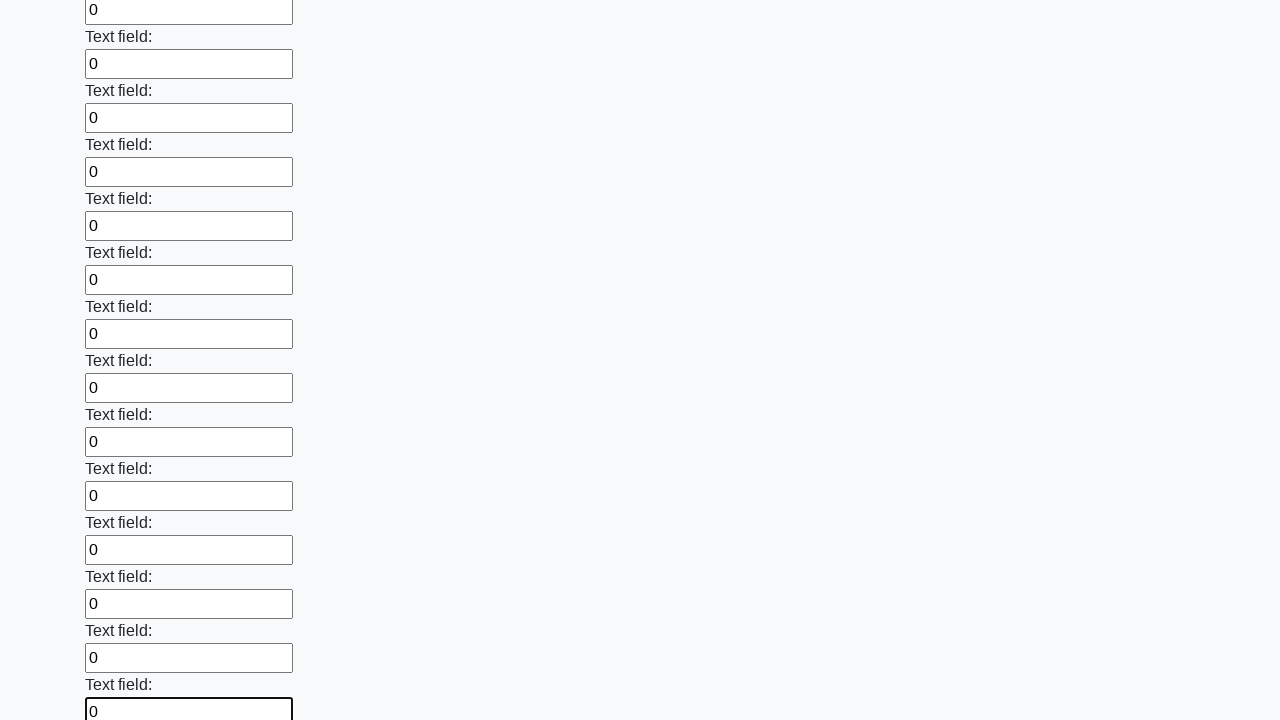

Filled an input field with '0' on input >> nth=39
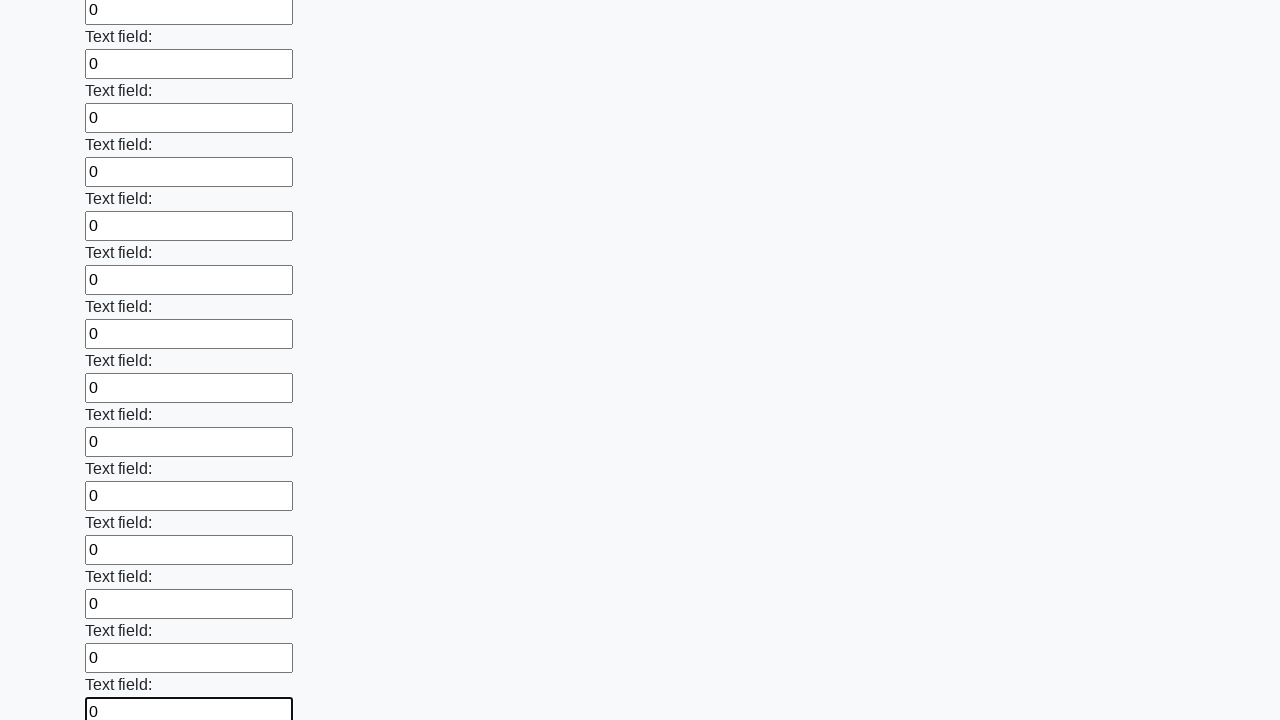

Filled an input field with '0' on input >> nth=40
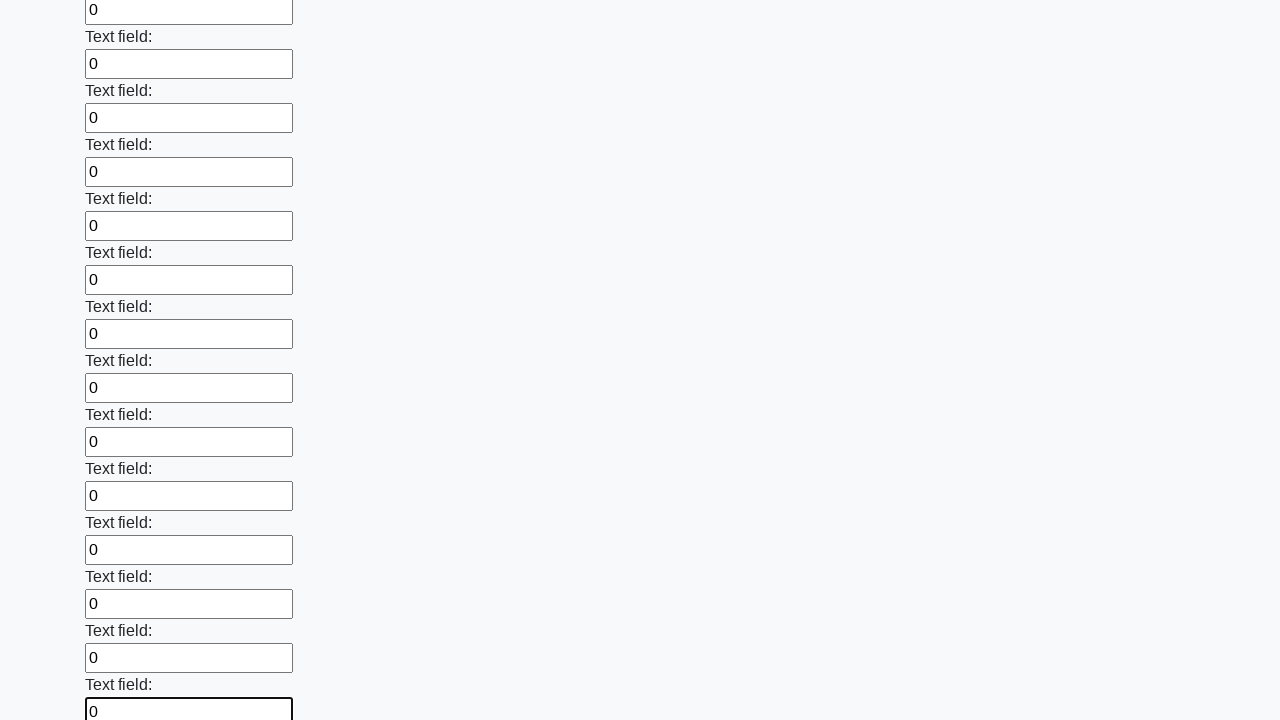

Filled an input field with '0' on input >> nth=41
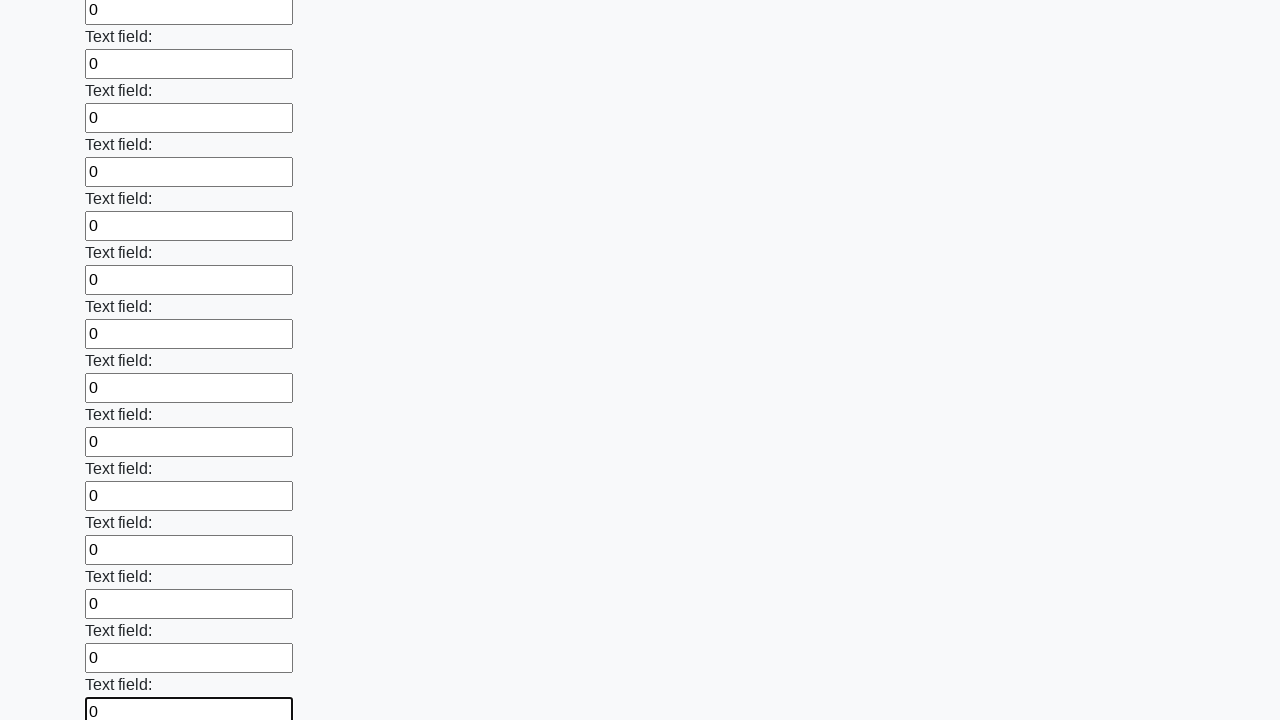

Filled an input field with '0' on input >> nth=42
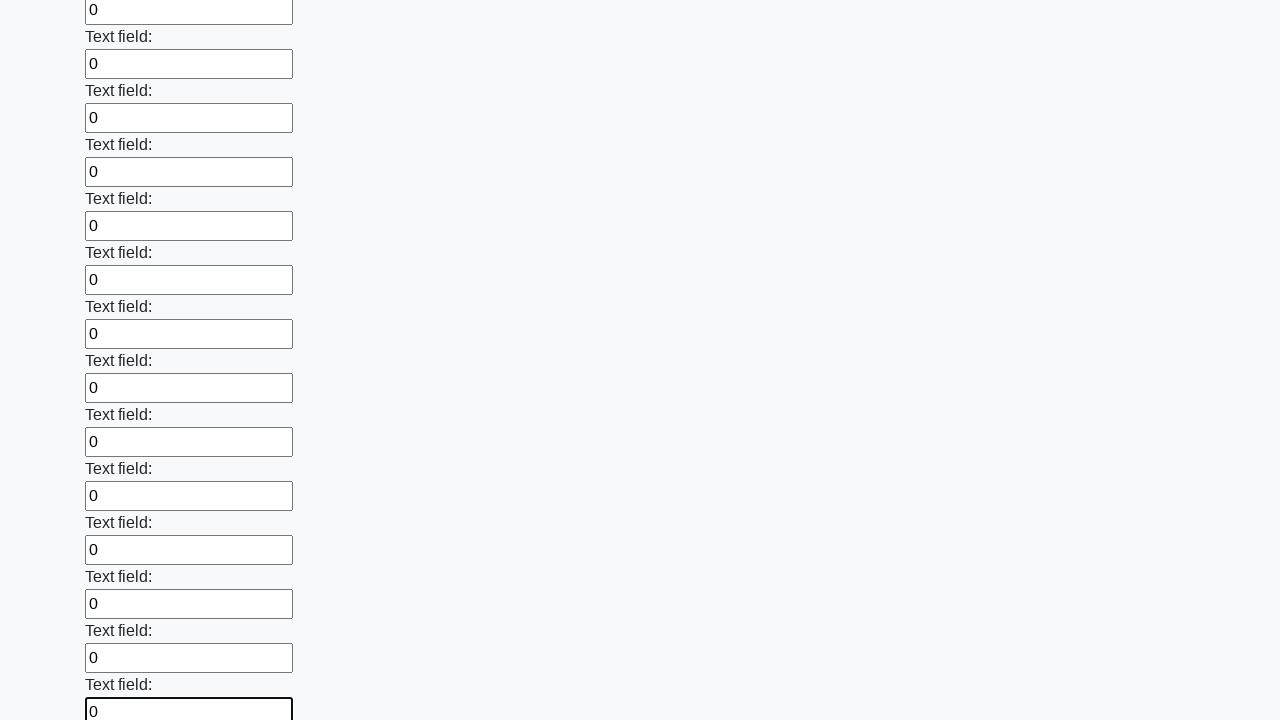

Filled an input field with '0' on input >> nth=43
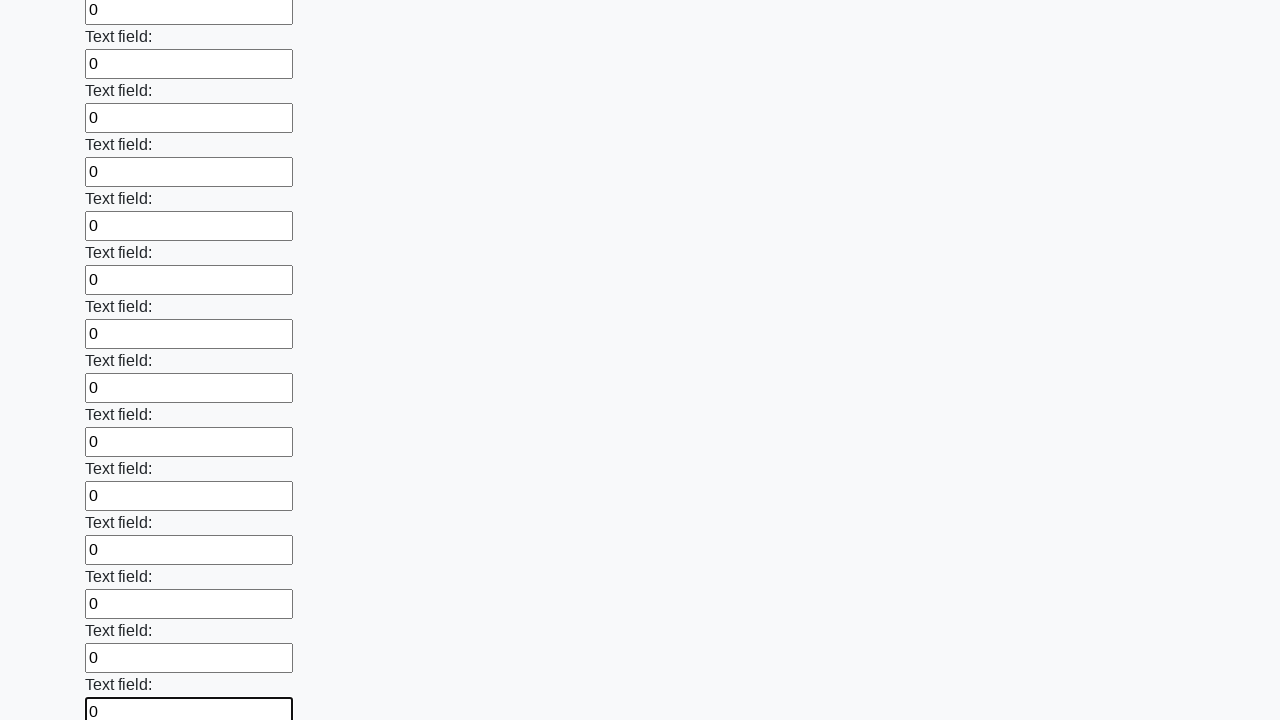

Filled an input field with '0' on input >> nth=44
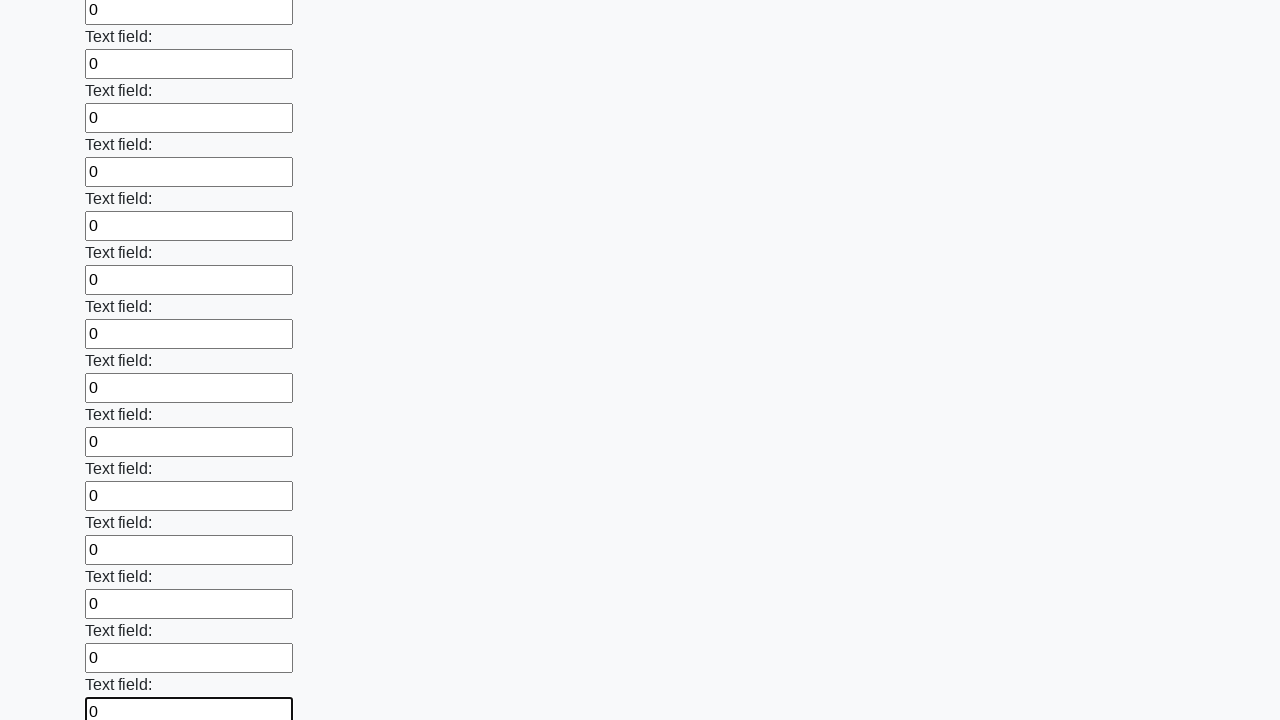

Filled an input field with '0' on input >> nth=45
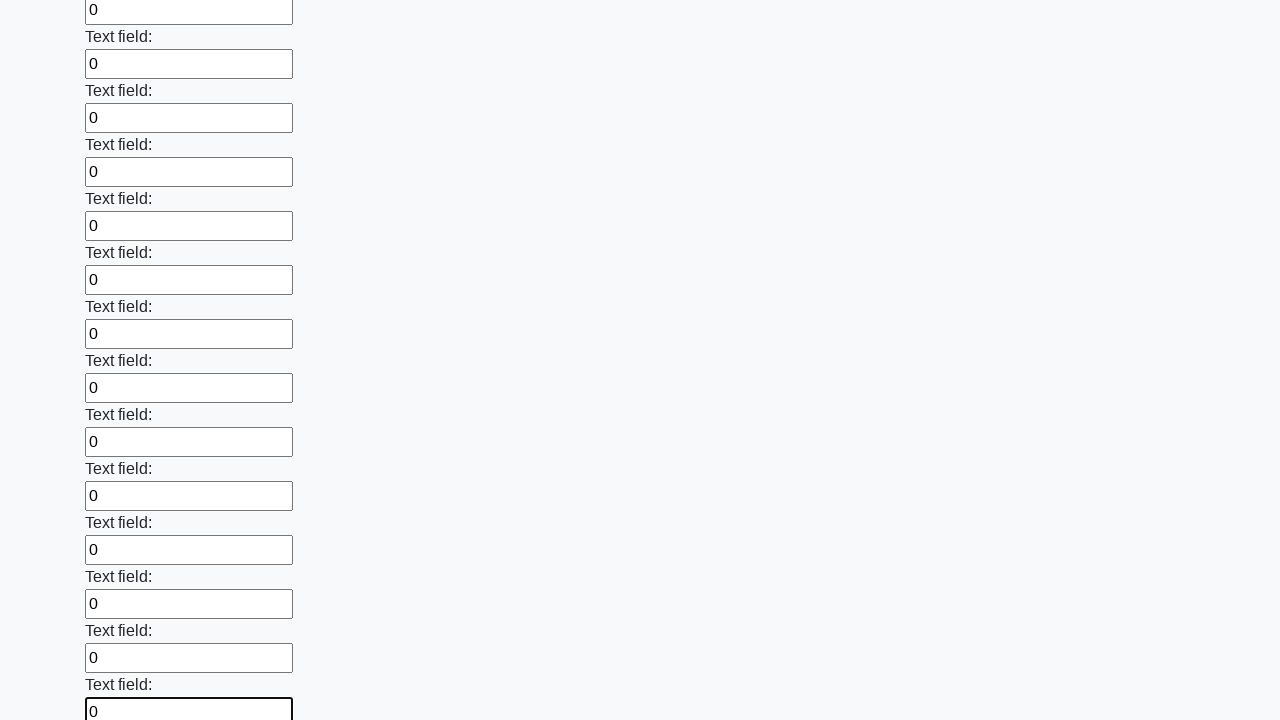

Filled an input field with '0' on input >> nth=46
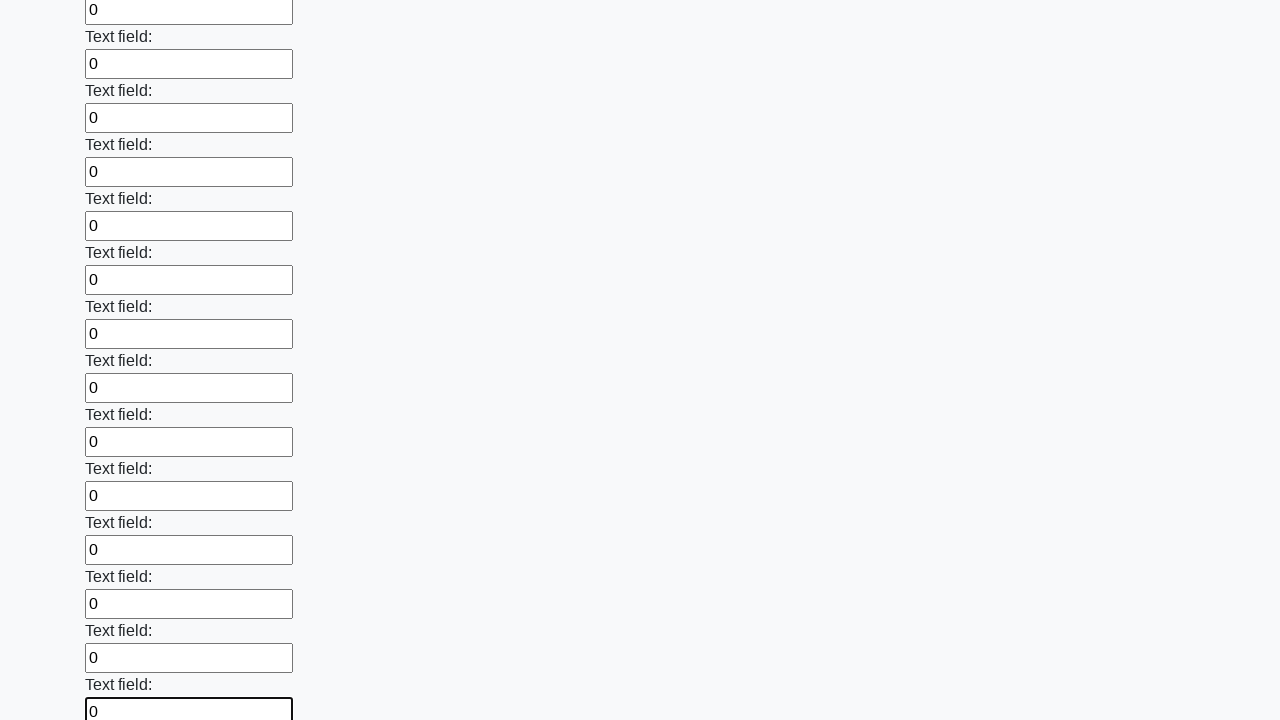

Filled an input field with '0' on input >> nth=47
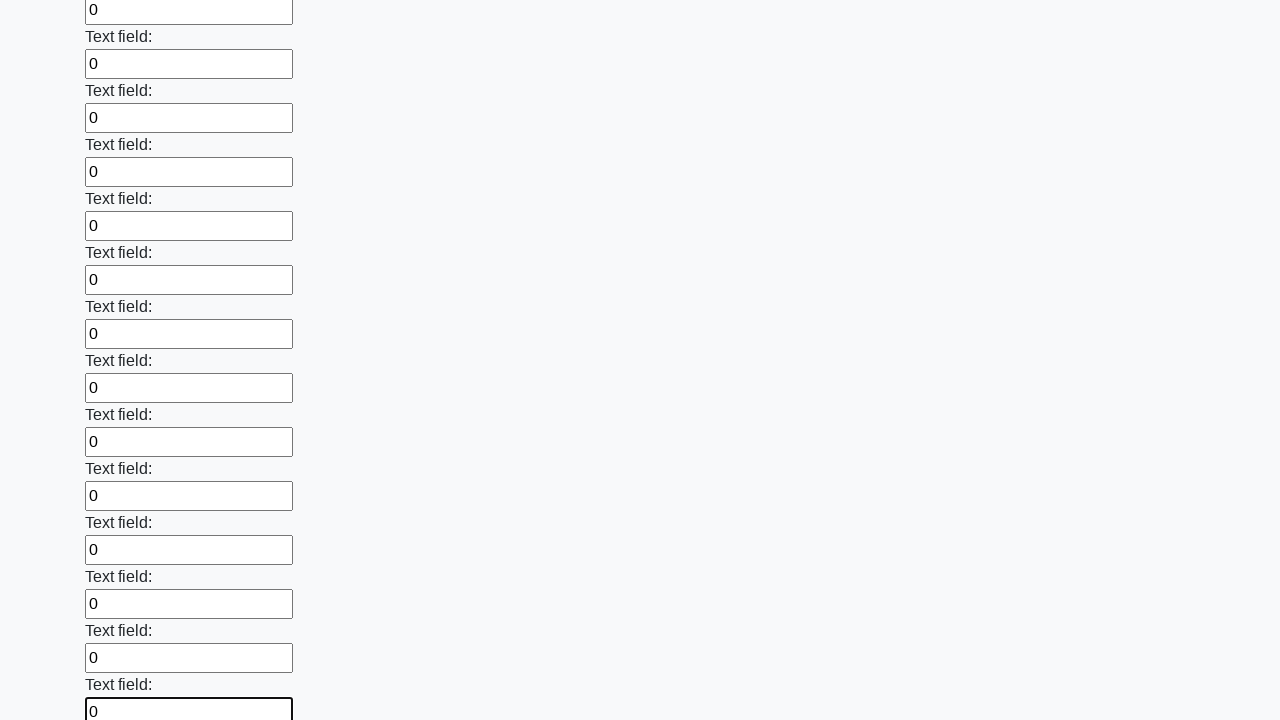

Filled an input field with '0' on input >> nth=48
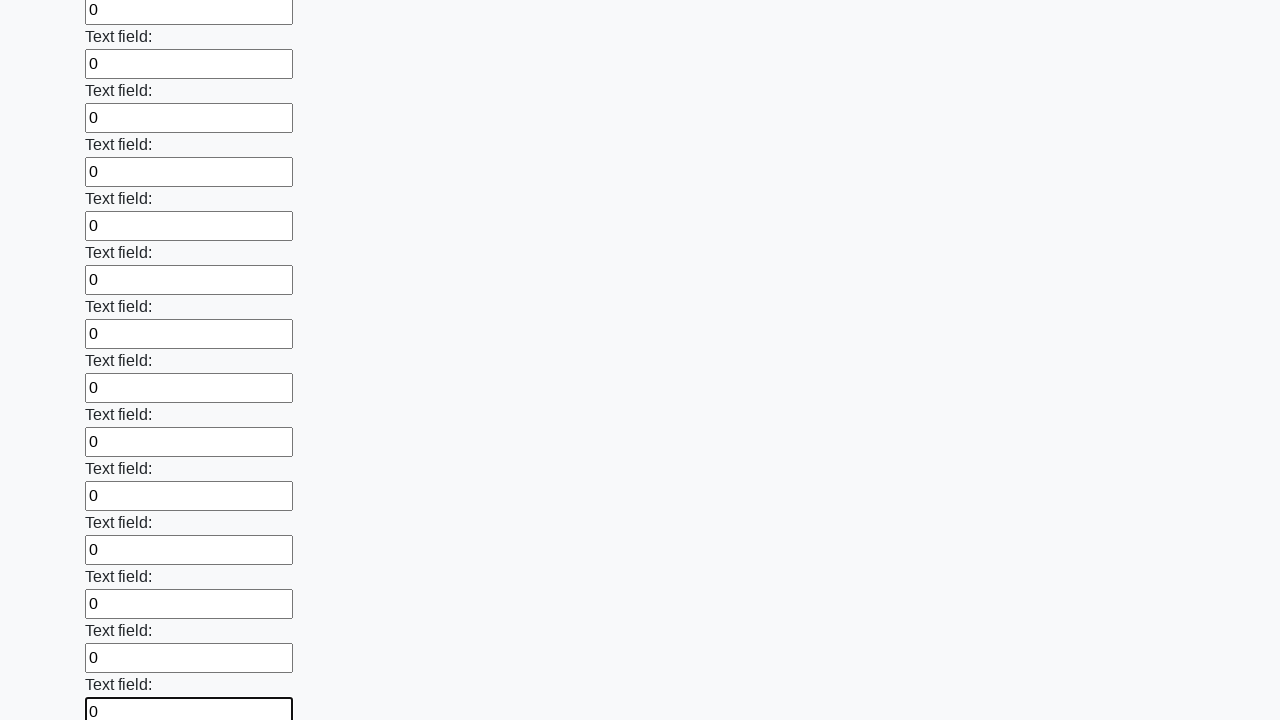

Filled an input field with '0' on input >> nth=49
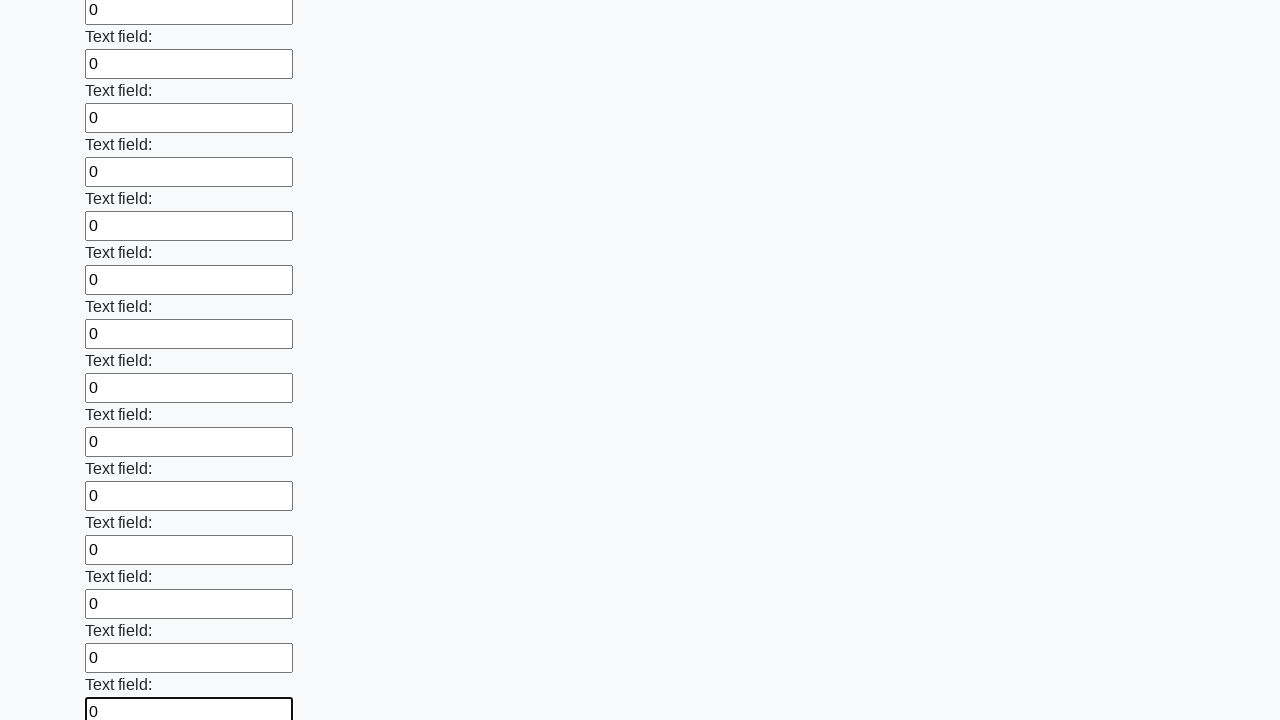

Filled an input field with '0' on input >> nth=50
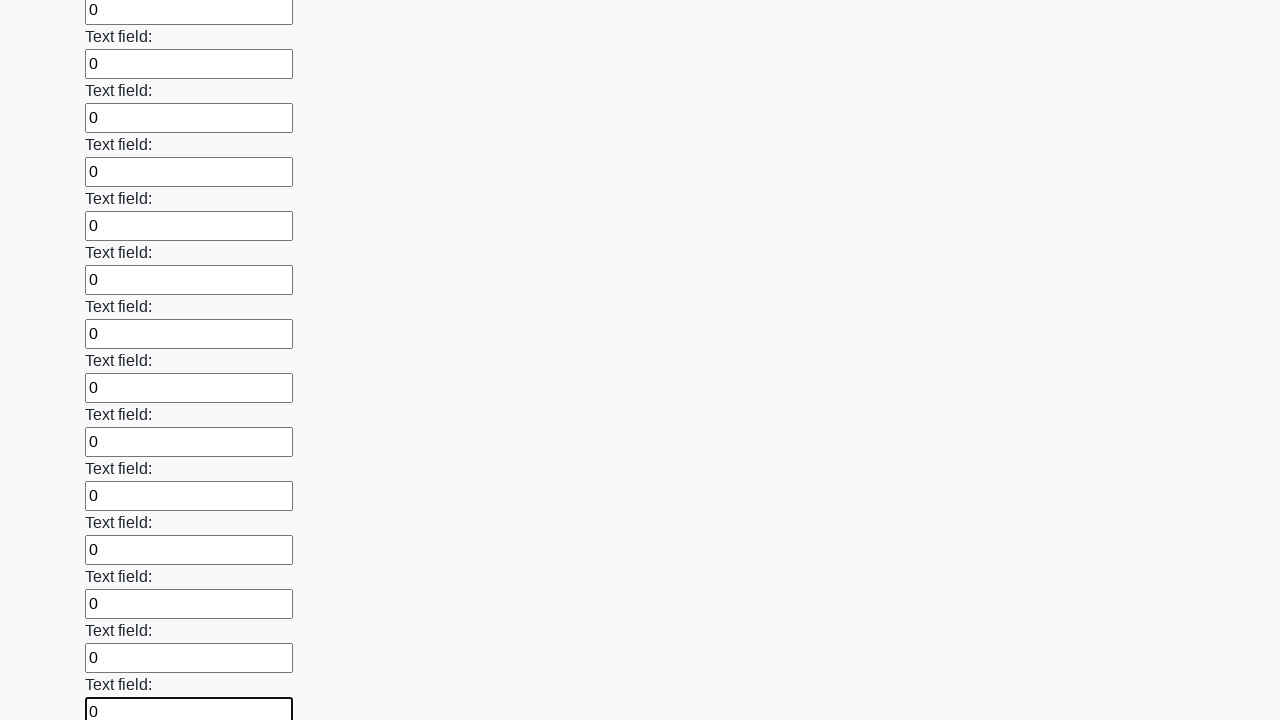

Filled an input field with '0' on input >> nth=51
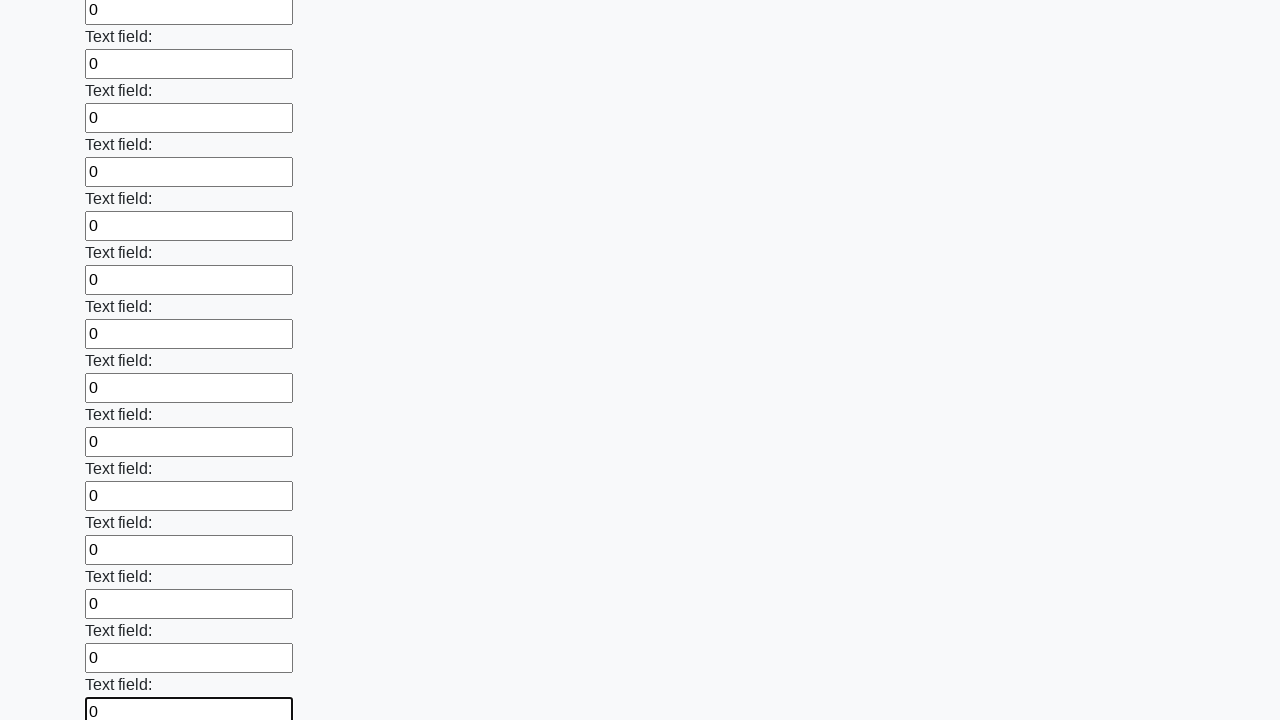

Filled an input field with '0' on input >> nth=52
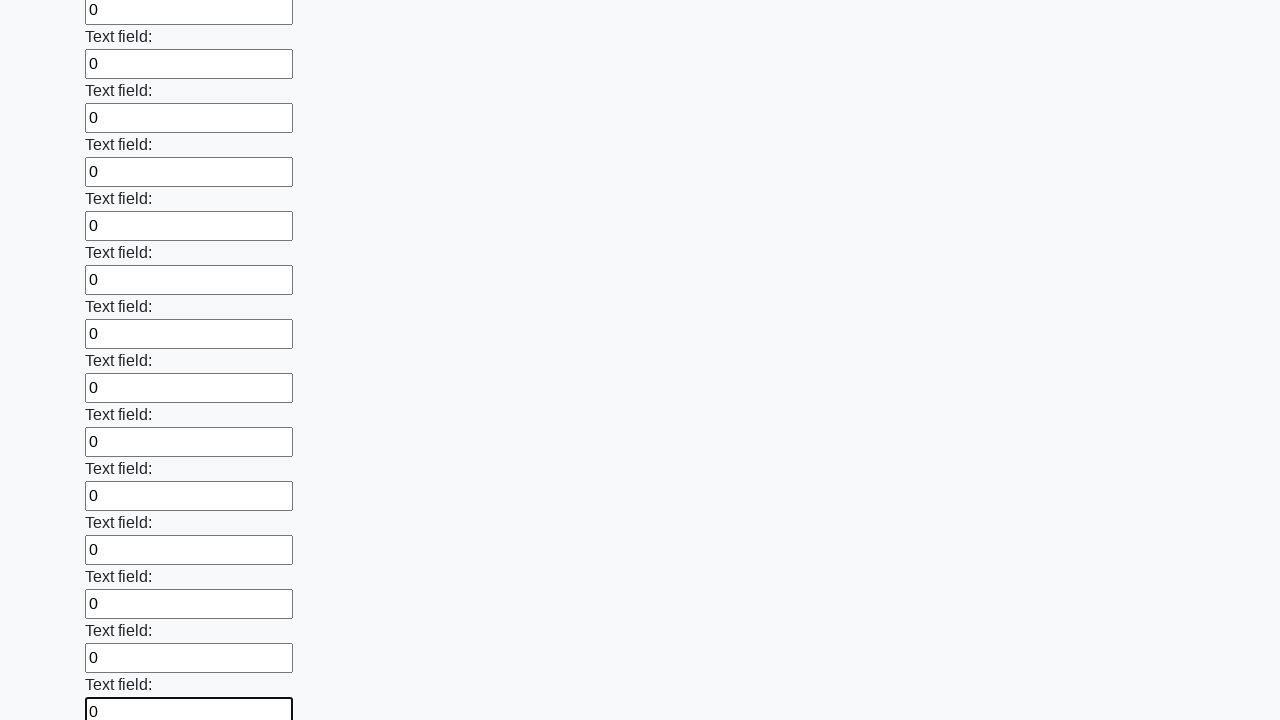

Filled an input field with '0' on input >> nth=53
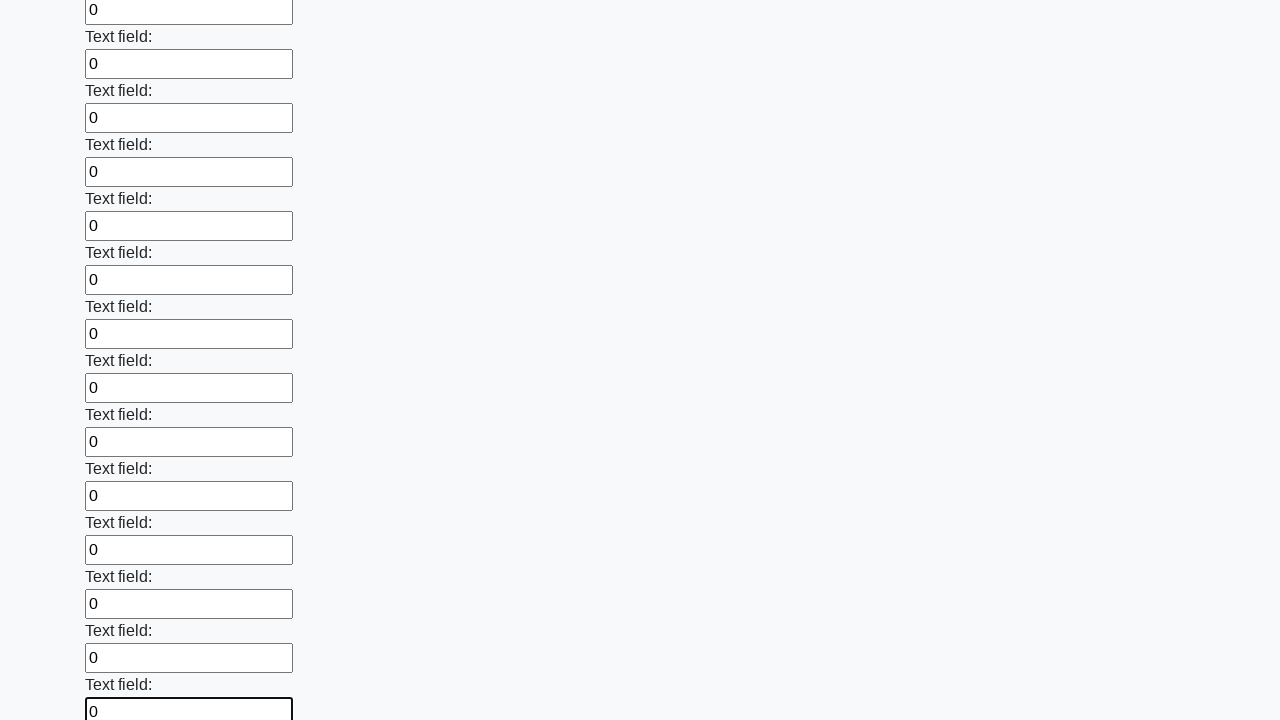

Filled an input field with '0' on input >> nth=54
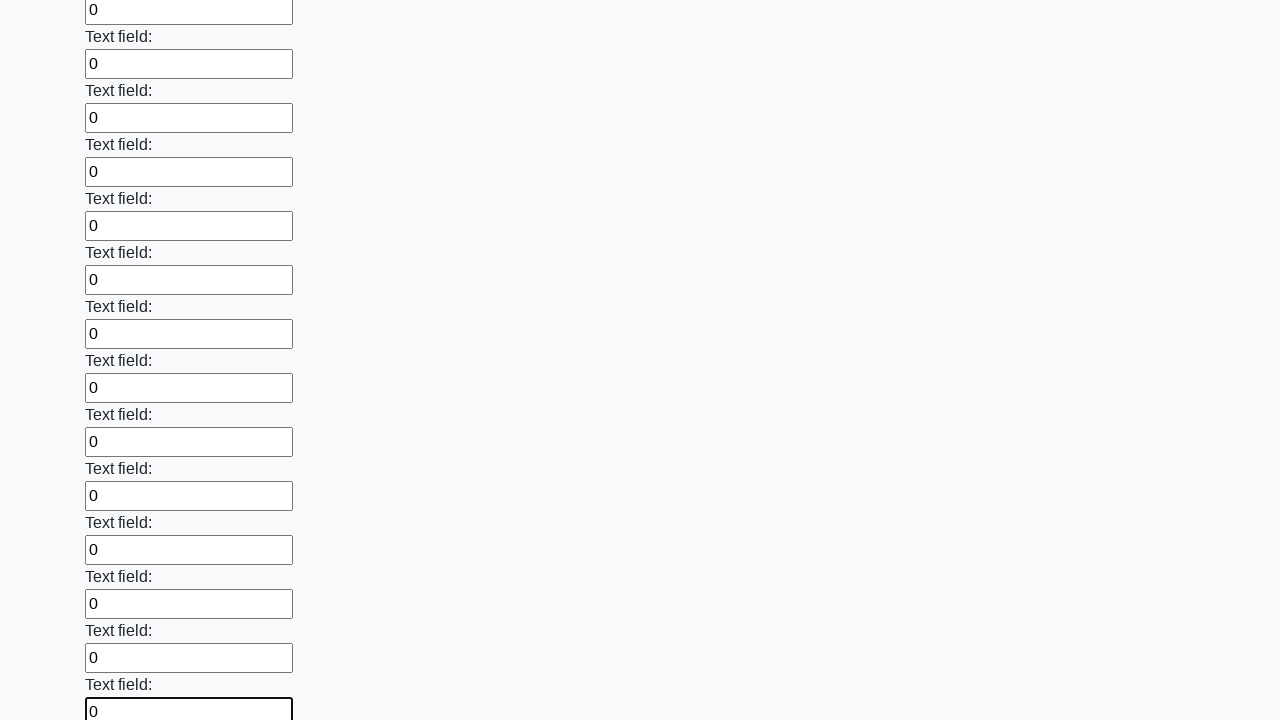

Filled an input field with '0' on input >> nth=55
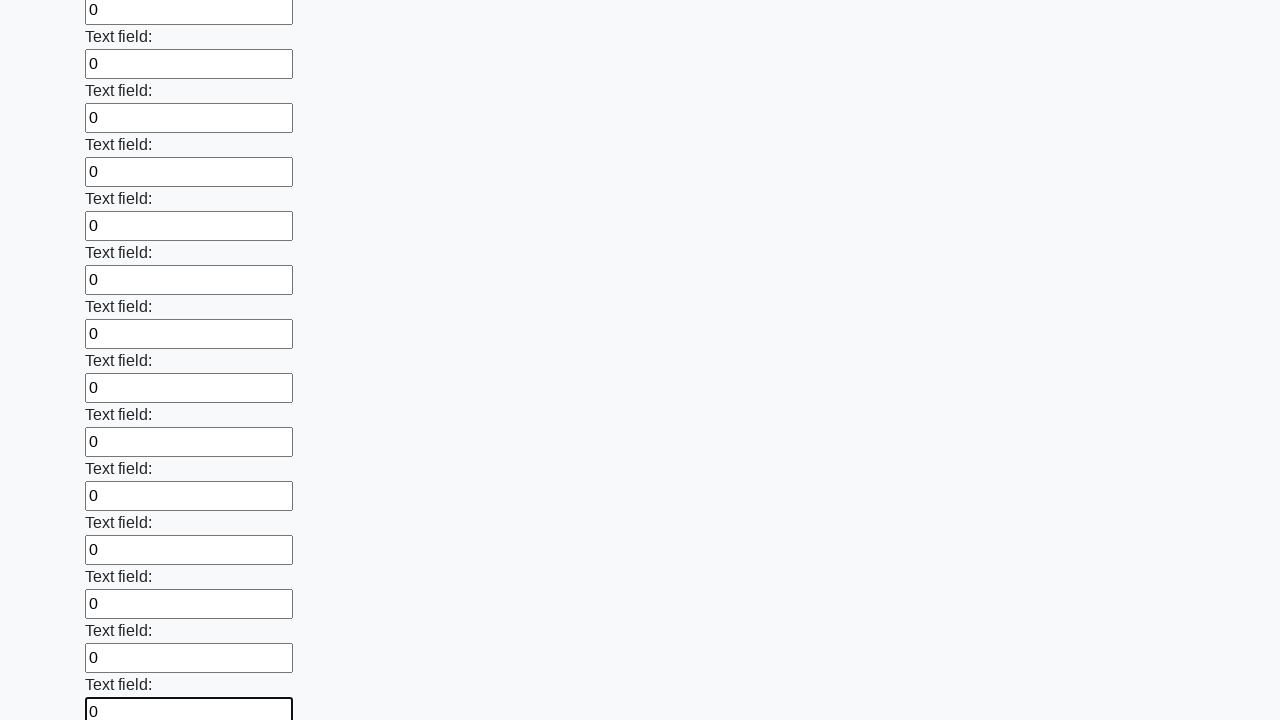

Filled an input field with '0' on input >> nth=56
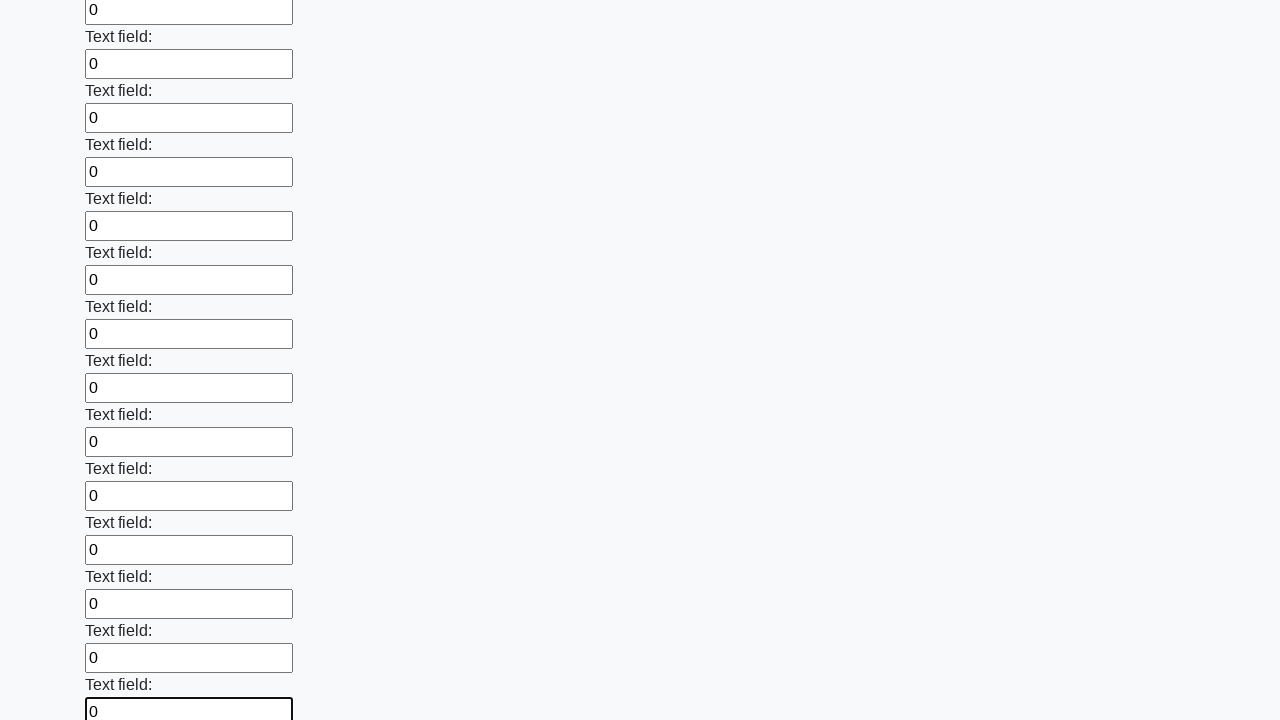

Filled an input field with '0' on input >> nth=57
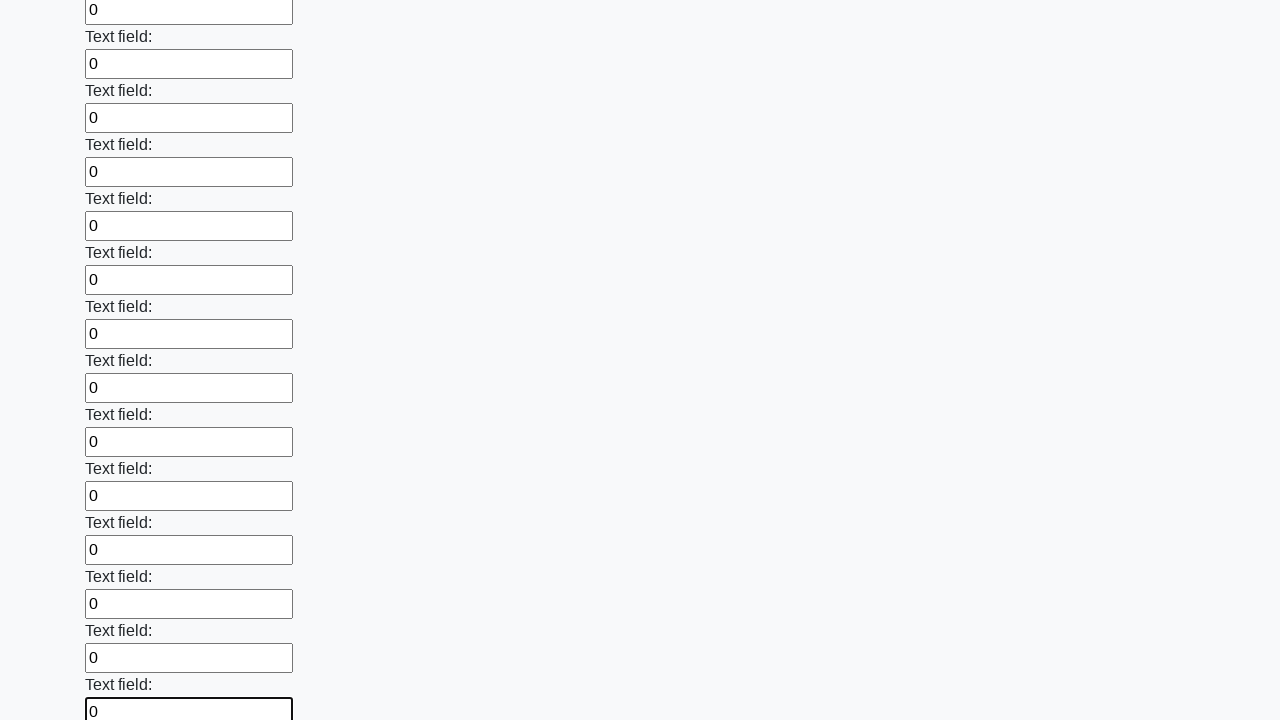

Filled an input field with '0' on input >> nth=58
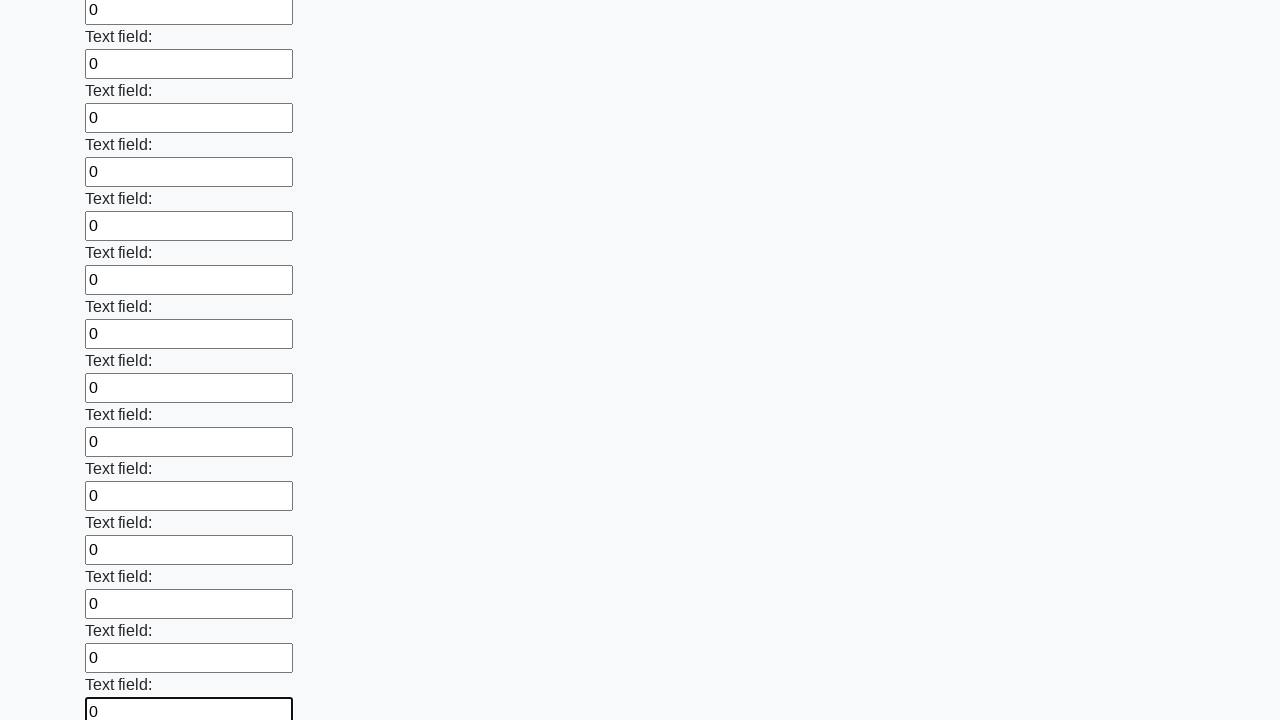

Filled an input field with '0' on input >> nth=59
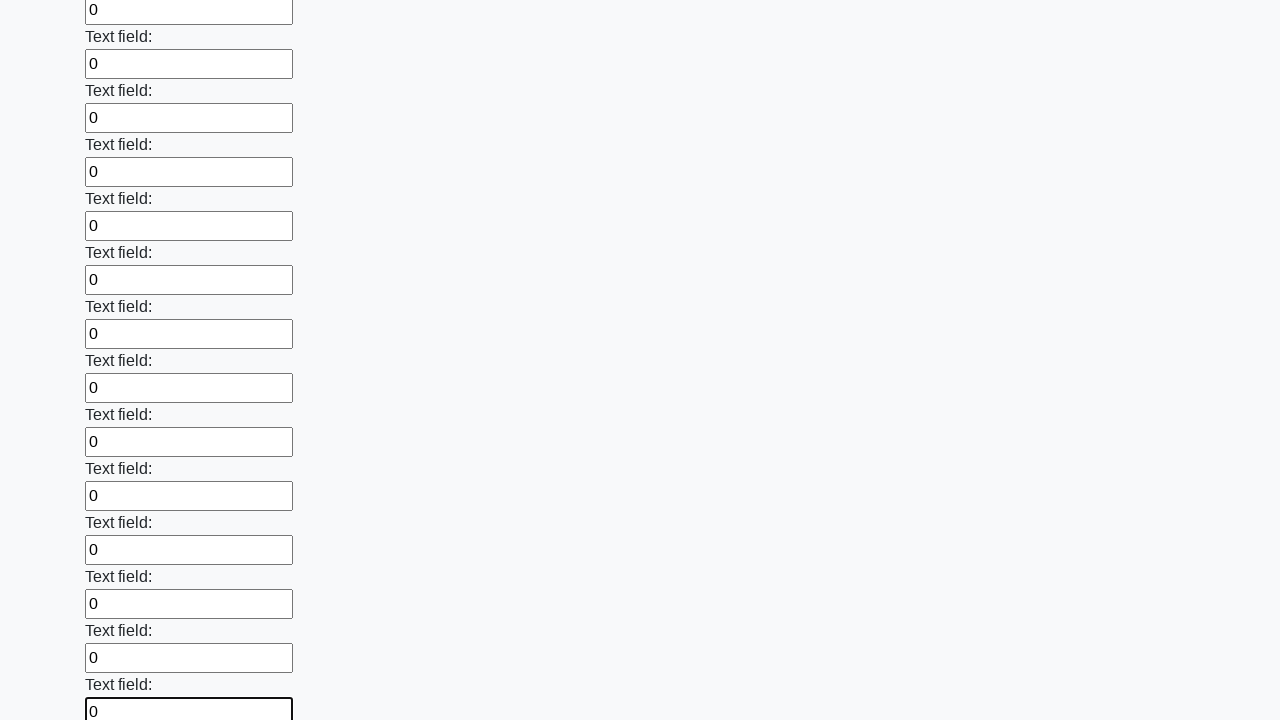

Filled an input field with '0' on input >> nth=60
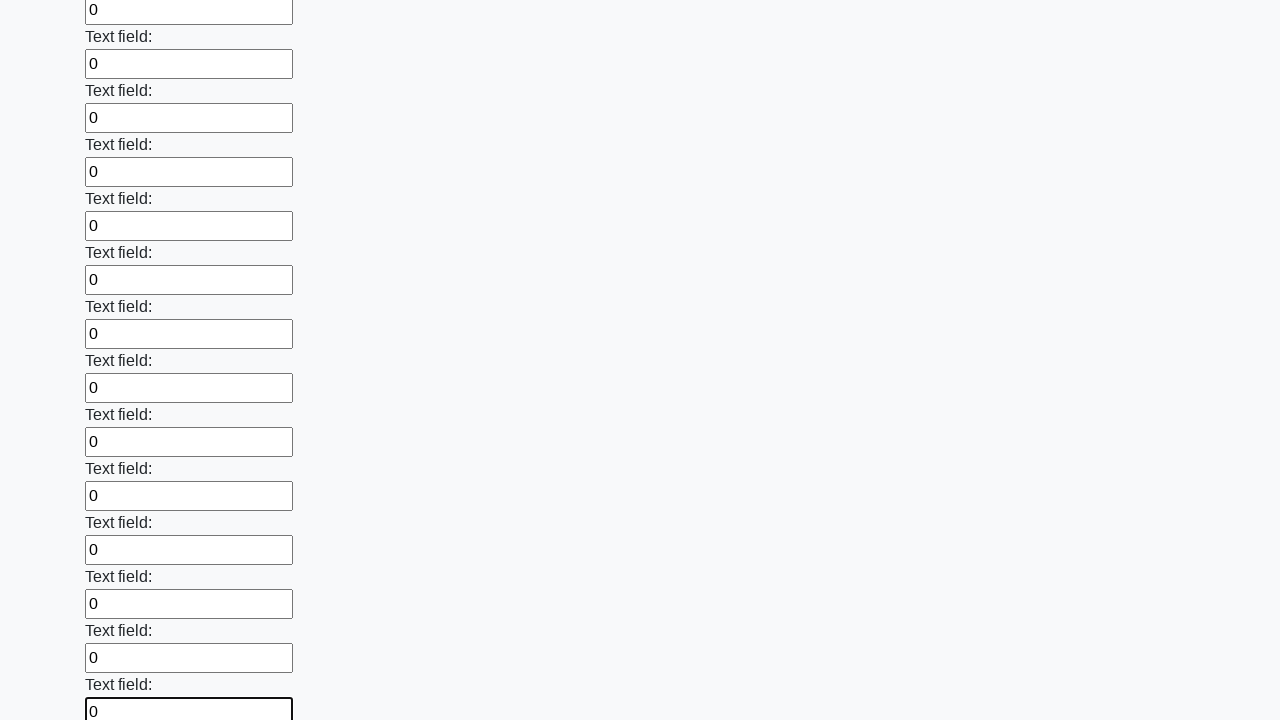

Filled an input field with '0' on input >> nth=61
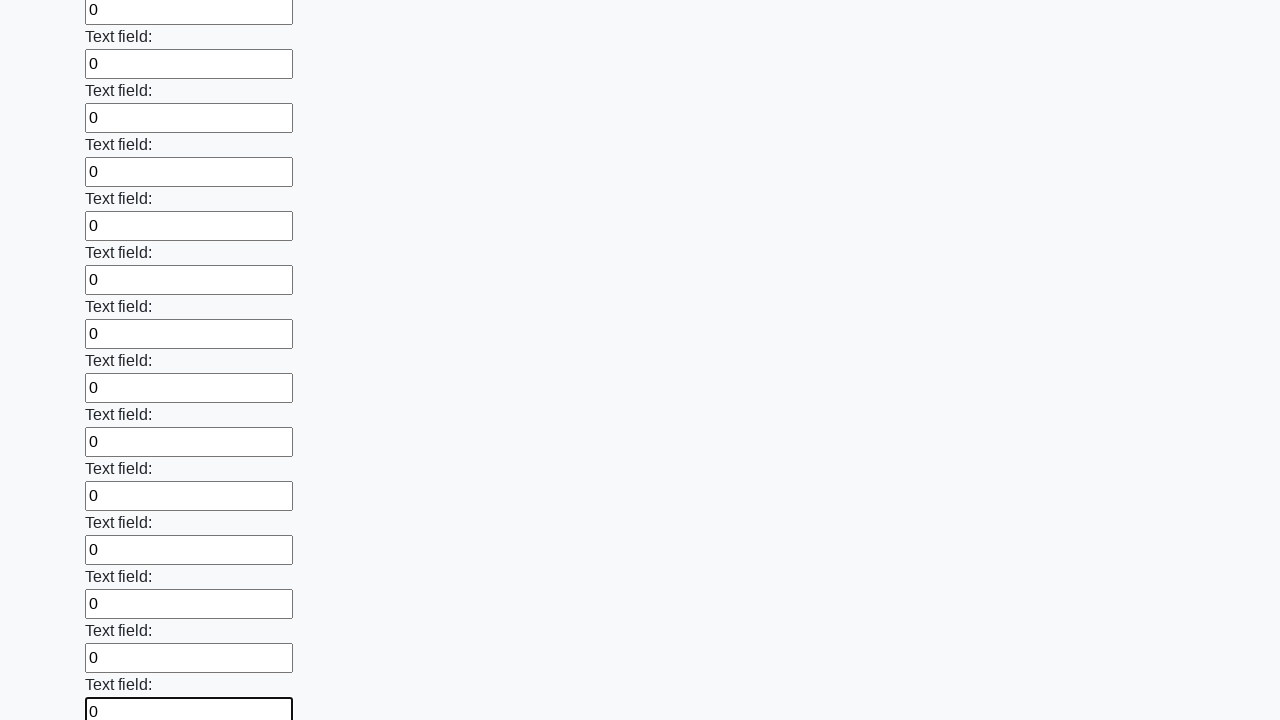

Filled an input field with '0' on input >> nth=62
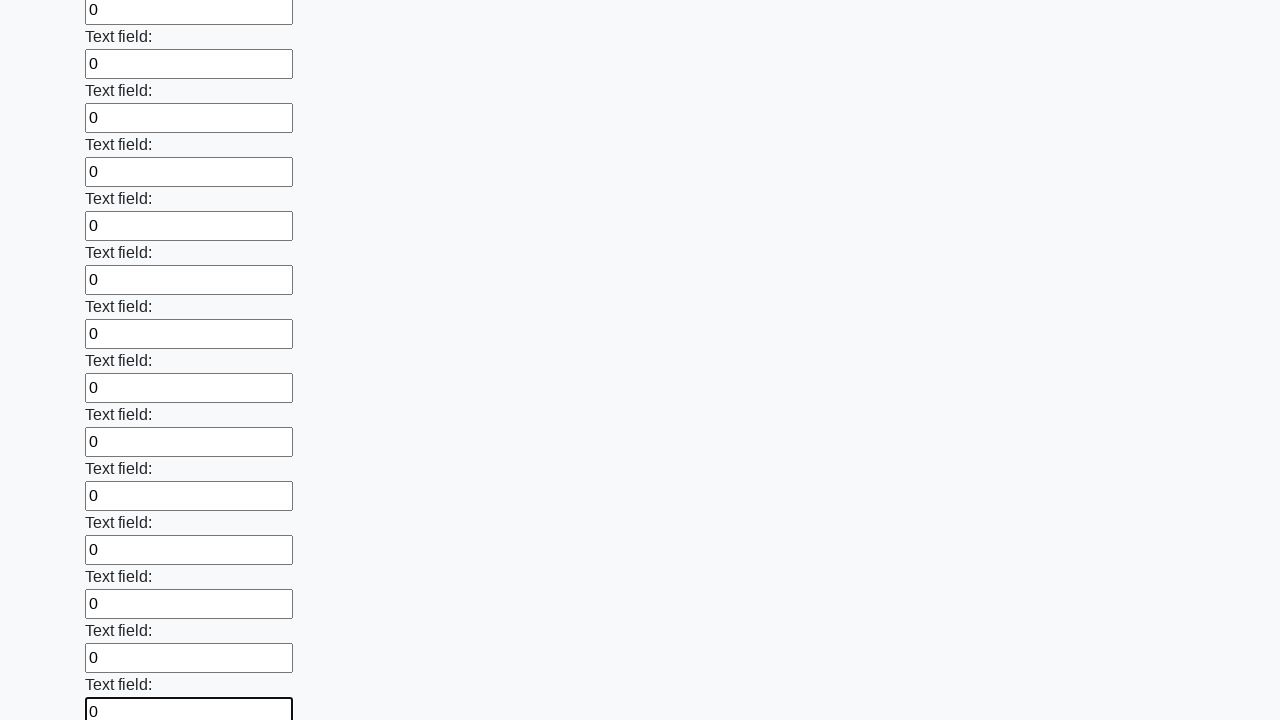

Filled an input field with '0' on input >> nth=63
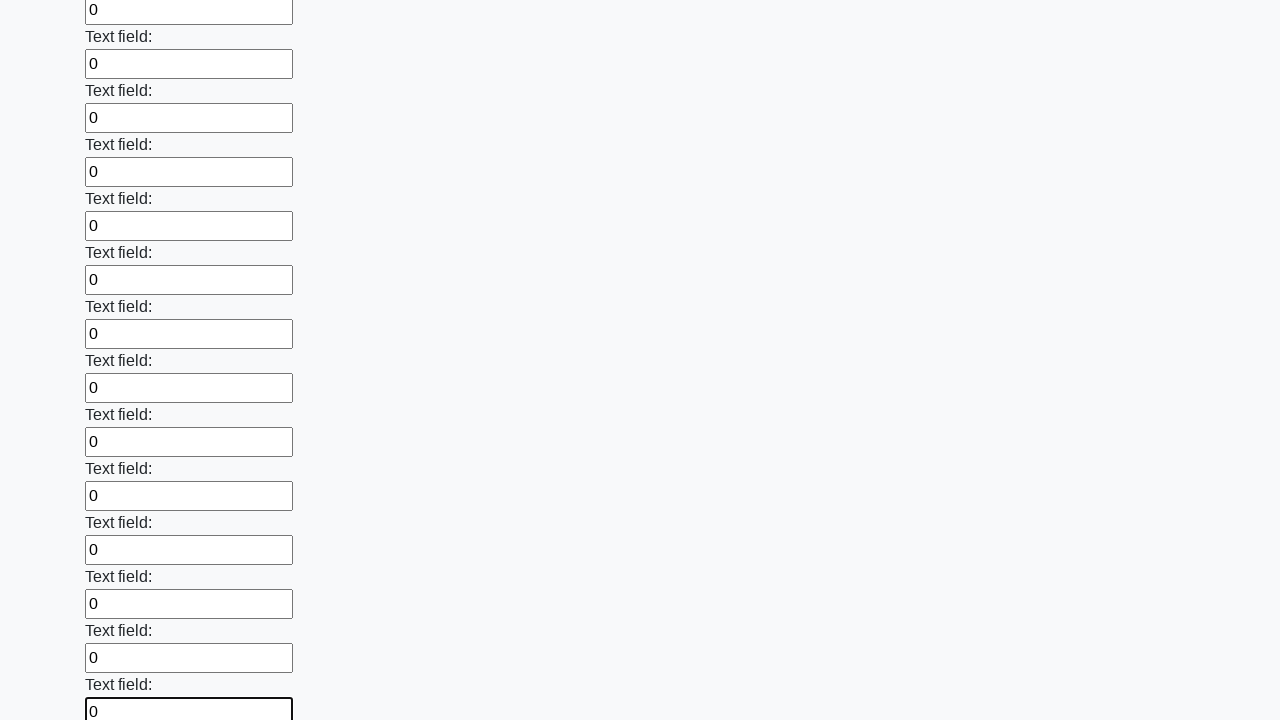

Filled an input field with '0' on input >> nth=64
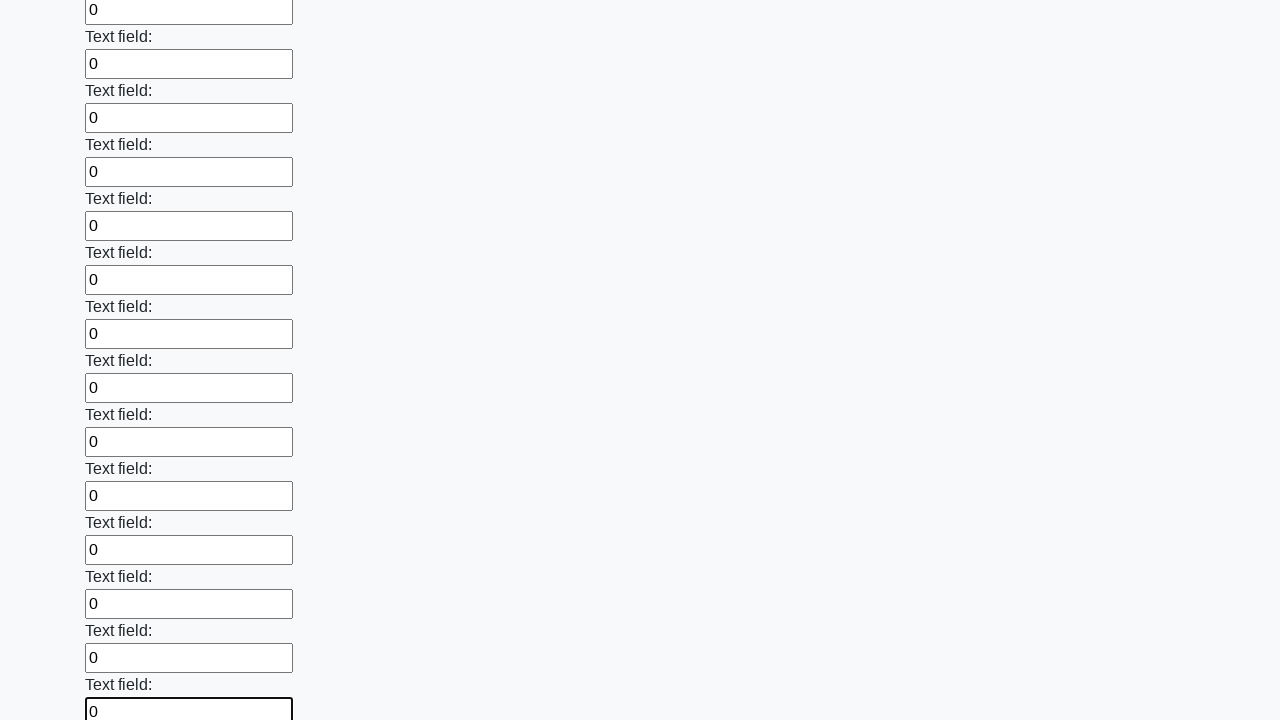

Filled an input field with '0' on input >> nth=65
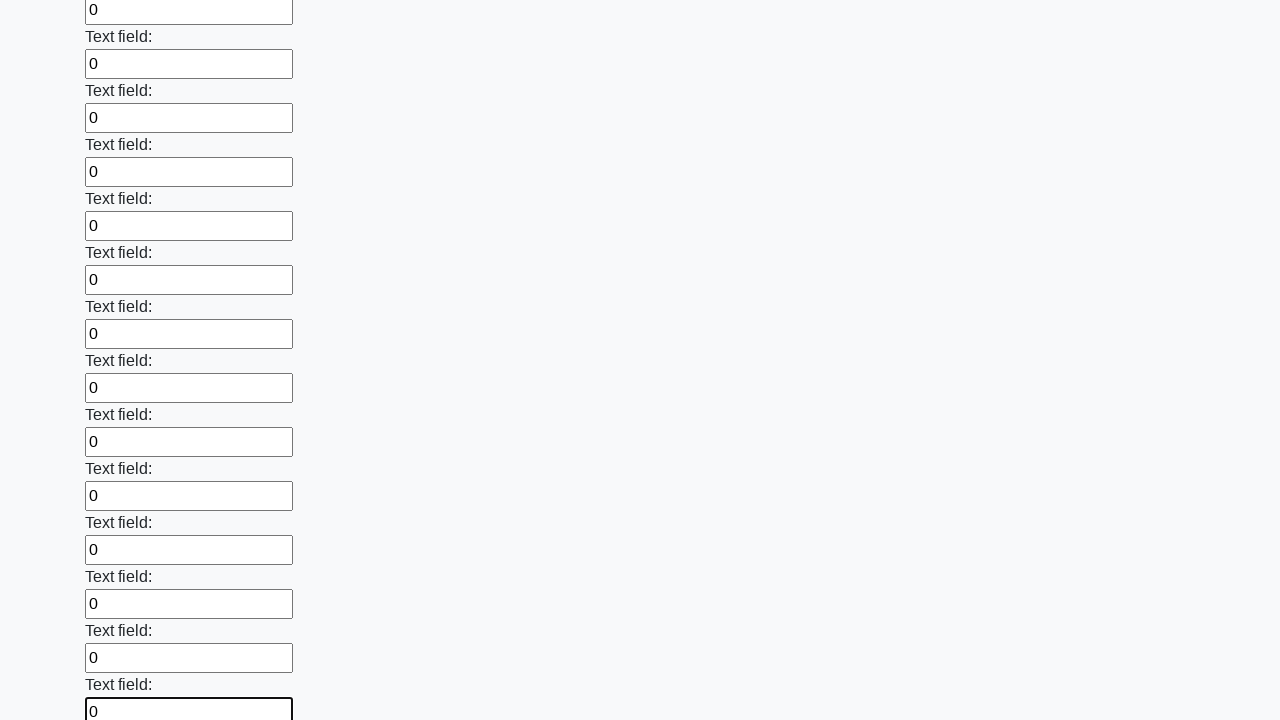

Filled an input field with '0' on input >> nth=66
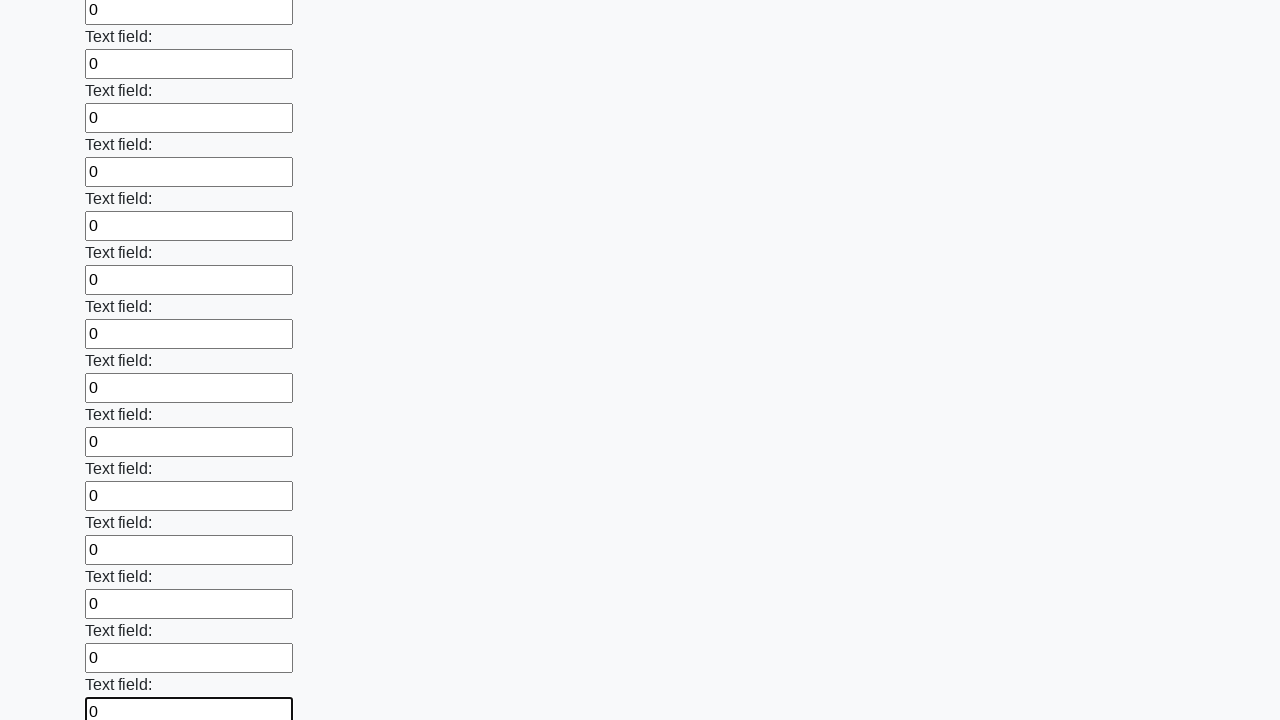

Filled an input field with '0' on input >> nth=67
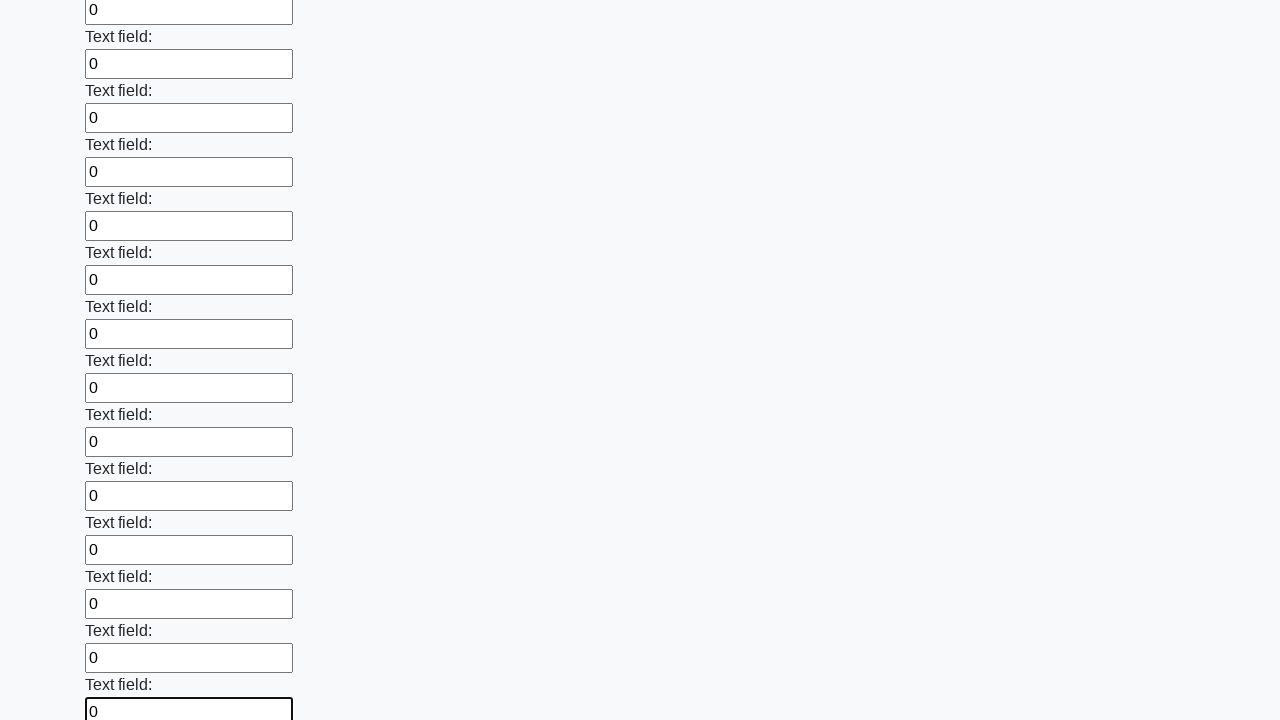

Filled an input field with '0' on input >> nth=68
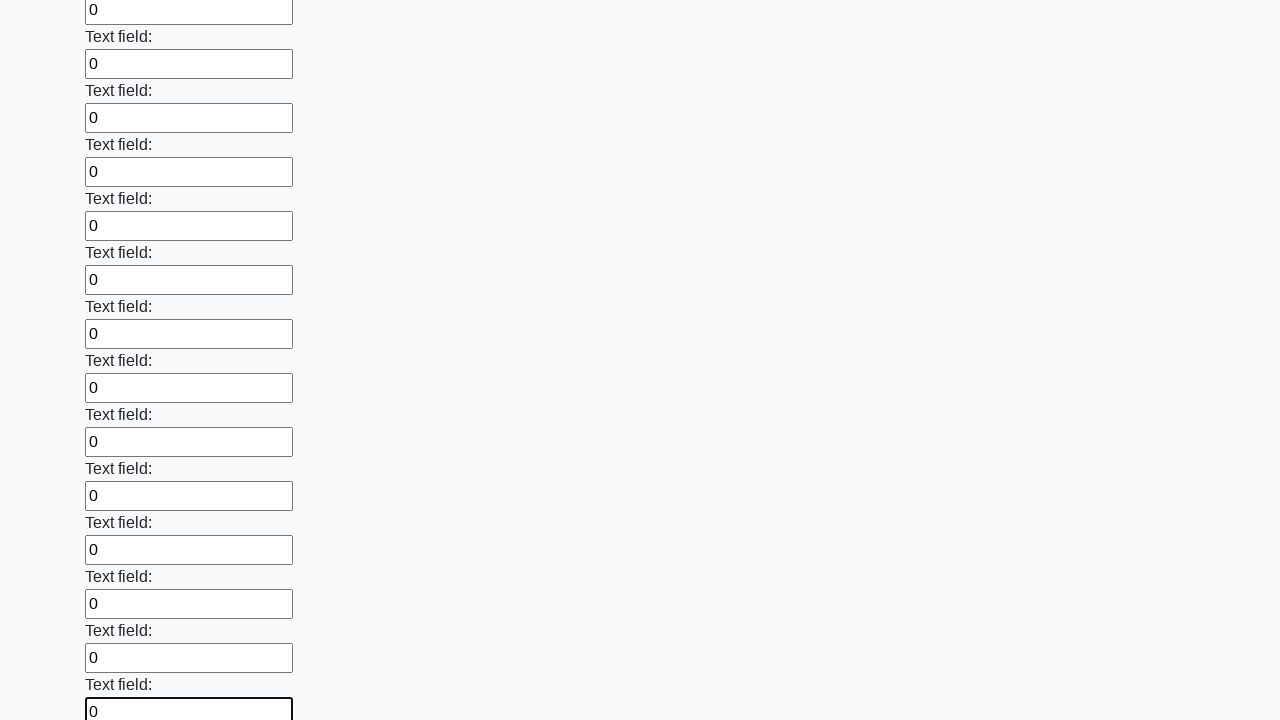

Filled an input field with '0' on input >> nth=69
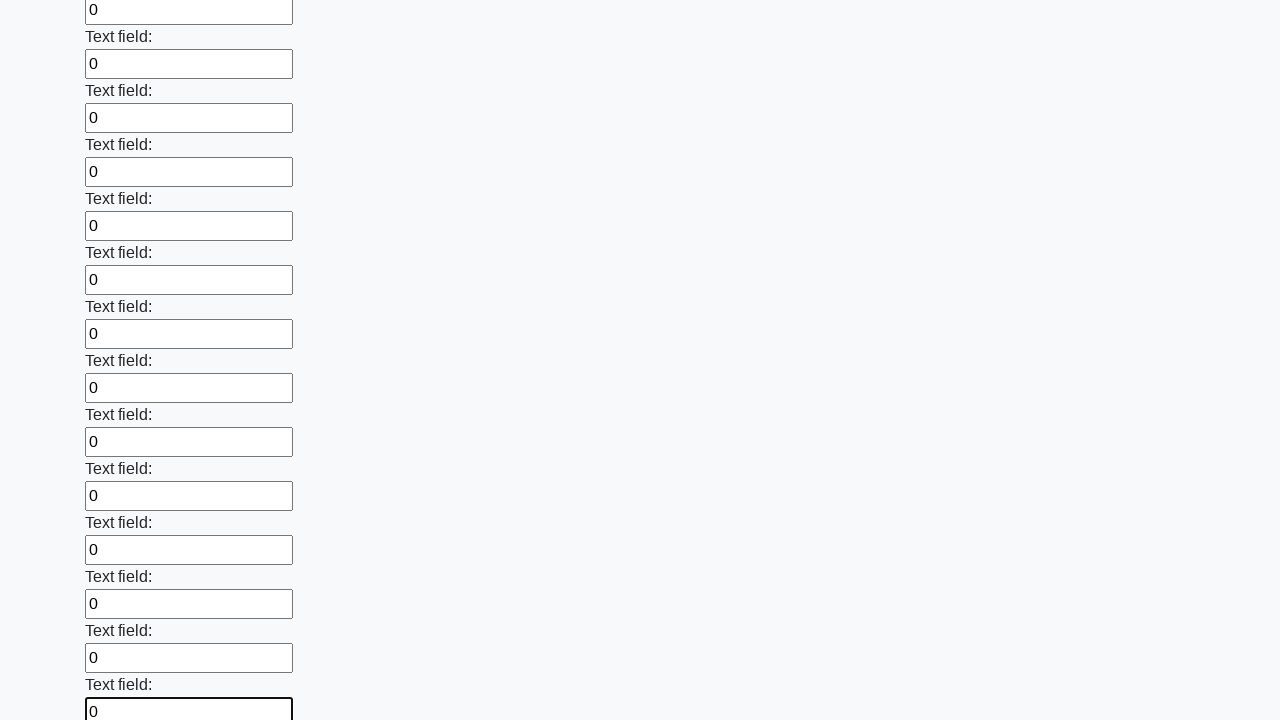

Filled an input field with '0' on input >> nth=70
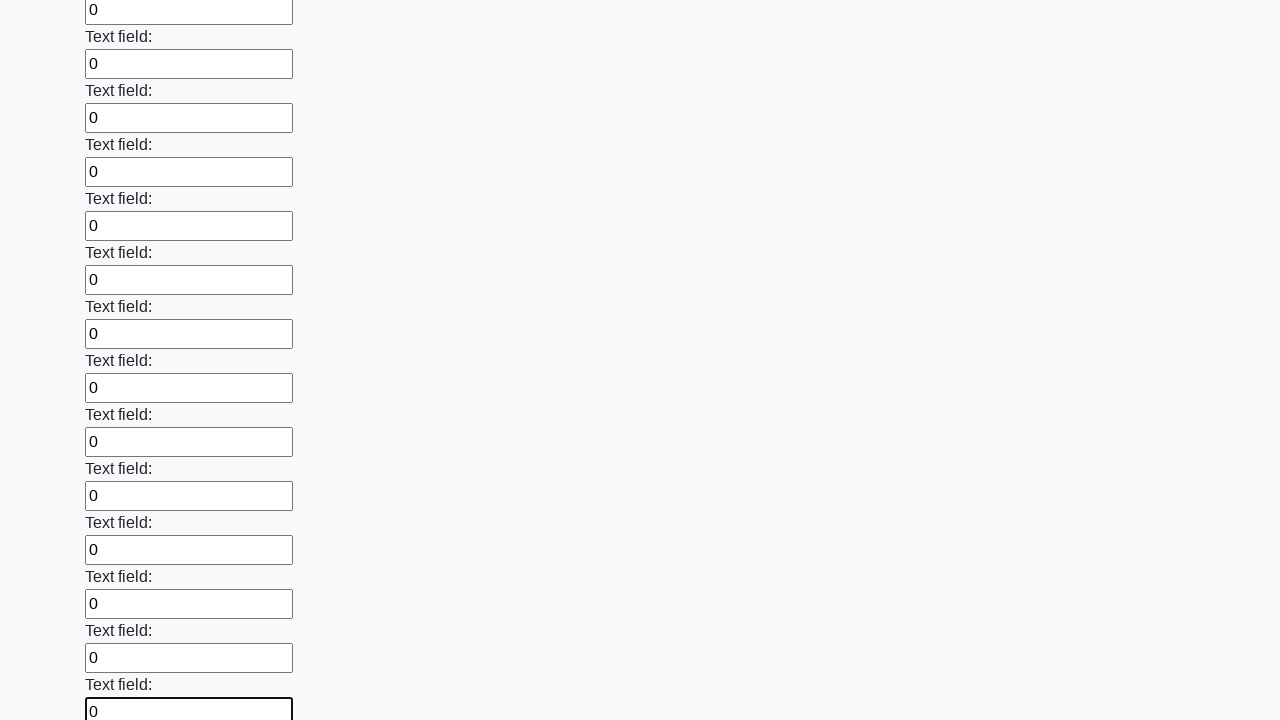

Filled an input field with '0' on input >> nth=71
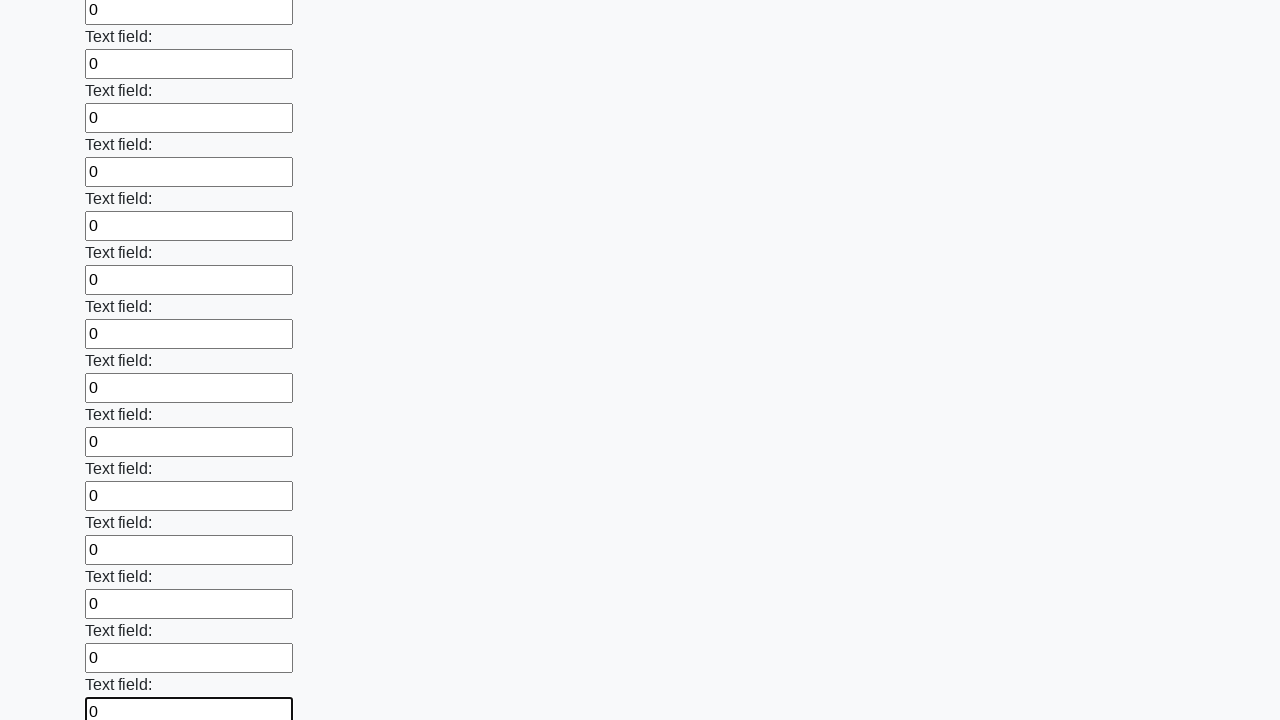

Filled an input field with '0' on input >> nth=72
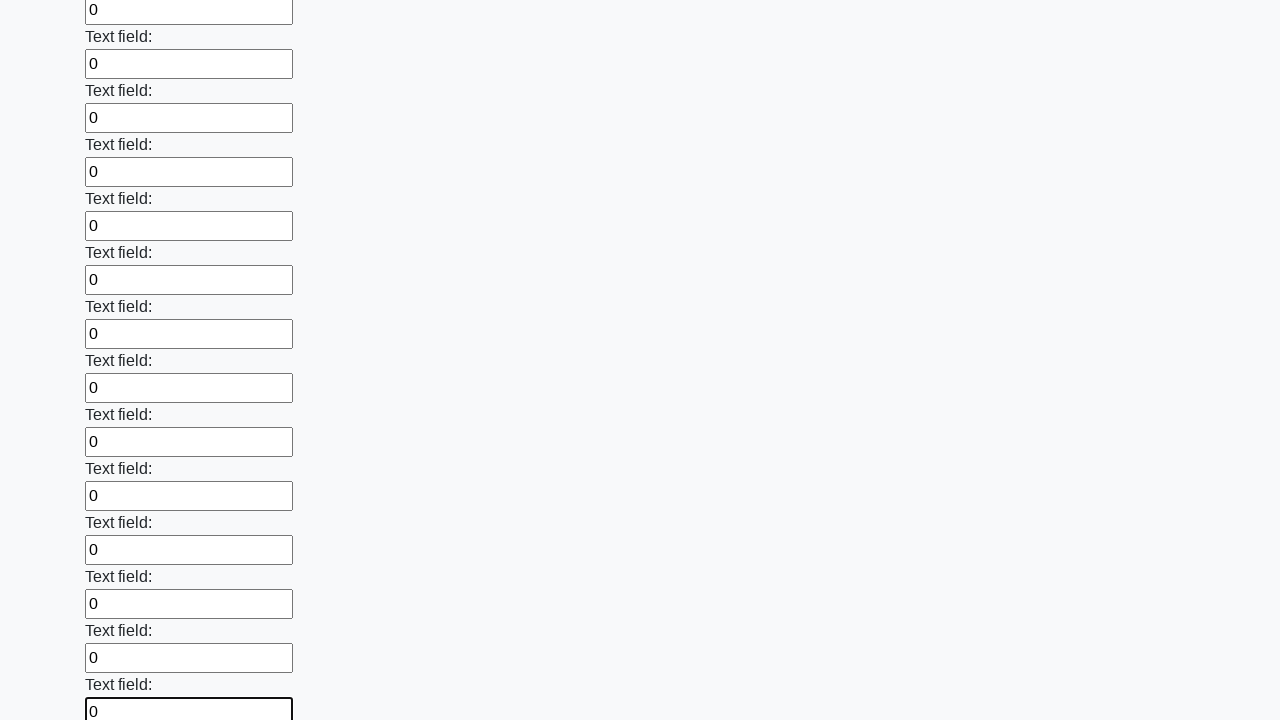

Filled an input field with '0' on input >> nth=73
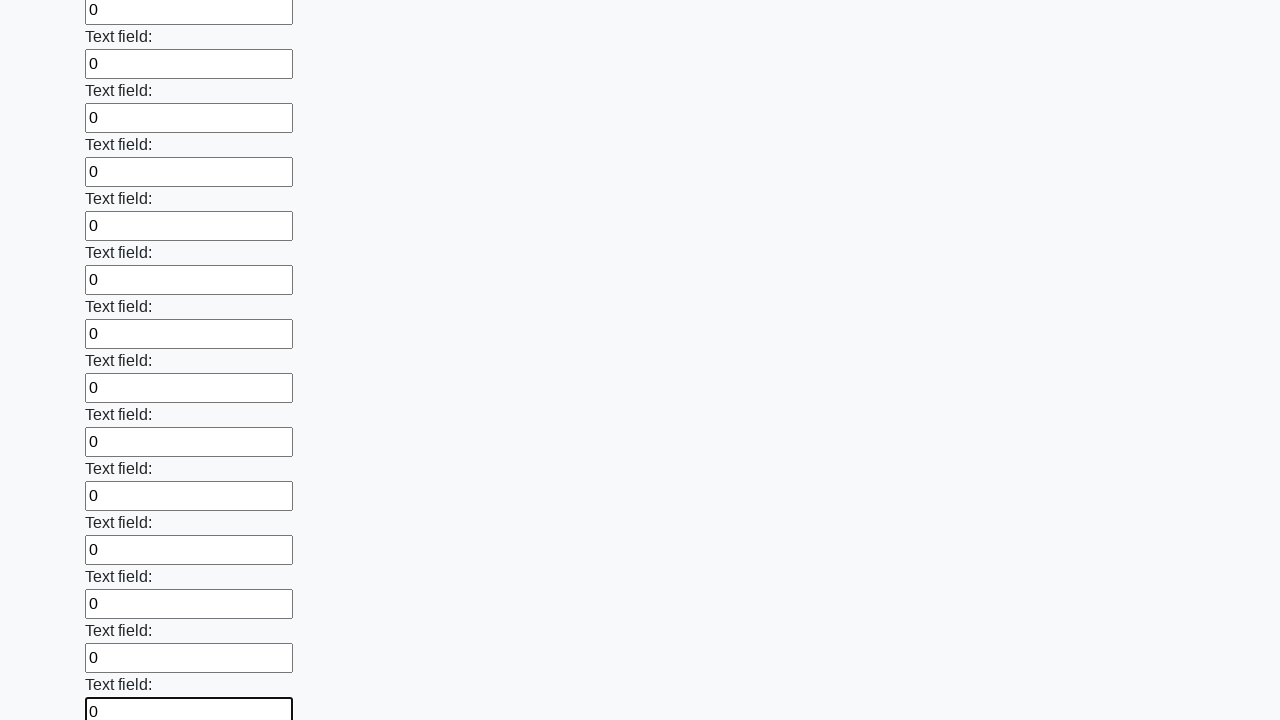

Filled an input field with '0' on input >> nth=74
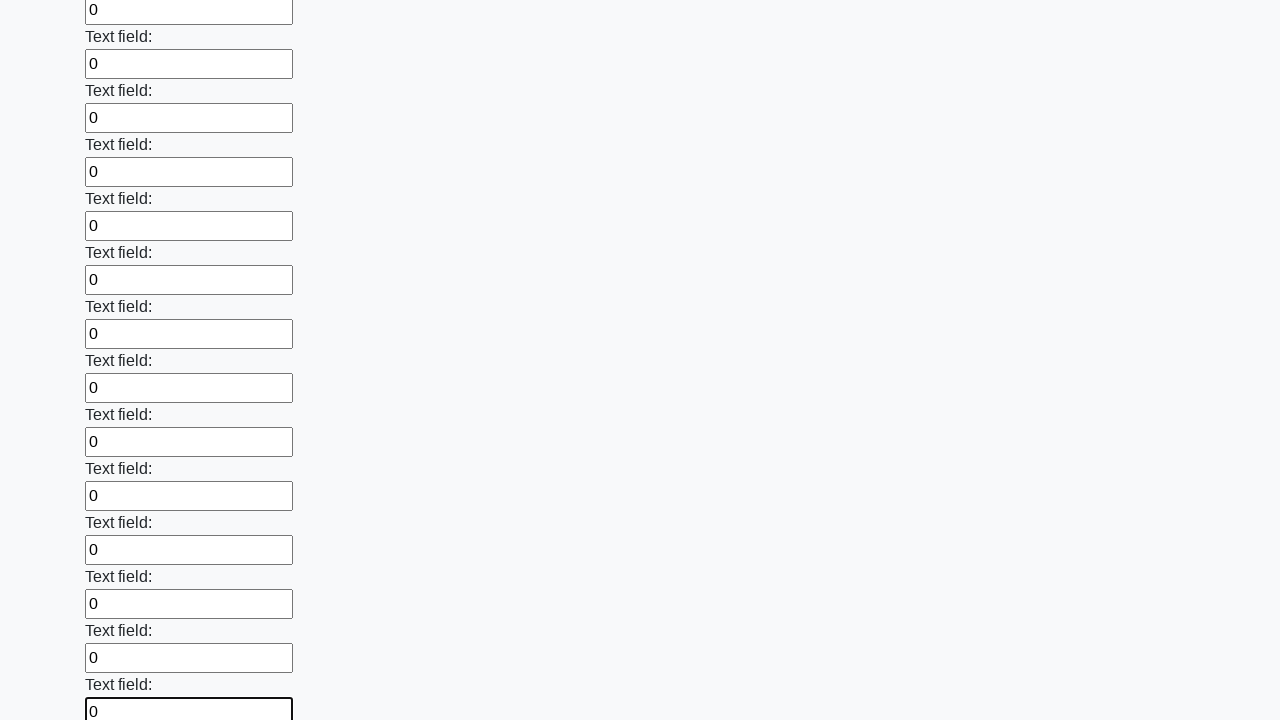

Filled an input field with '0' on input >> nth=75
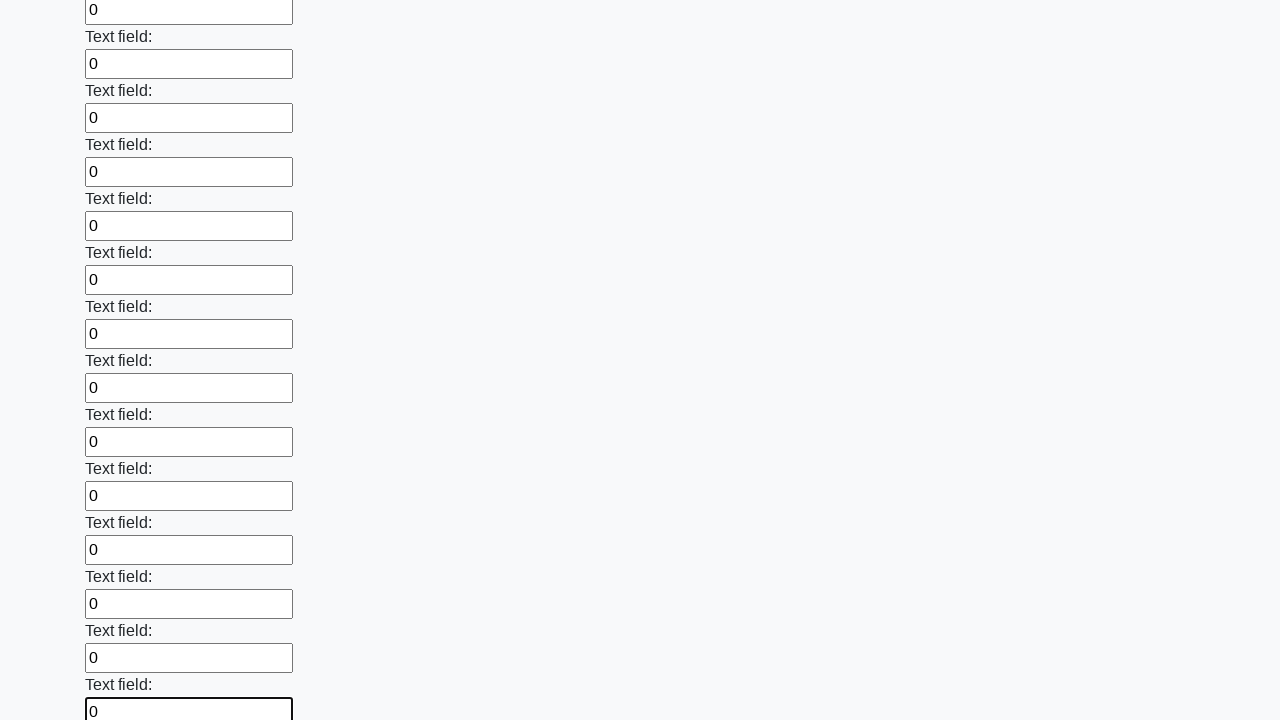

Filled an input field with '0' on input >> nth=76
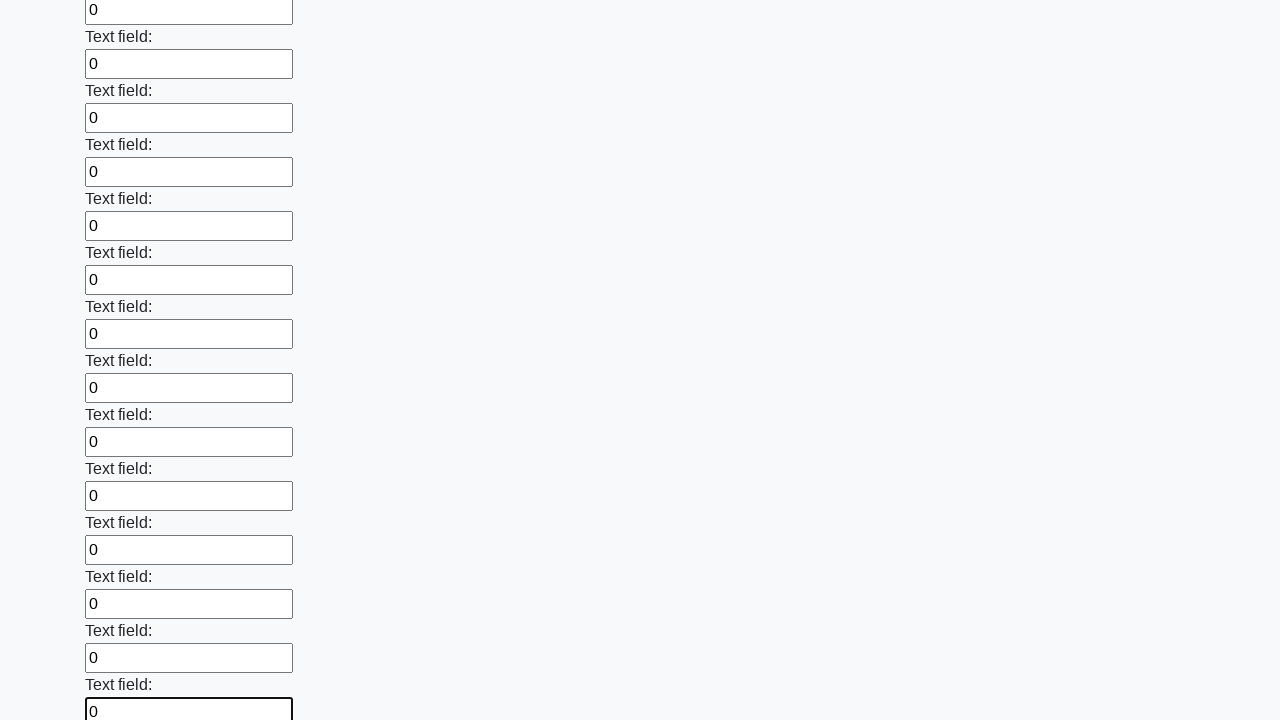

Filled an input field with '0' on input >> nth=77
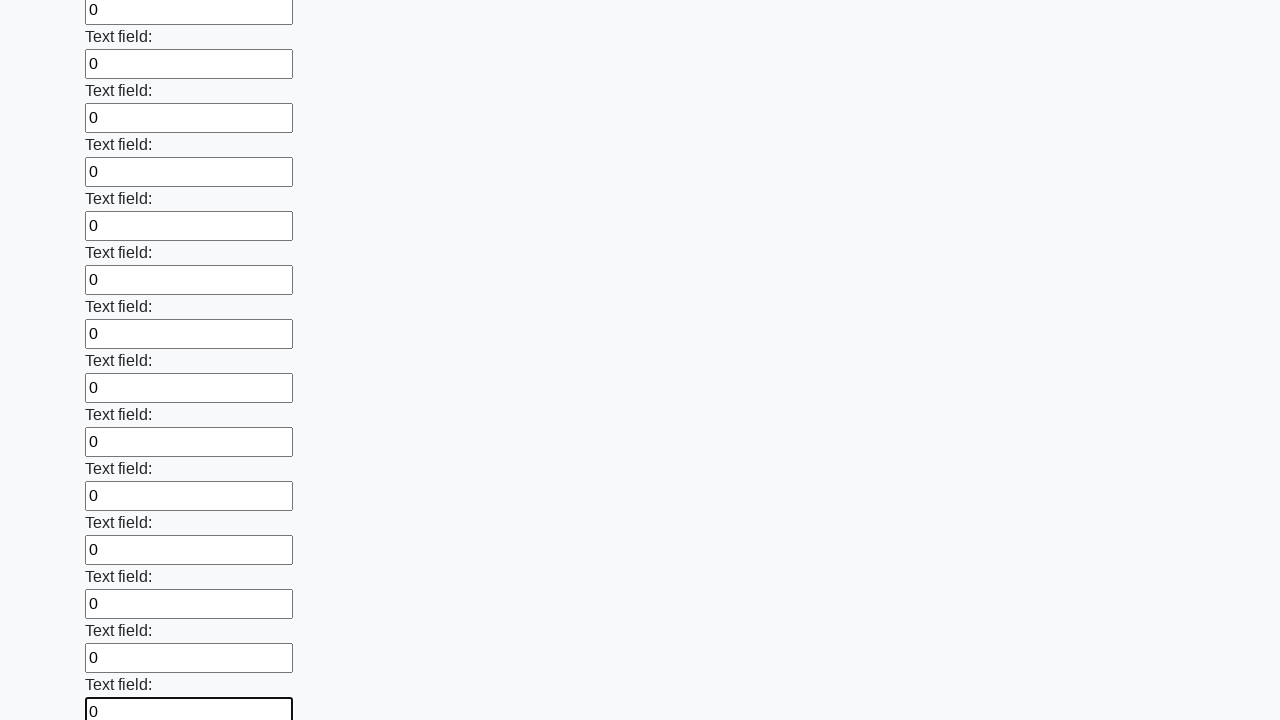

Filled an input field with '0' on input >> nth=78
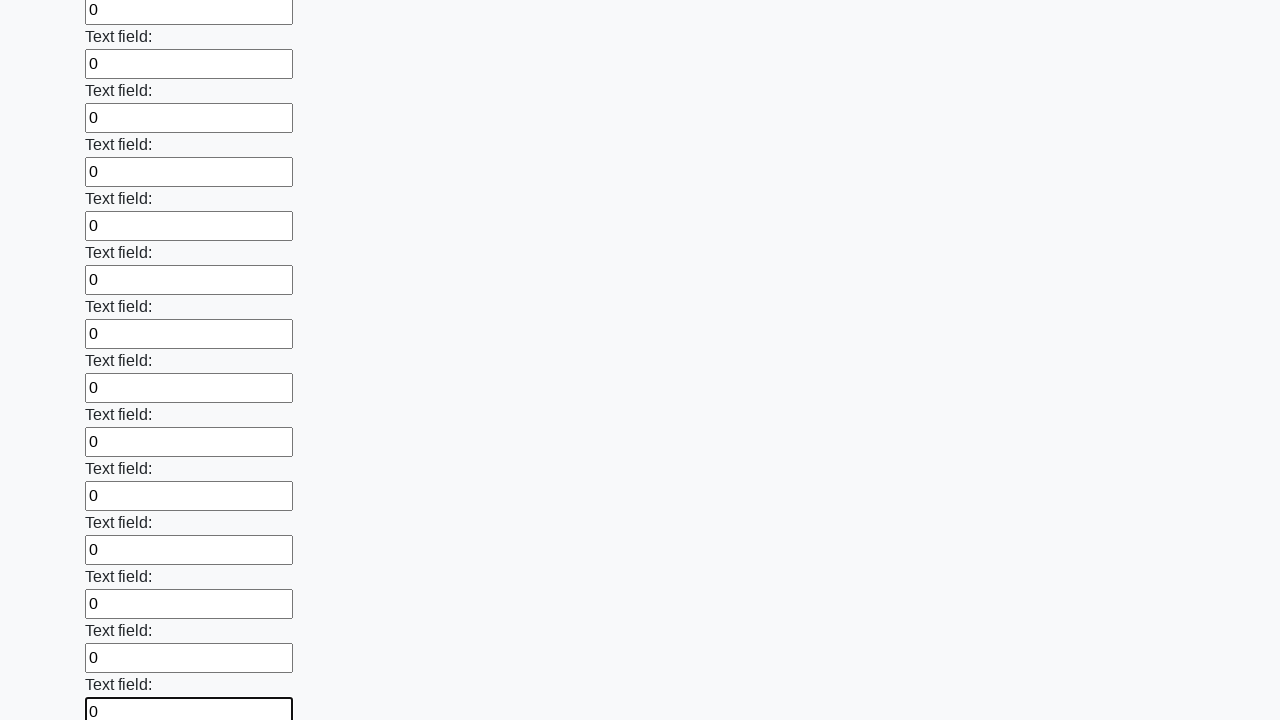

Filled an input field with '0' on input >> nth=79
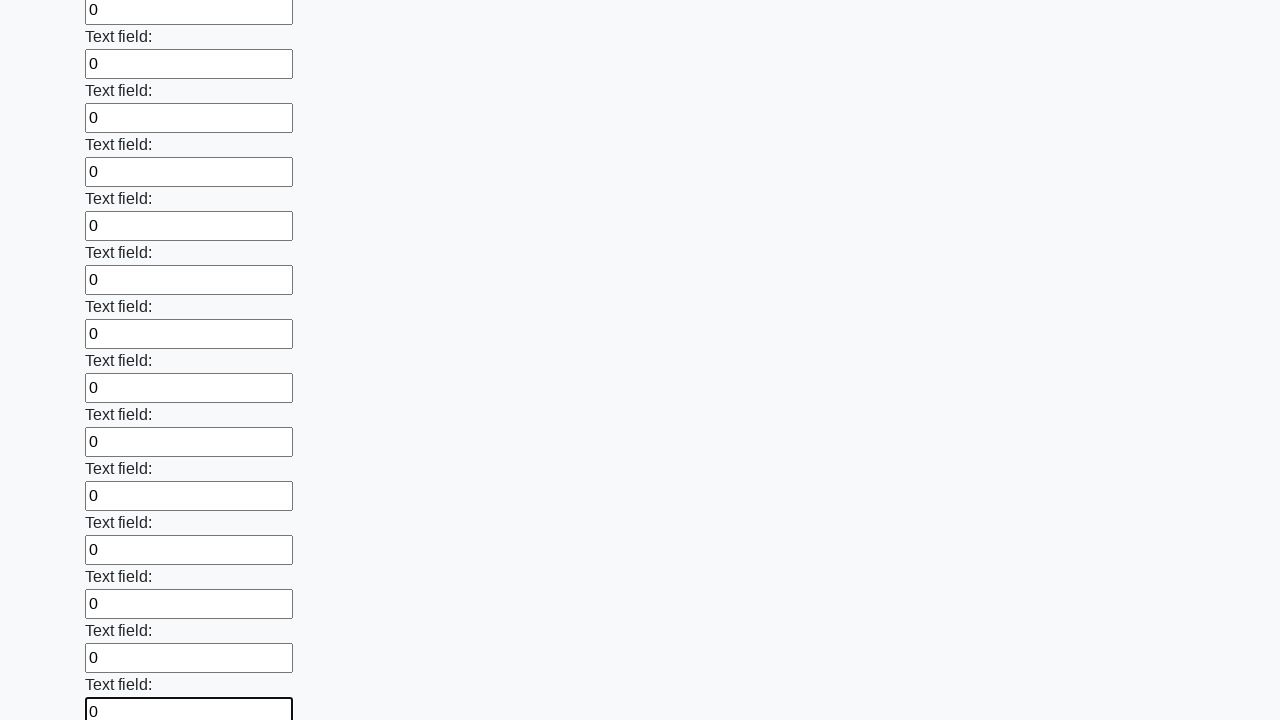

Filled an input field with '0' on input >> nth=80
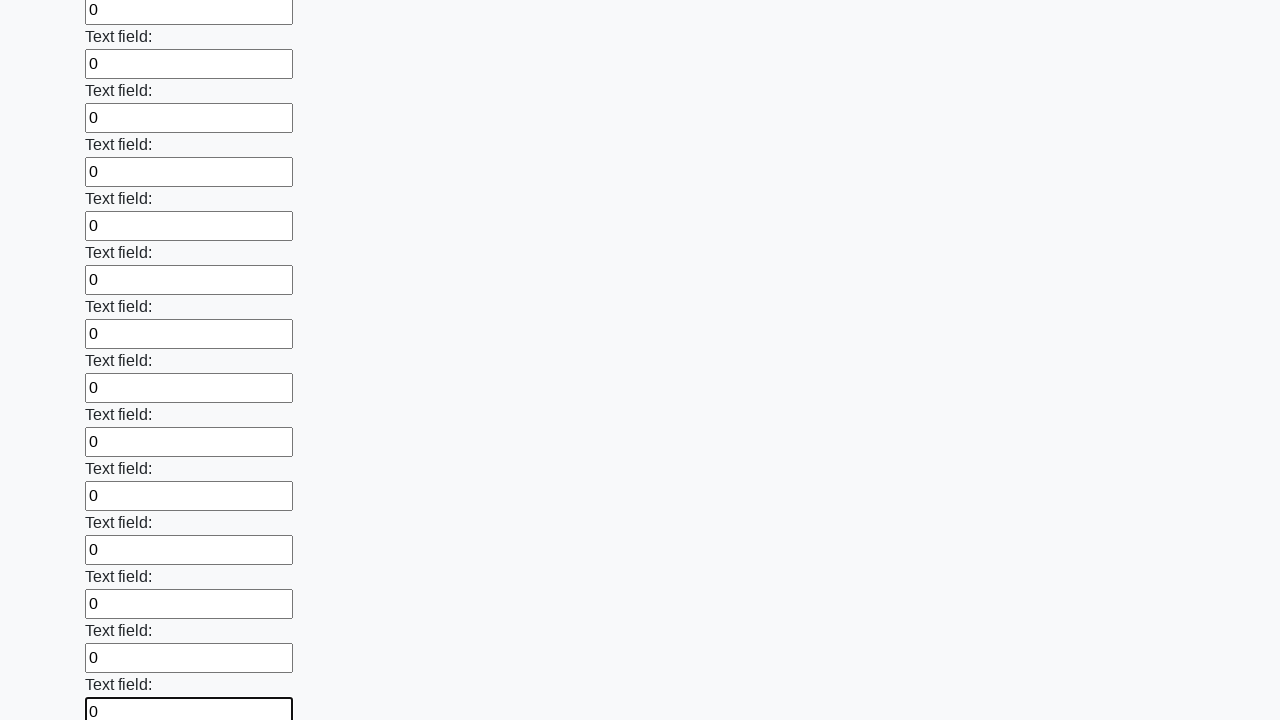

Filled an input field with '0' on input >> nth=81
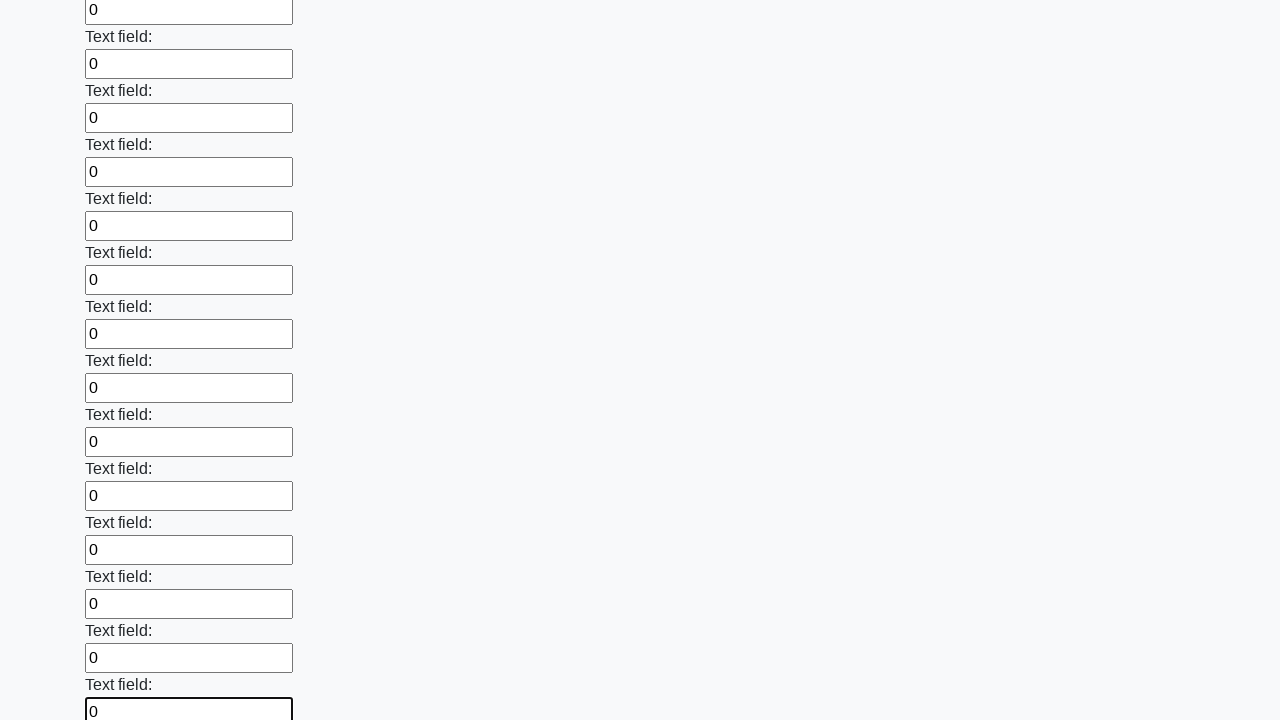

Filled an input field with '0' on input >> nth=82
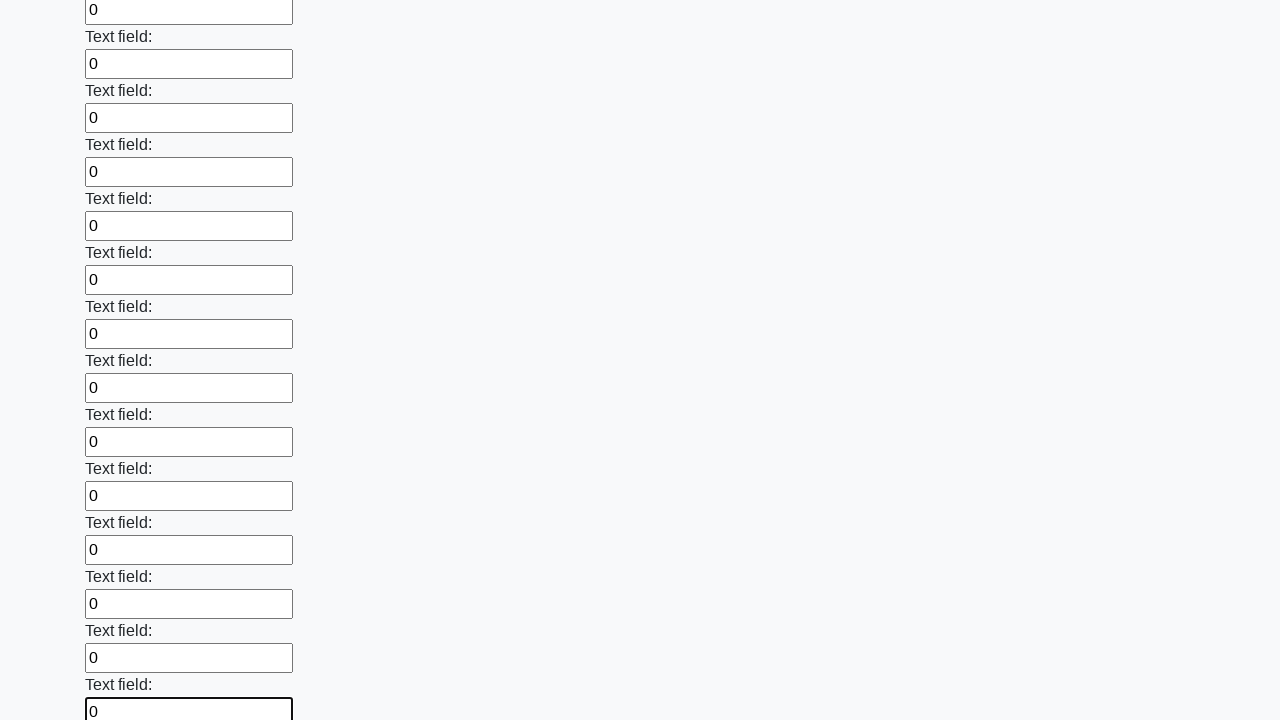

Filled an input field with '0' on input >> nth=83
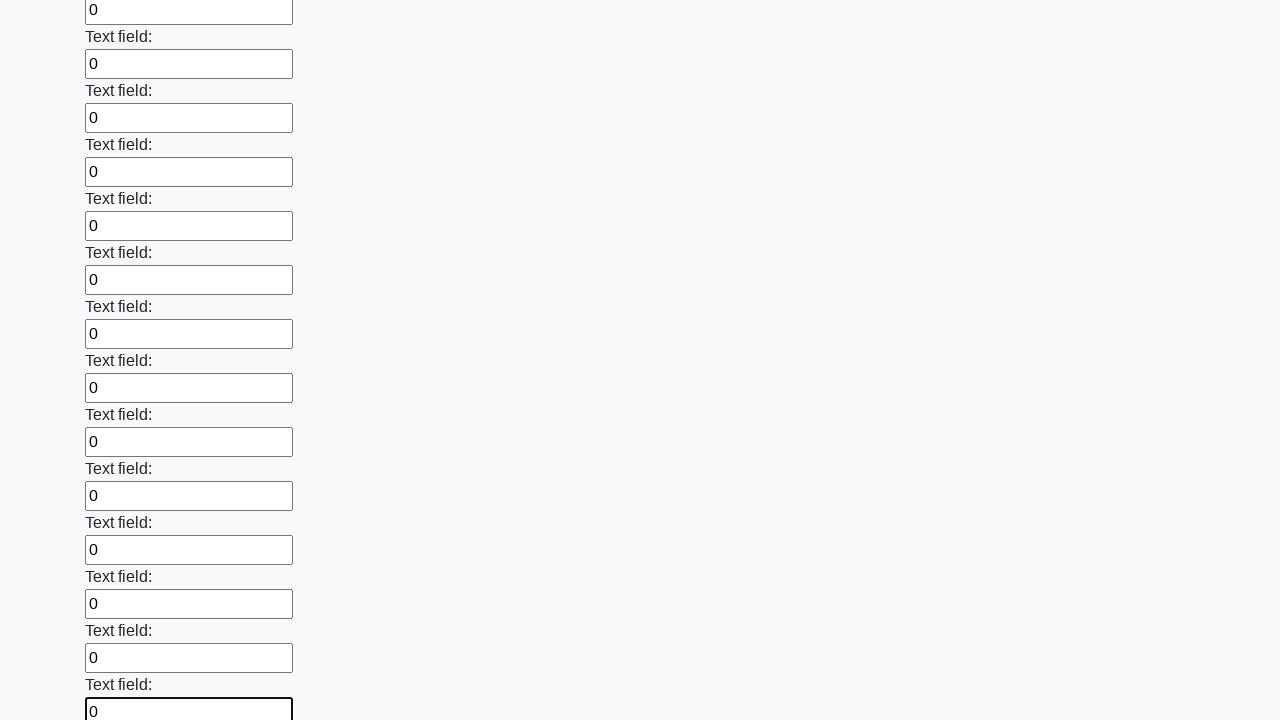

Filled an input field with '0' on input >> nth=84
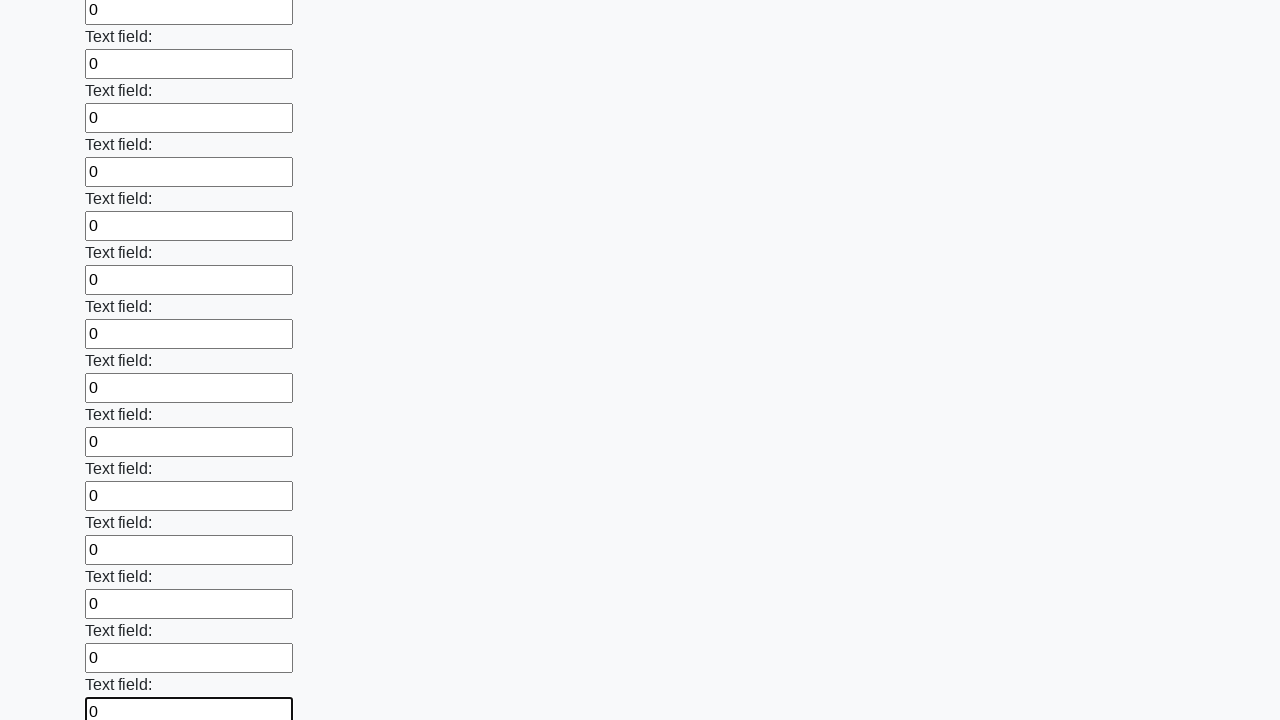

Filled an input field with '0' on input >> nth=85
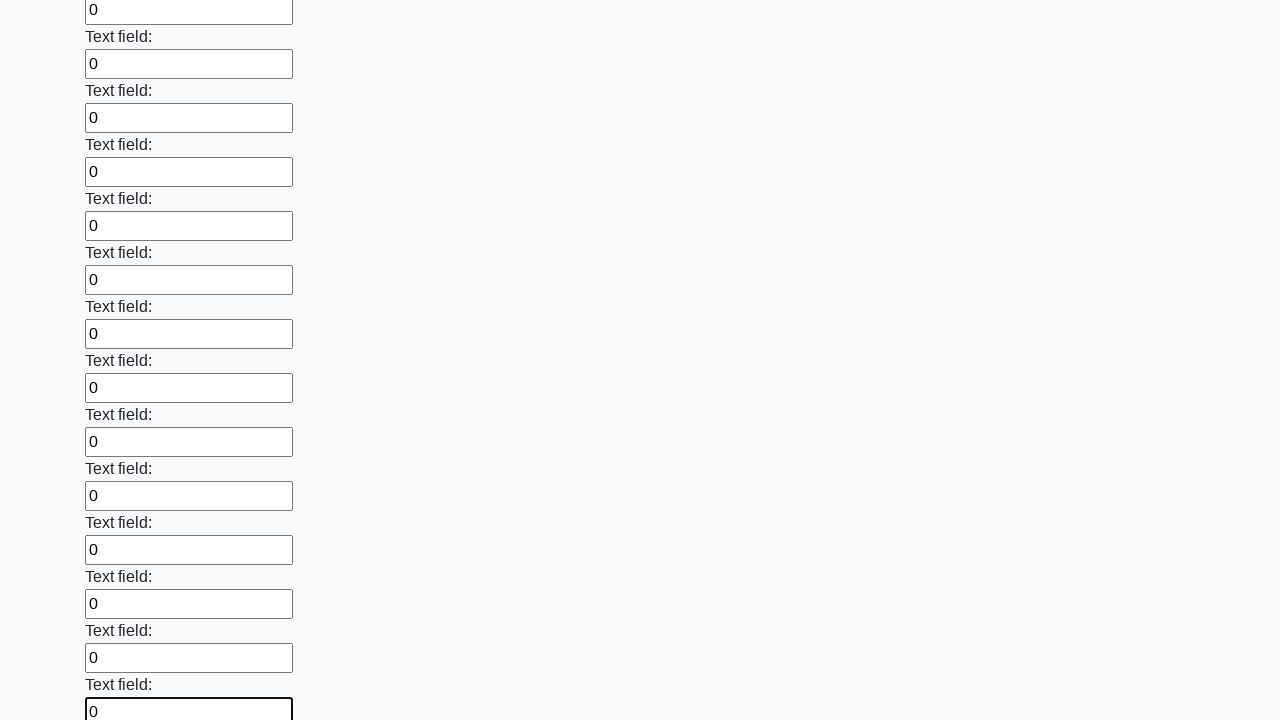

Filled an input field with '0' on input >> nth=86
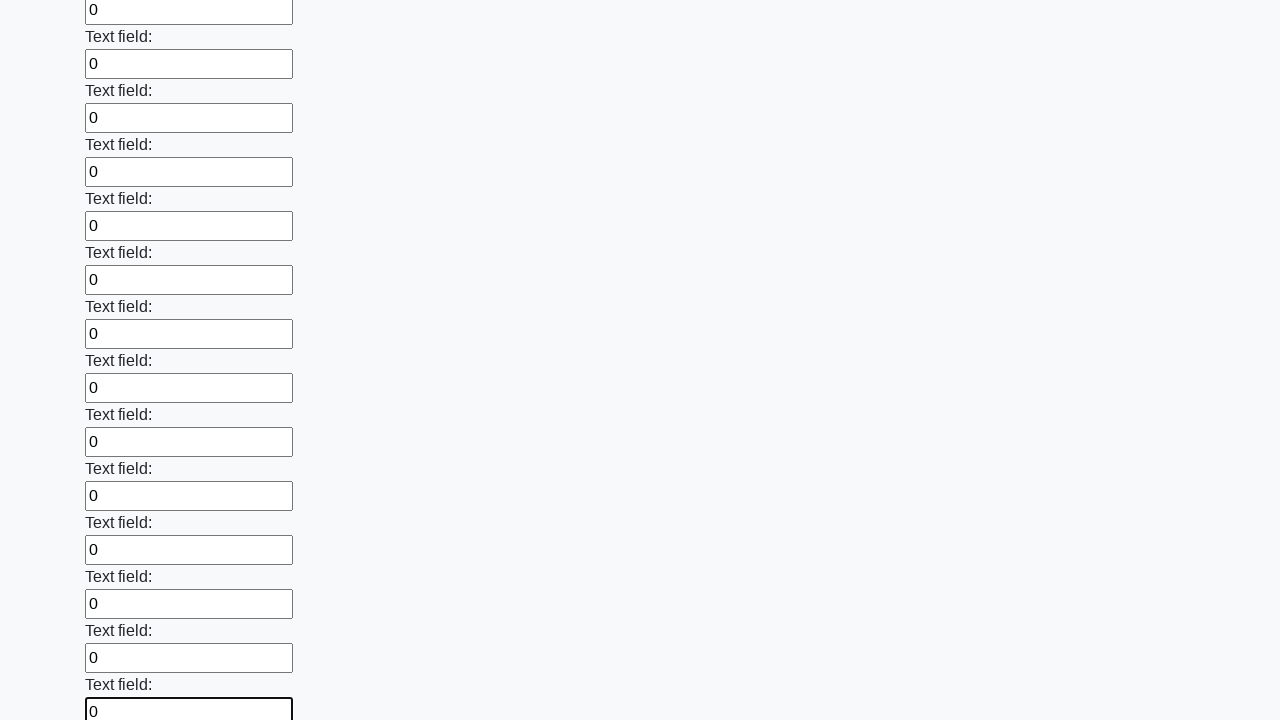

Filled an input field with '0' on input >> nth=87
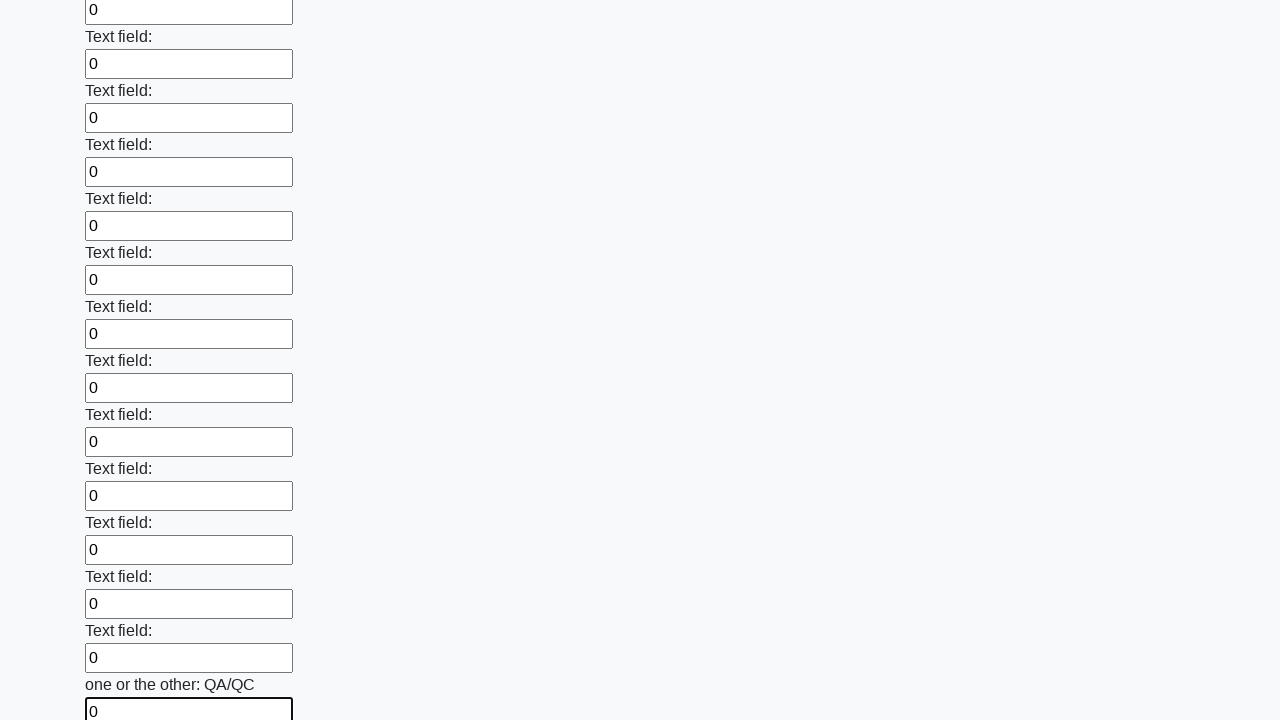

Filled an input field with '0' on input >> nth=88
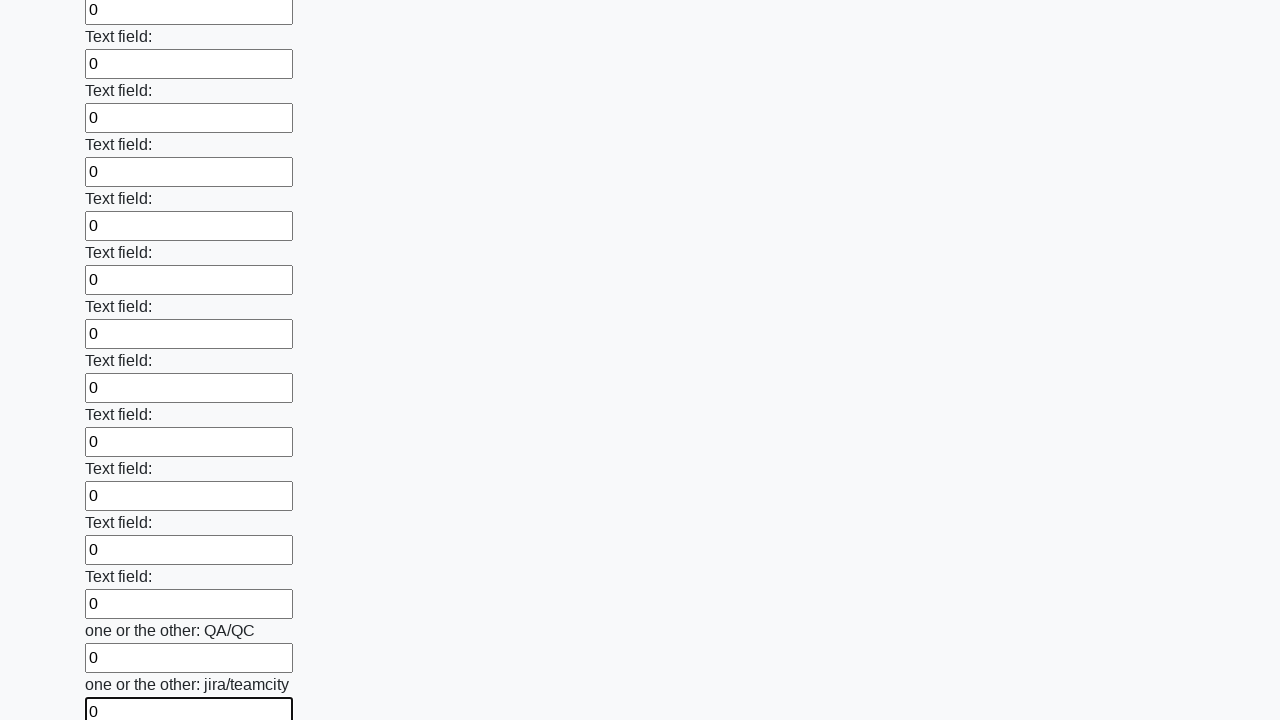

Filled an input field with '0' on input >> nth=89
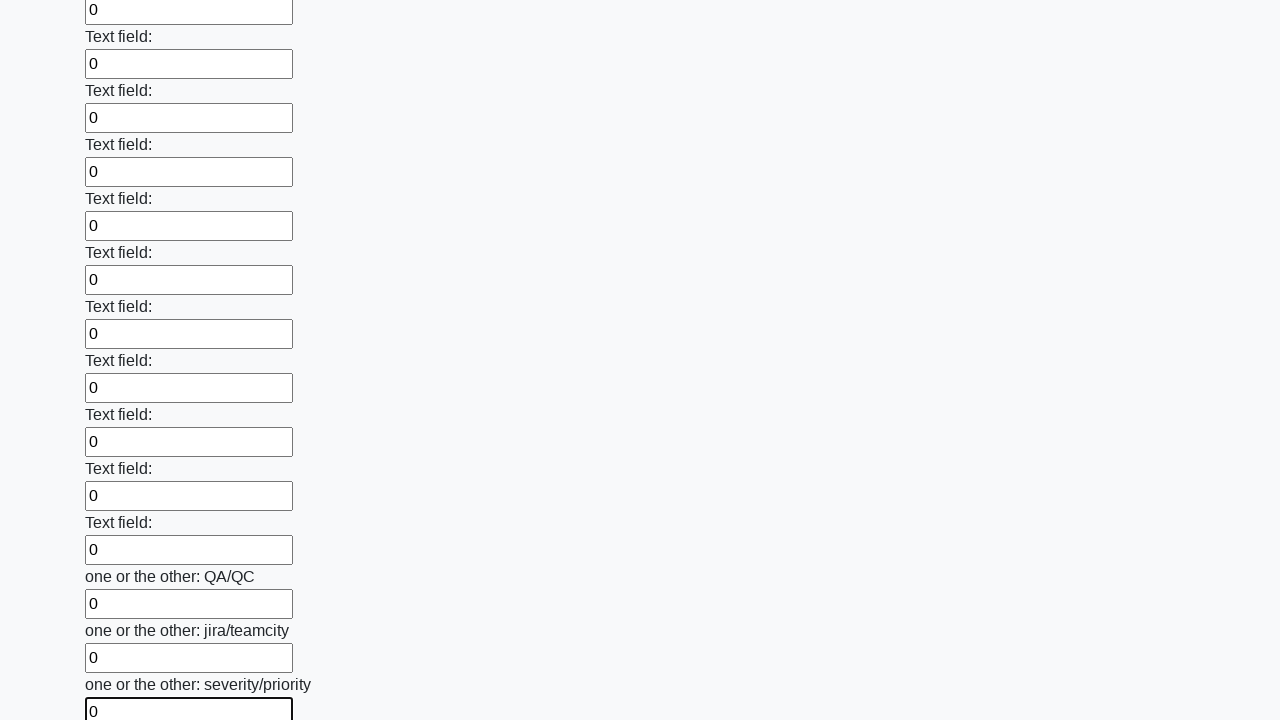

Filled an input field with '0' on input >> nth=90
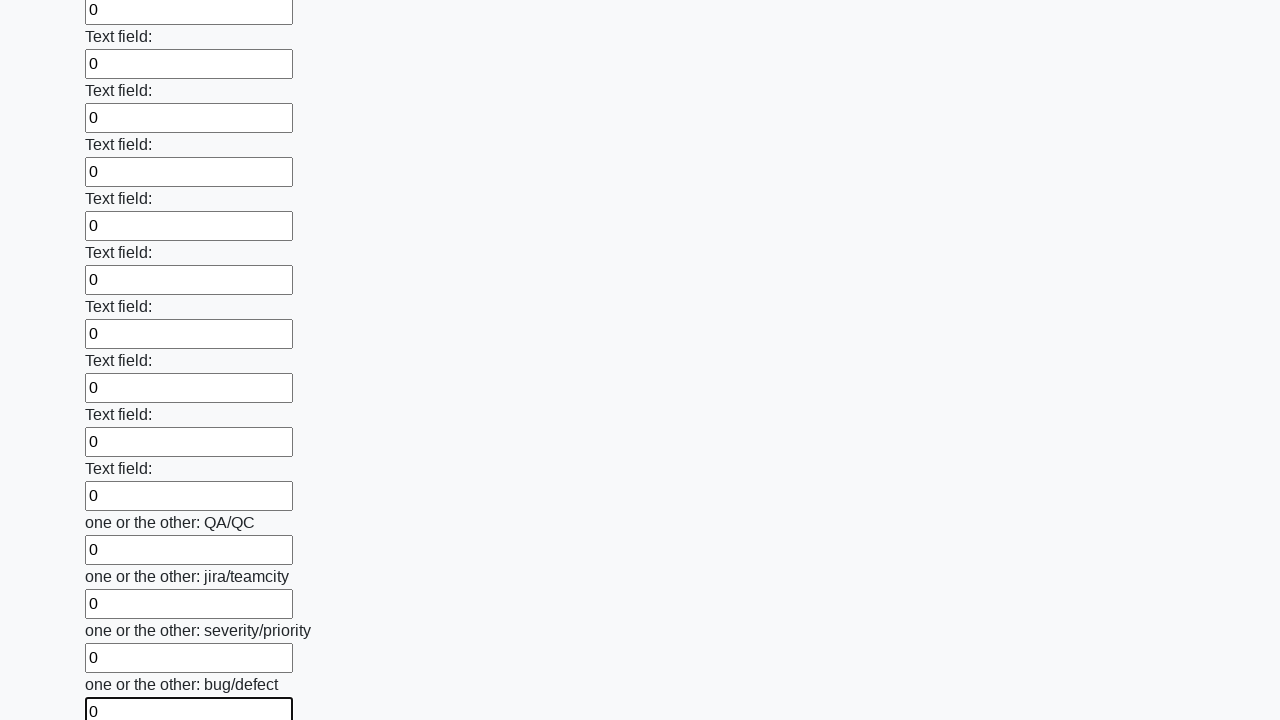

Filled an input field with '0' on input >> nth=91
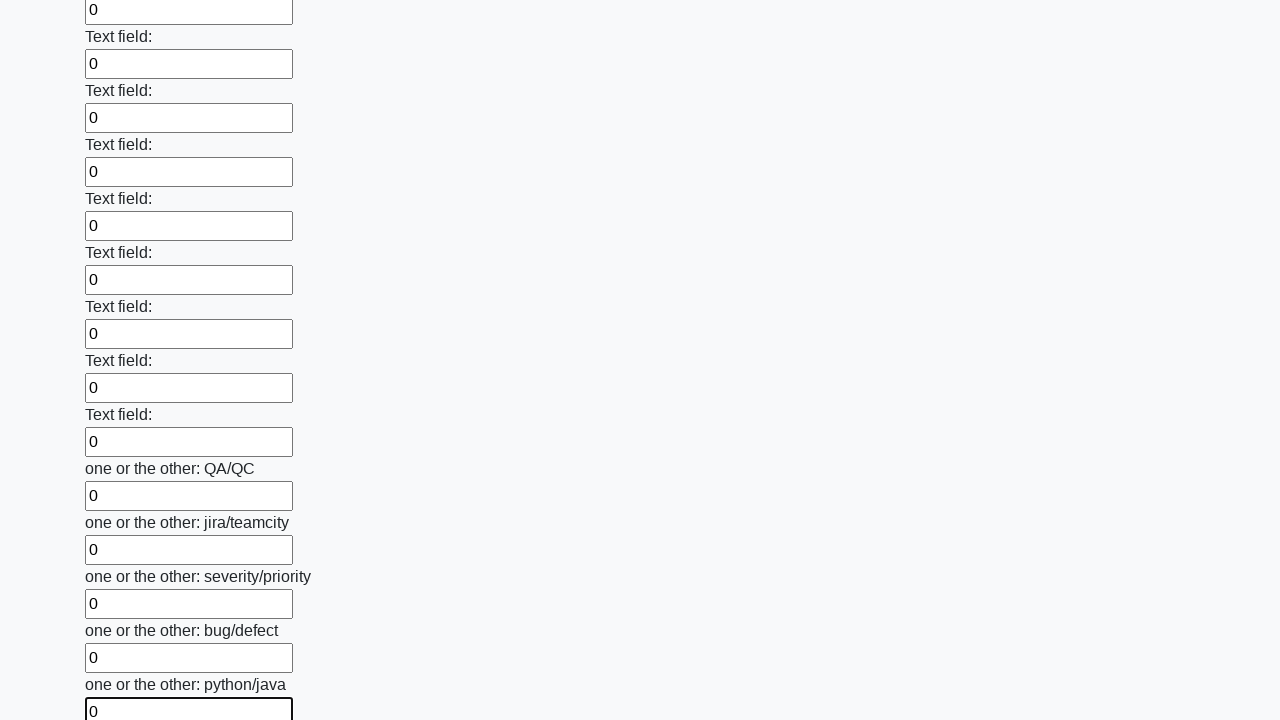

Filled an input field with '0' on input >> nth=92
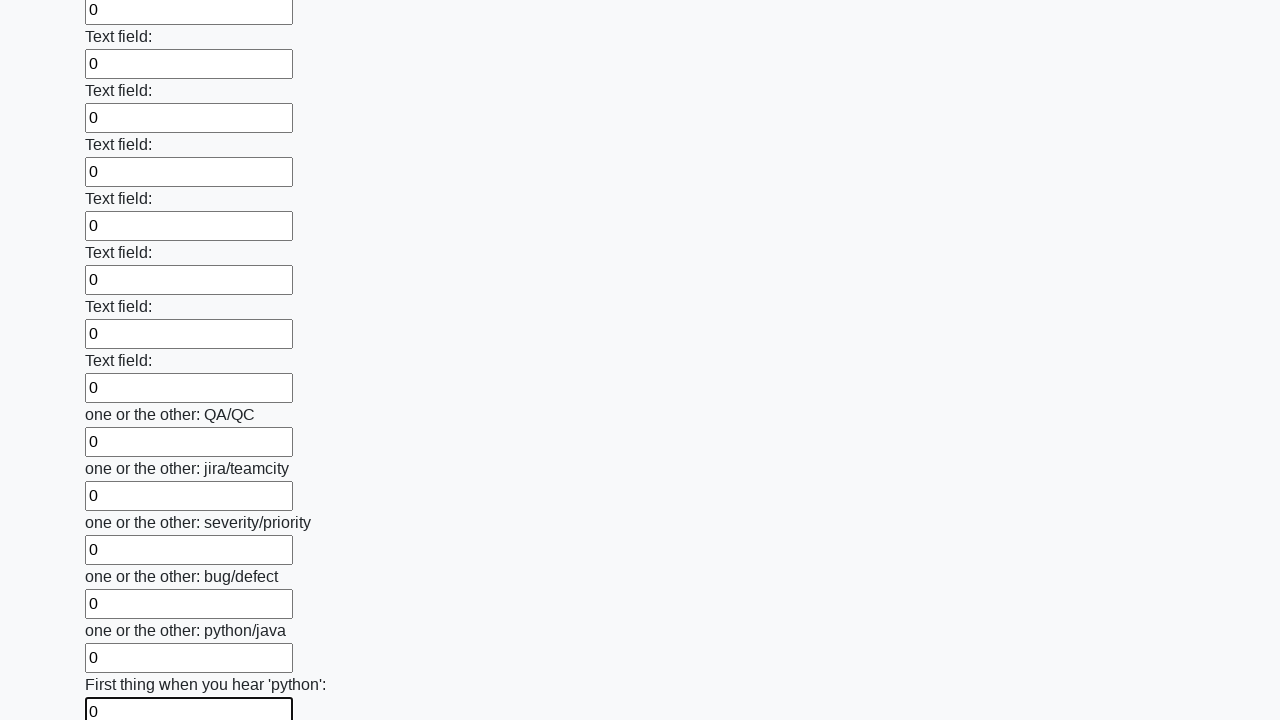

Filled an input field with '0' on input >> nth=93
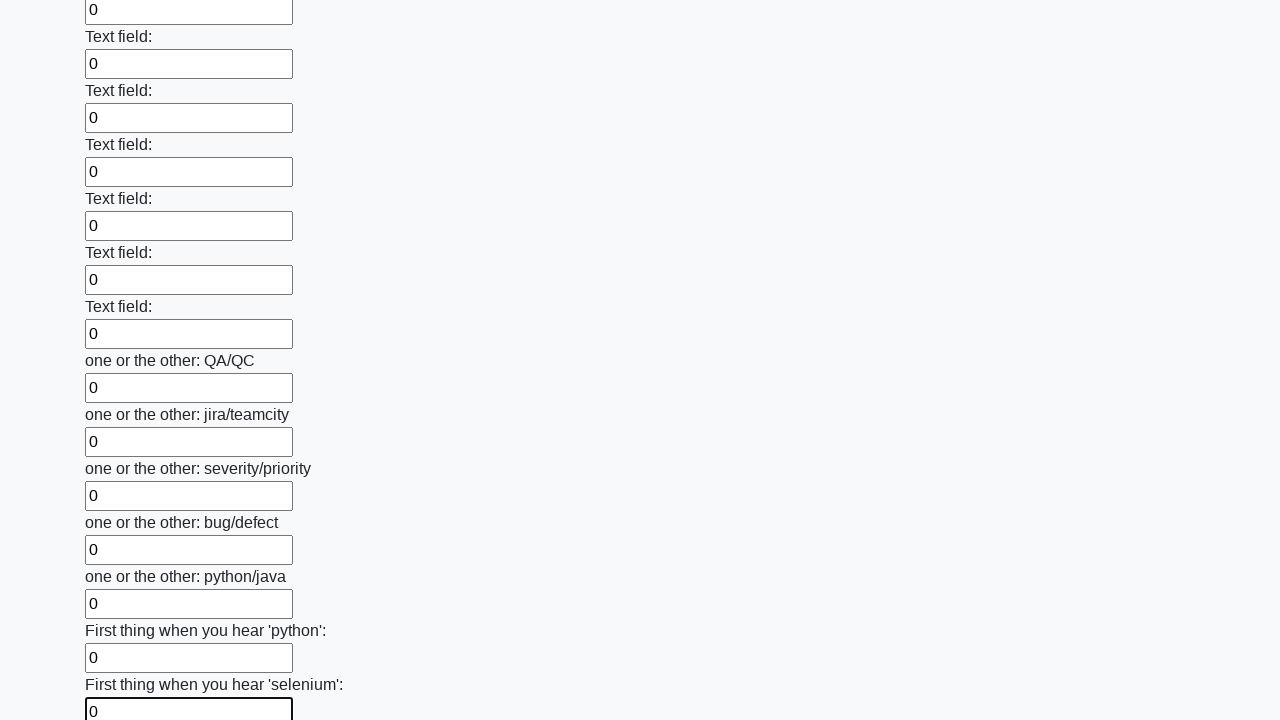

Filled an input field with '0' on input >> nth=94
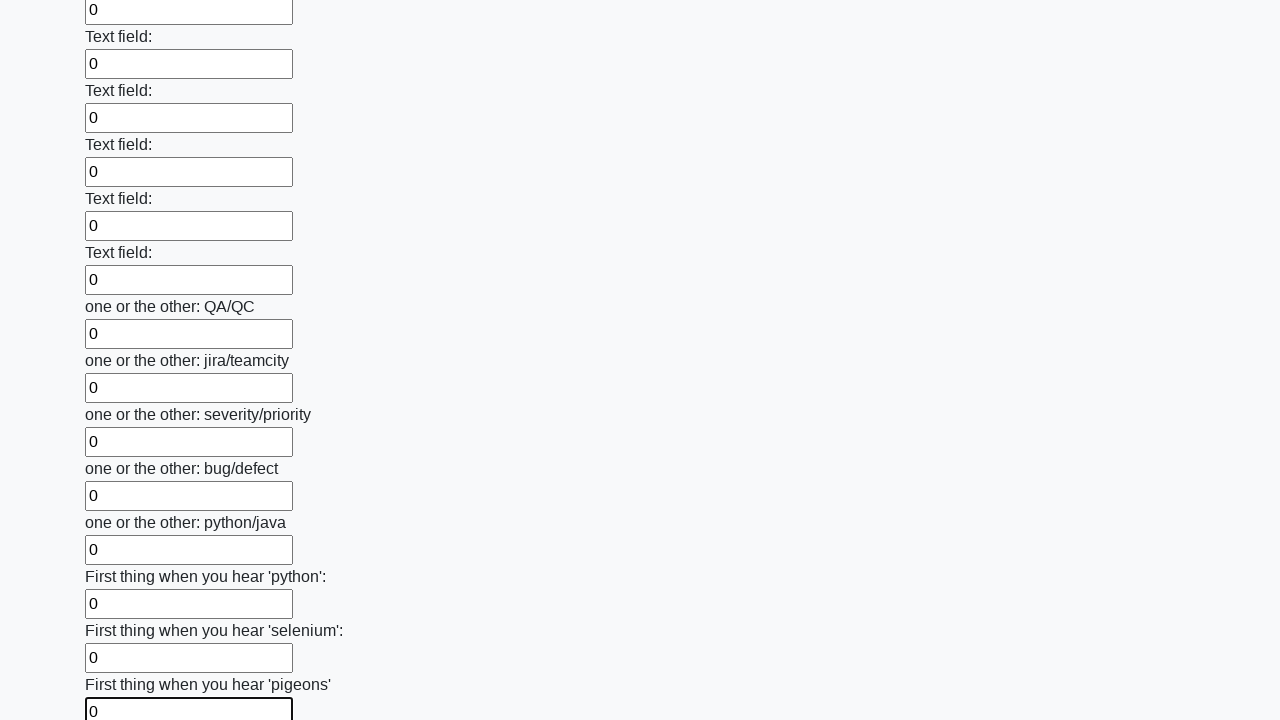

Filled an input field with '0' on input >> nth=95
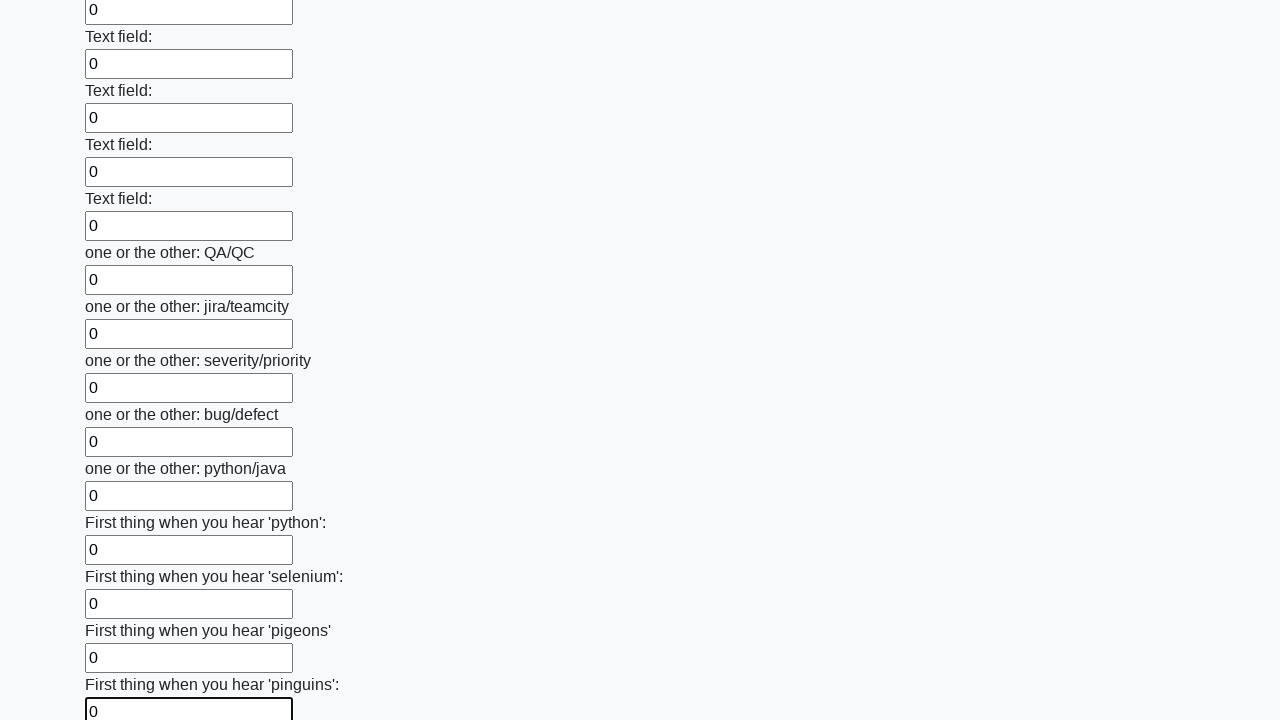

Filled an input field with '0' on input >> nth=96
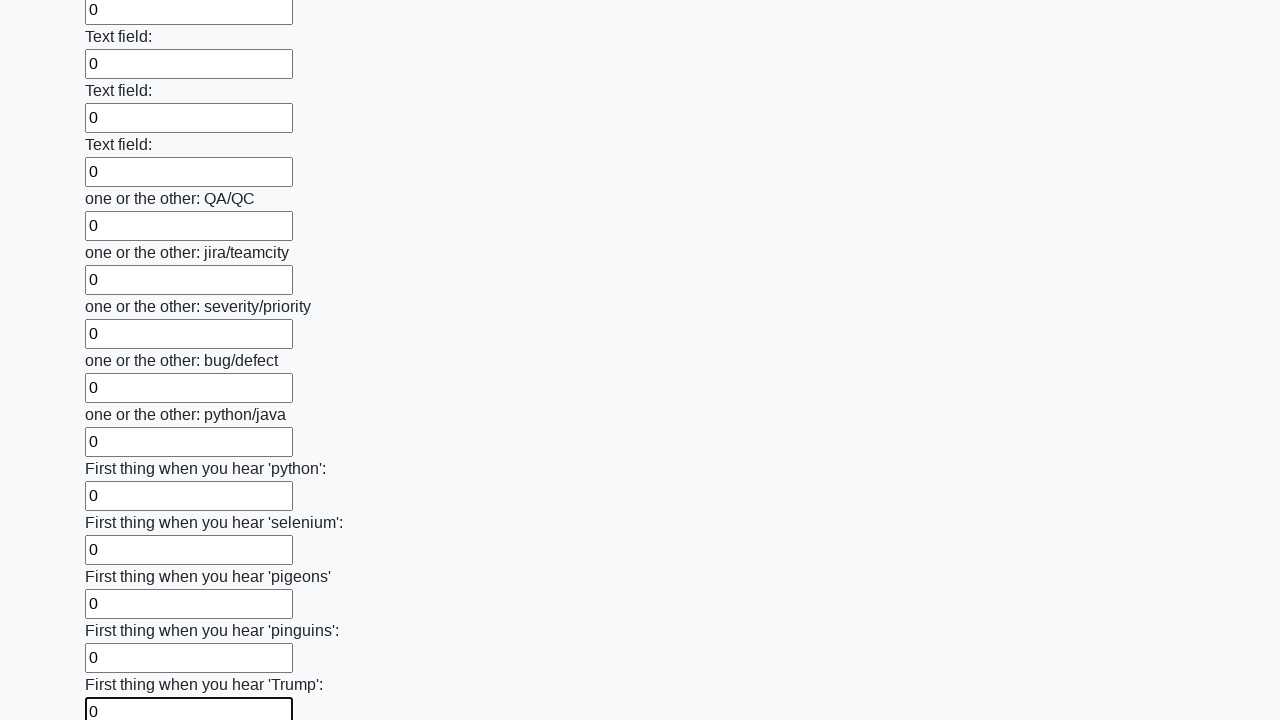

Filled an input field with '0' on input >> nth=97
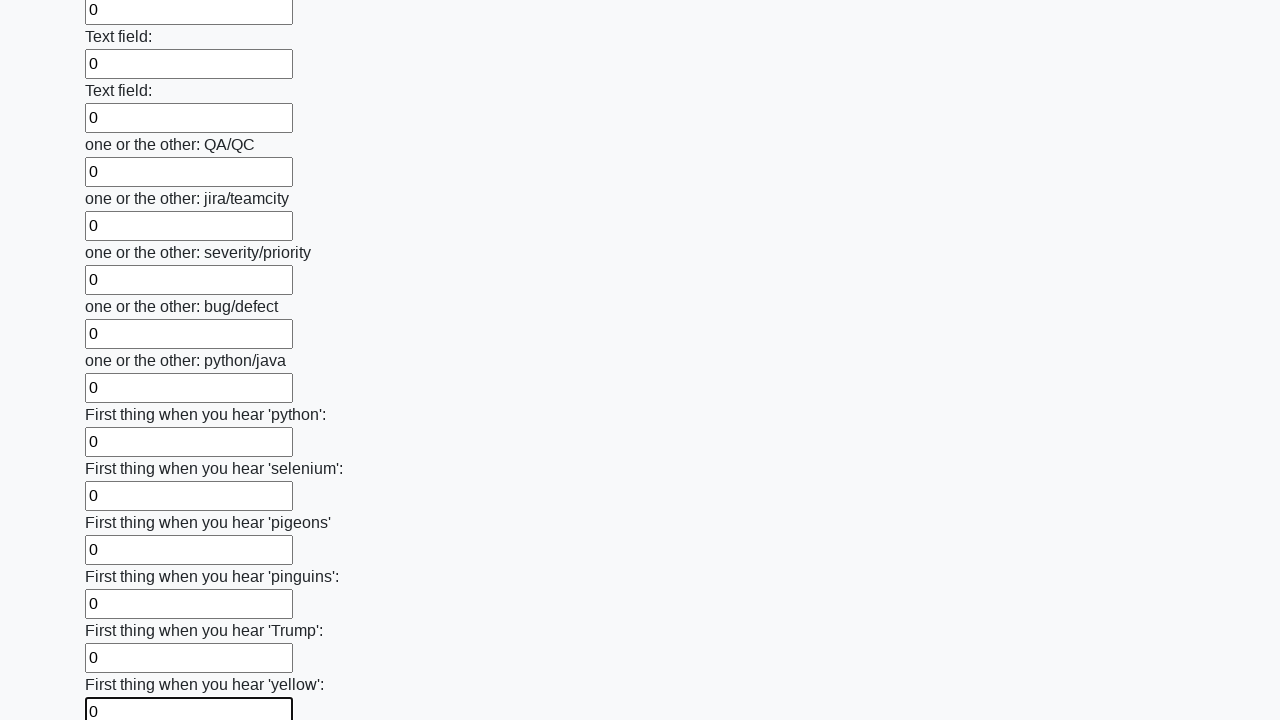

Filled an input field with '0' on input >> nth=98
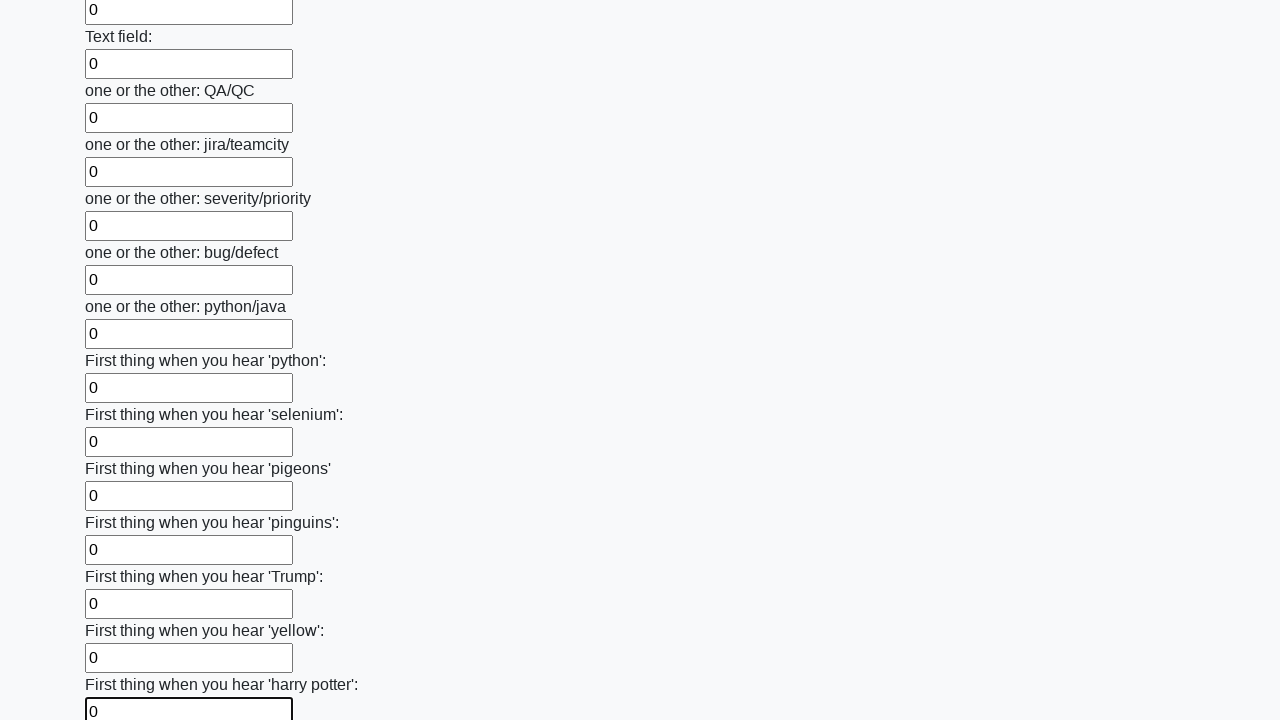

Filled an input field with '0' on input >> nth=99
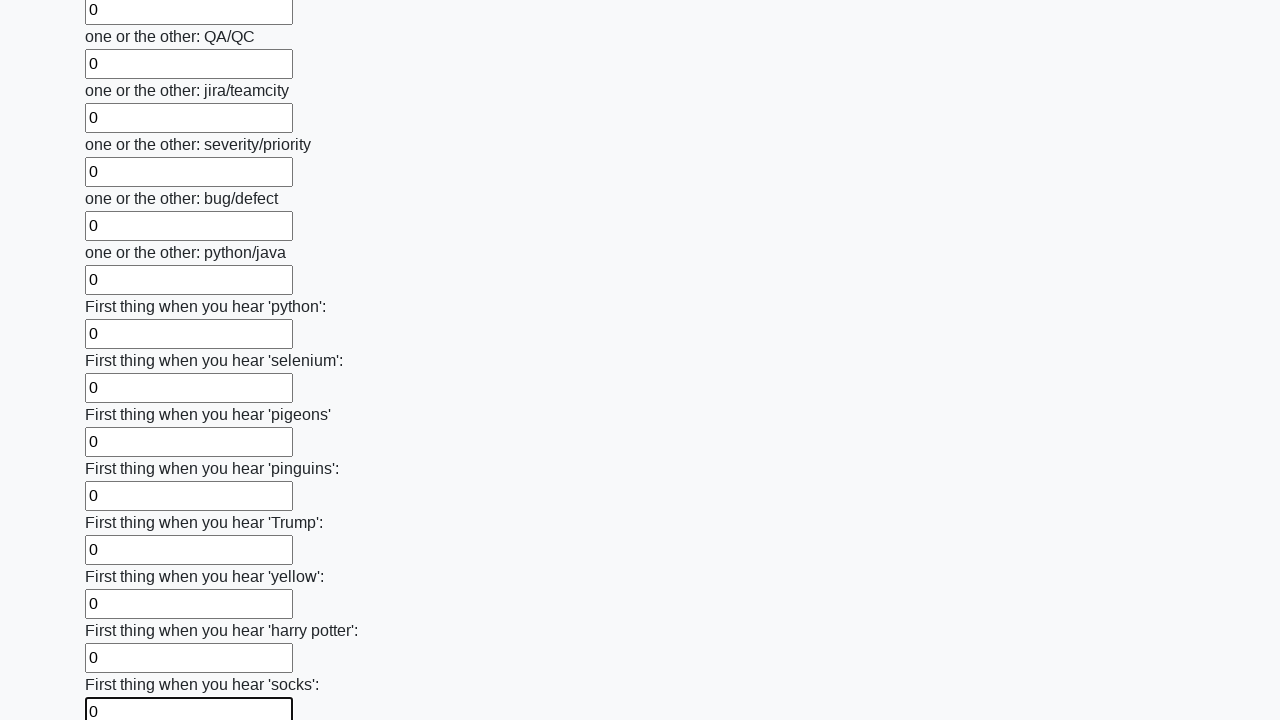

Clicked the submit button at (123, 611) on button.btn
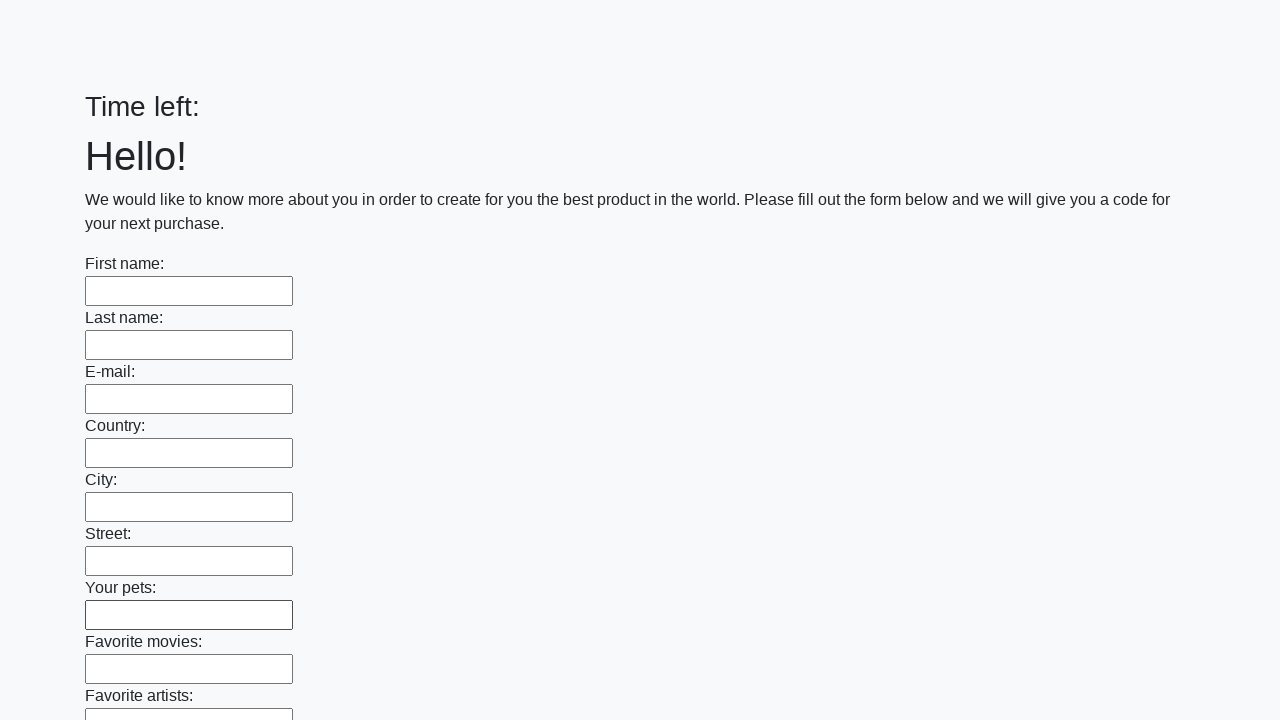

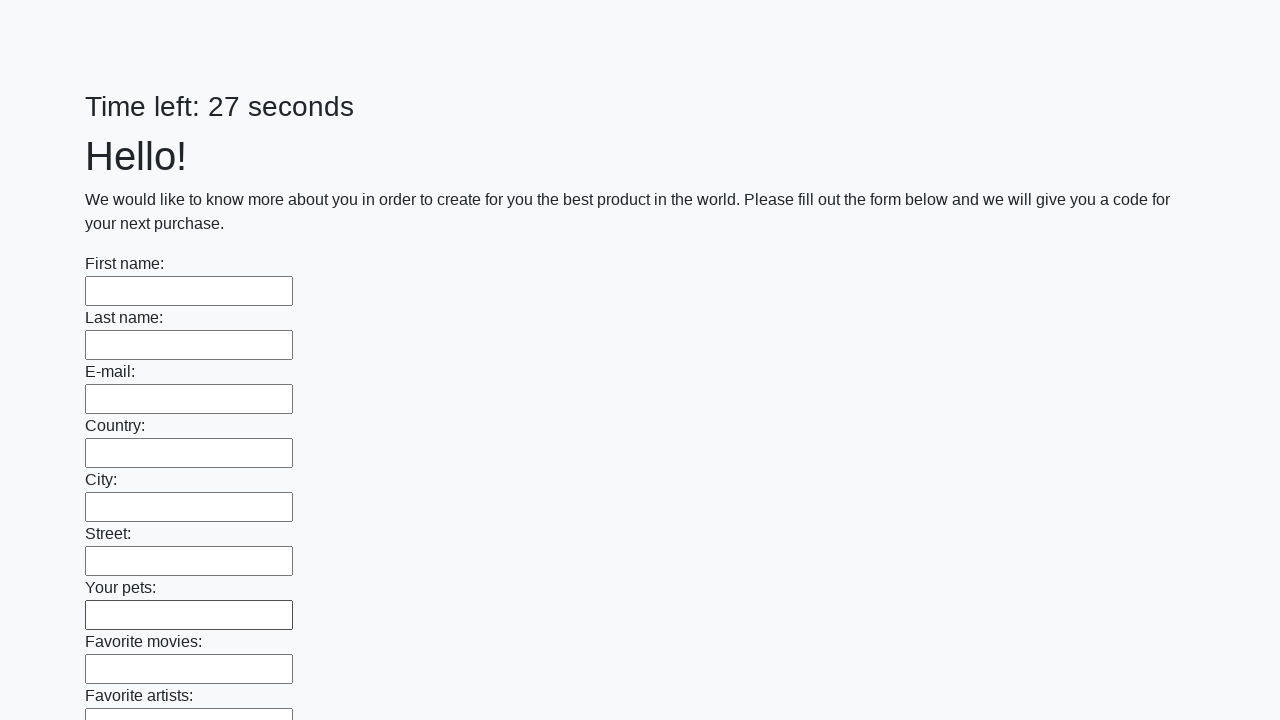